Fills all input fields in a large form with text and submits the form

Starting URL: http://suninjuly.github.io/huge_form.html

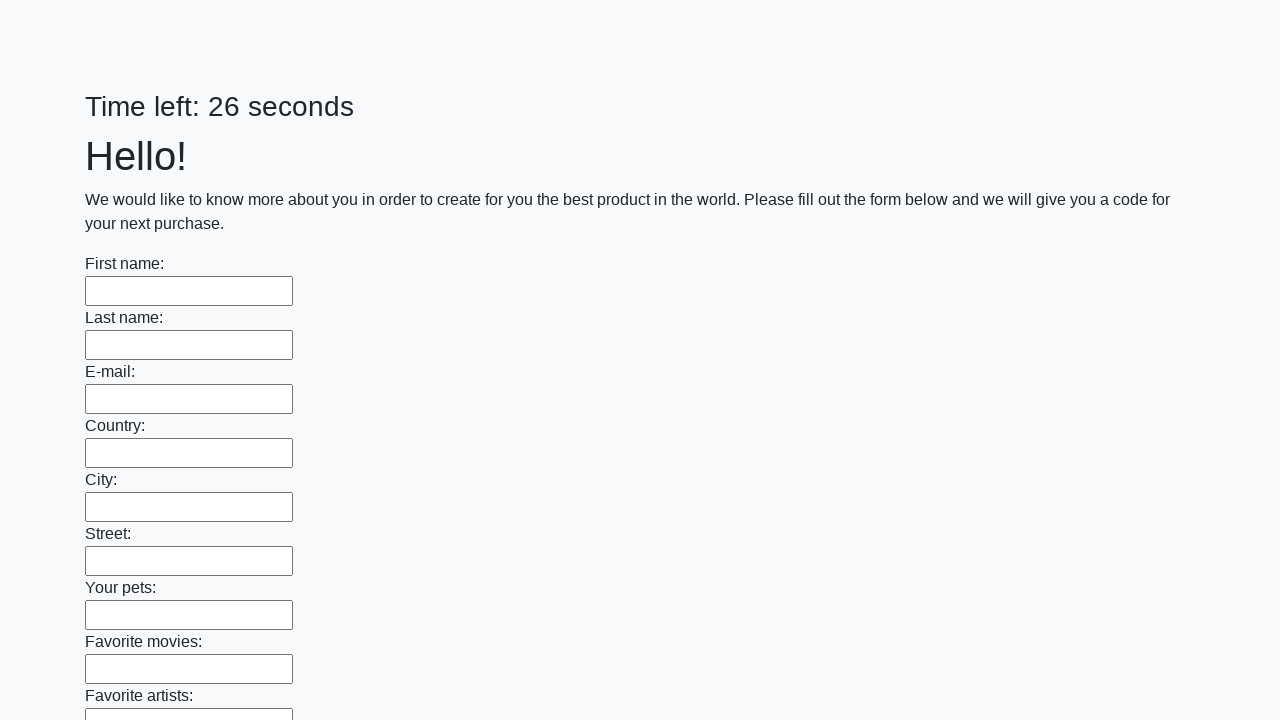

Located all input fields on the form
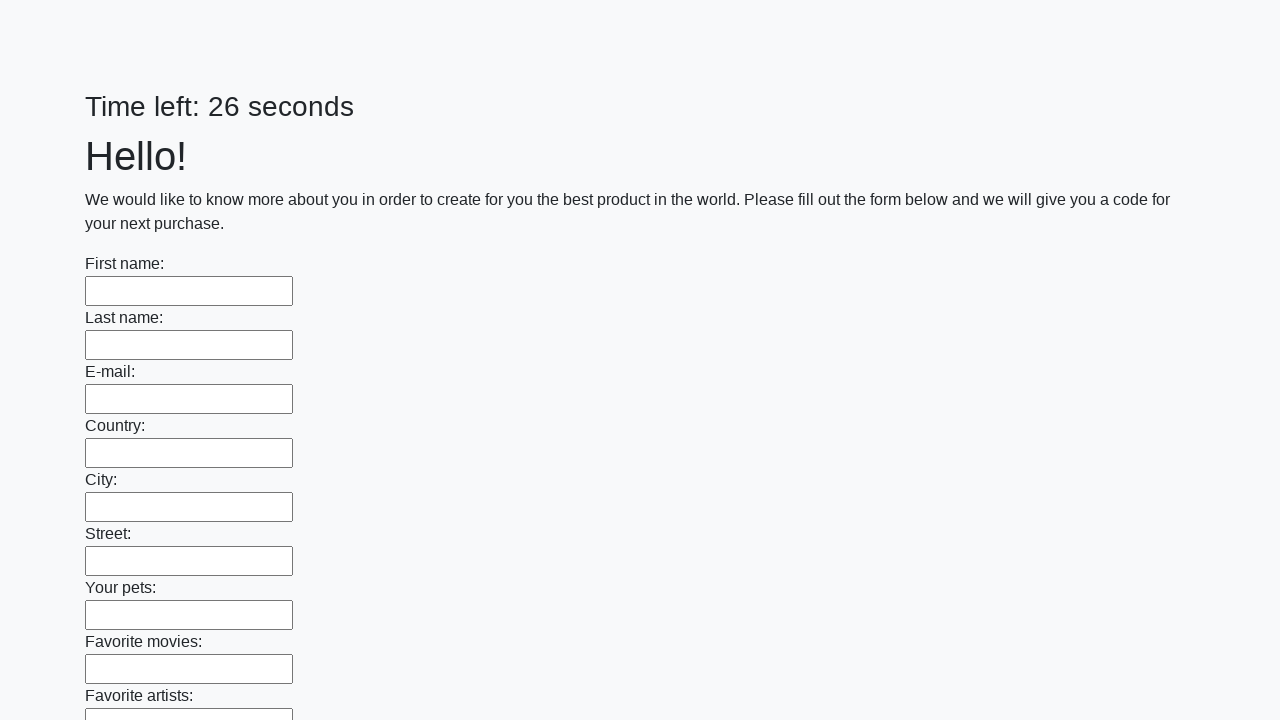

Filled an input field with 'empty' on input >> nth=0
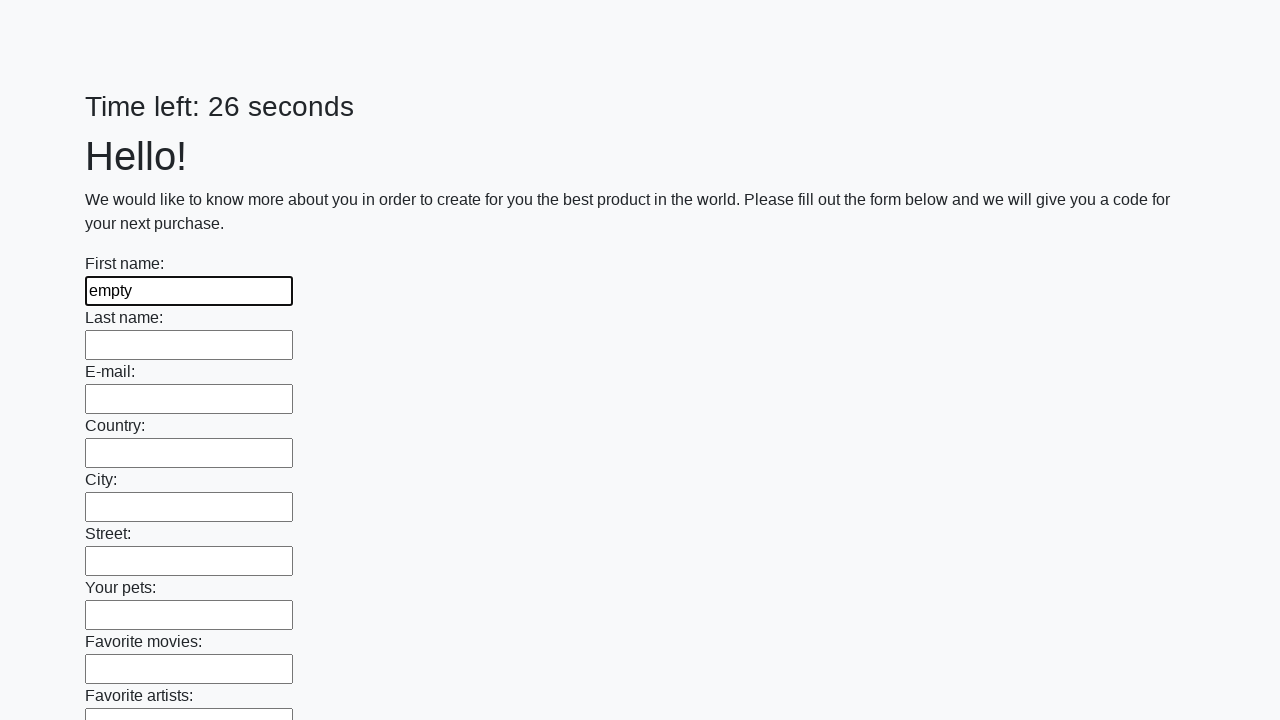

Filled an input field with 'empty' on input >> nth=1
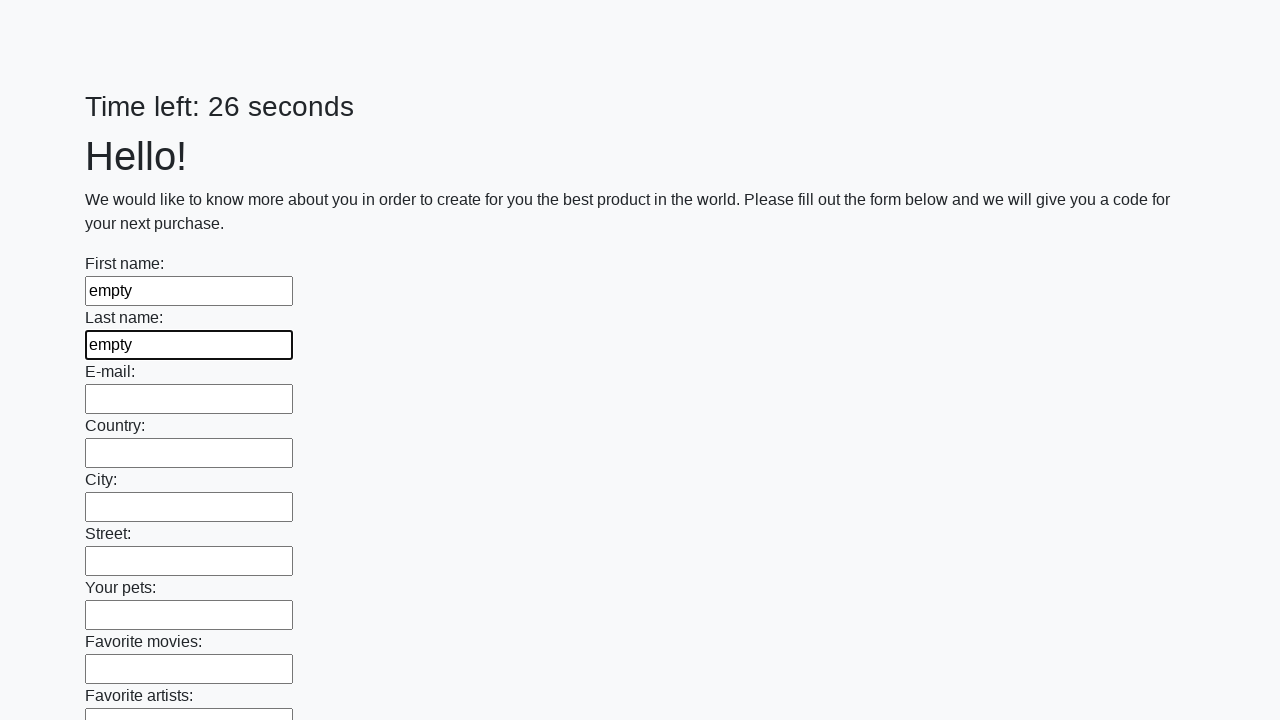

Filled an input field with 'empty' on input >> nth=2
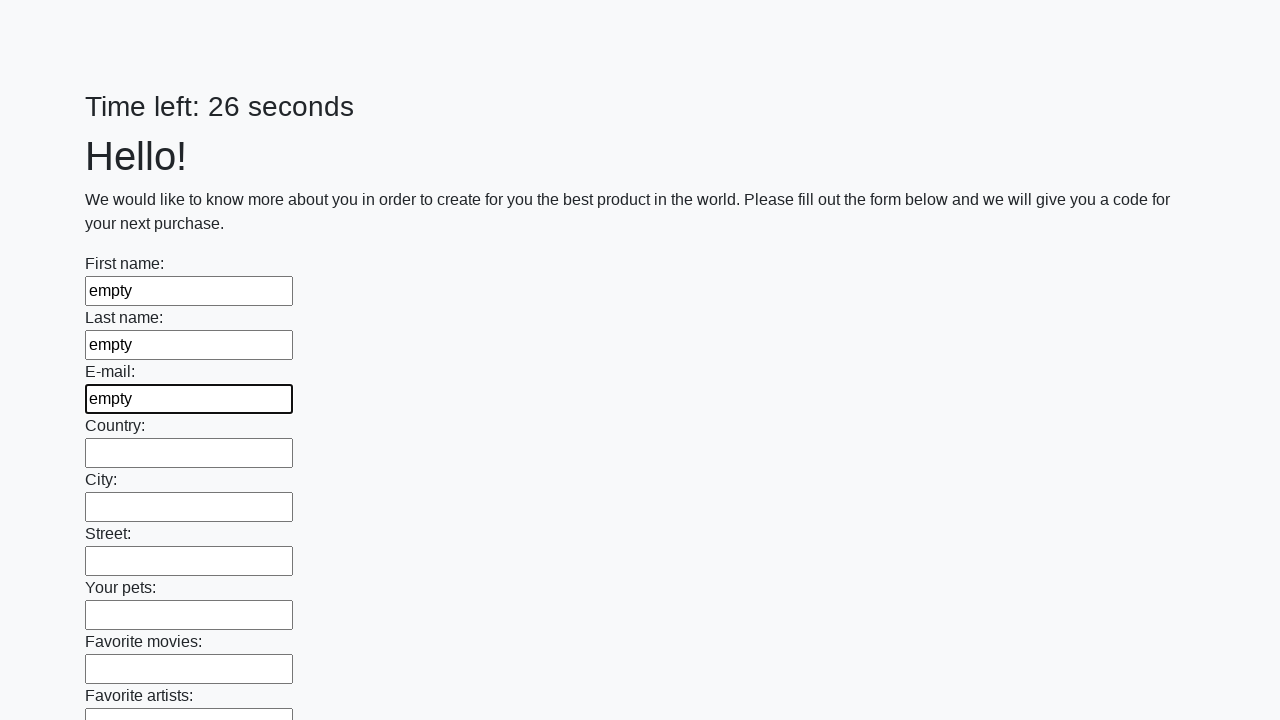

Filled an input field with 'empty' on input >> nth=3
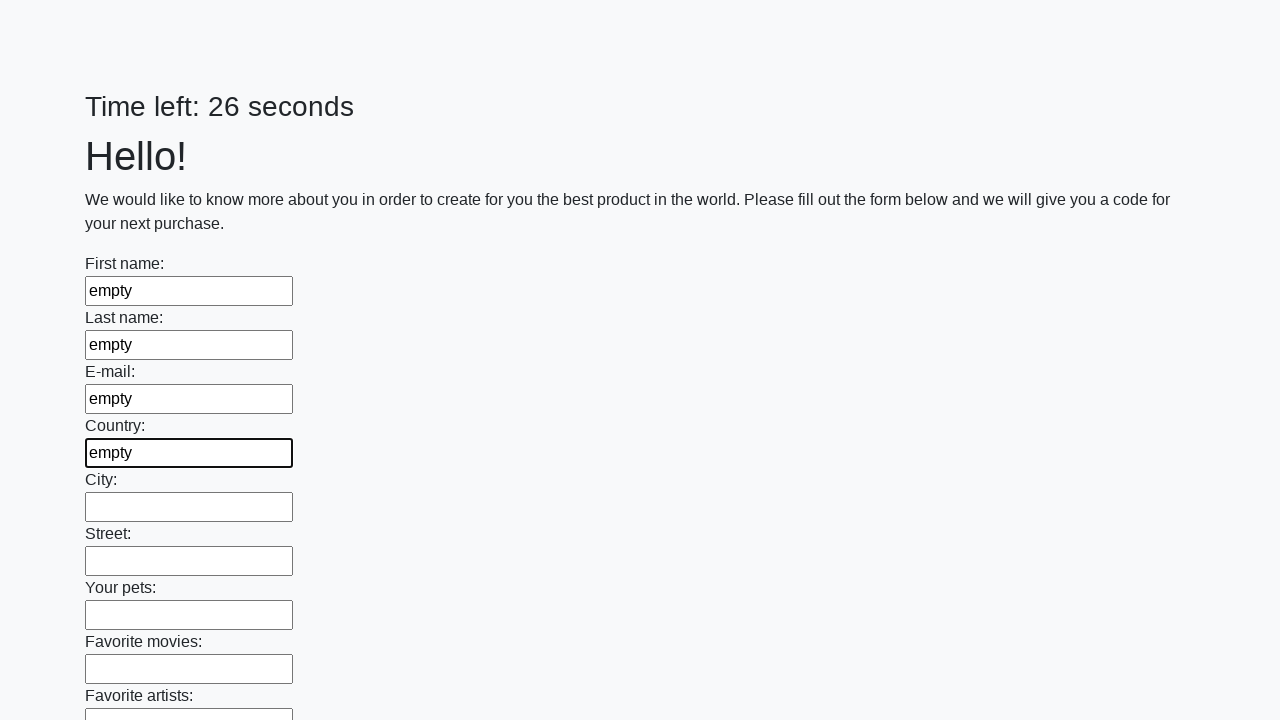

Filled an input field with 'empty' on input >> nth=4
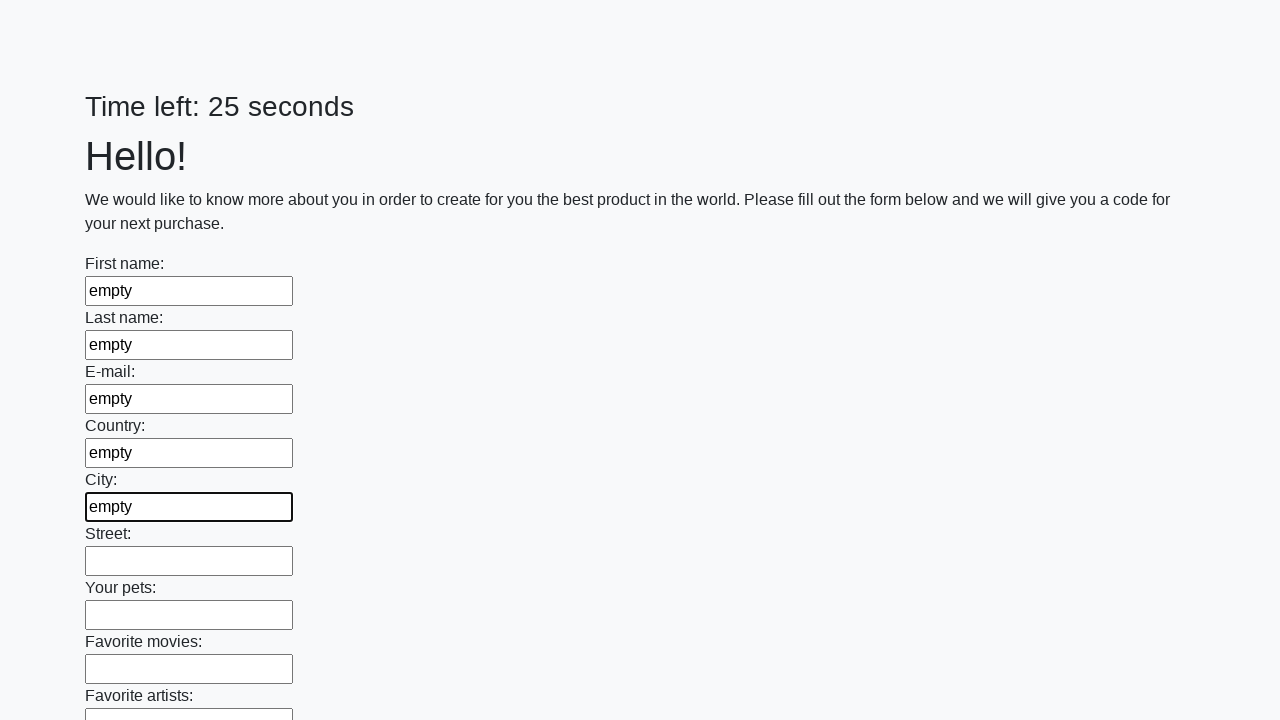

Filled an input field with 'empty' on input >> nth=5
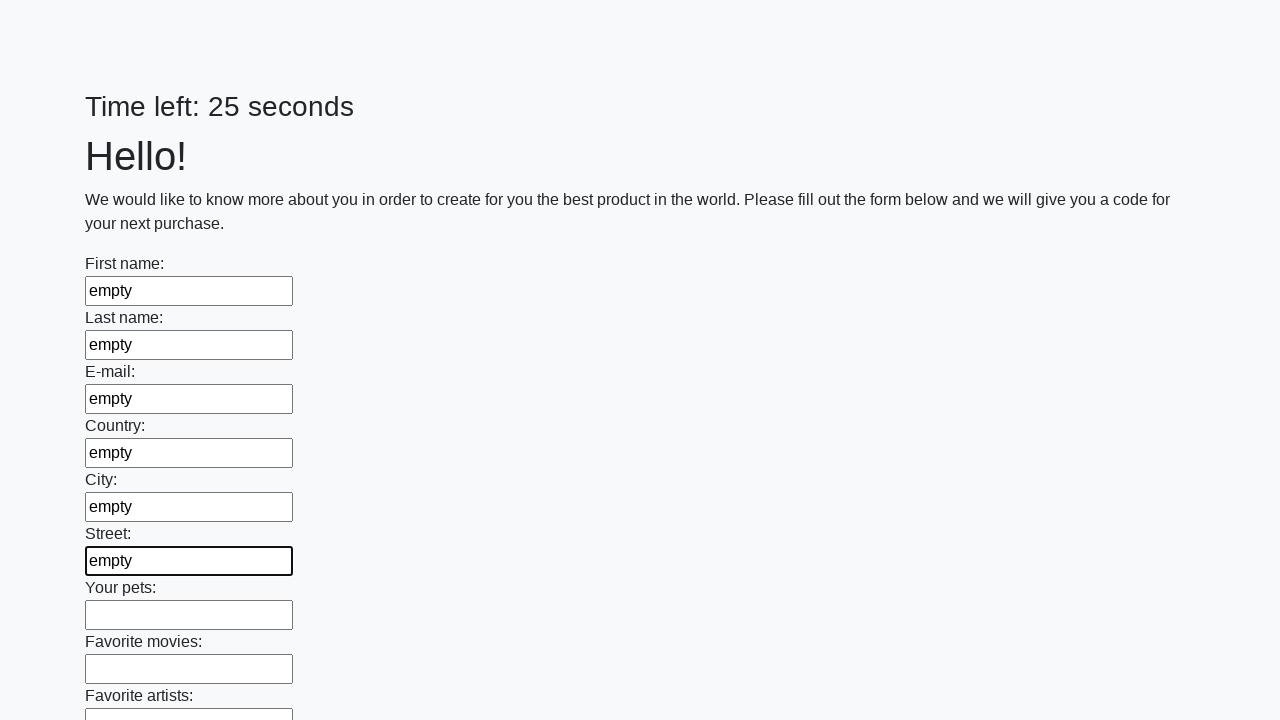

Filled an input field with 'empty' on input >> nth=6
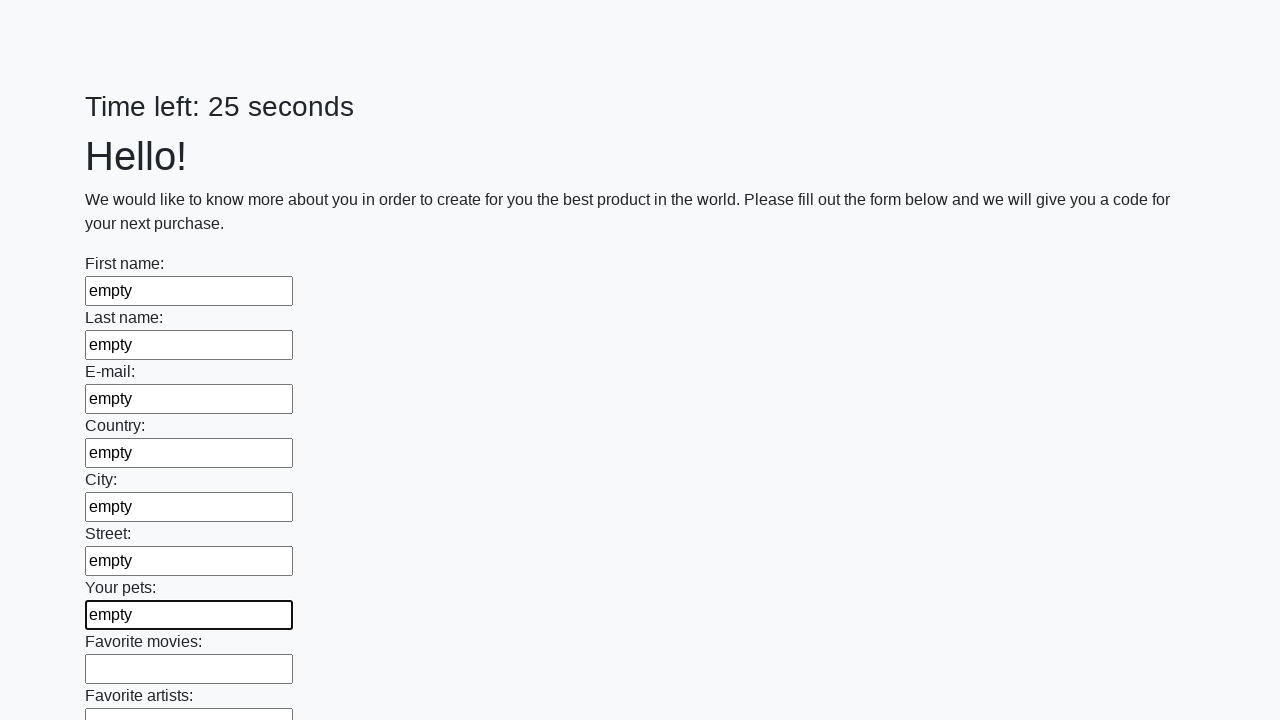

Filled an input field with 'empty' on input >> nth=7
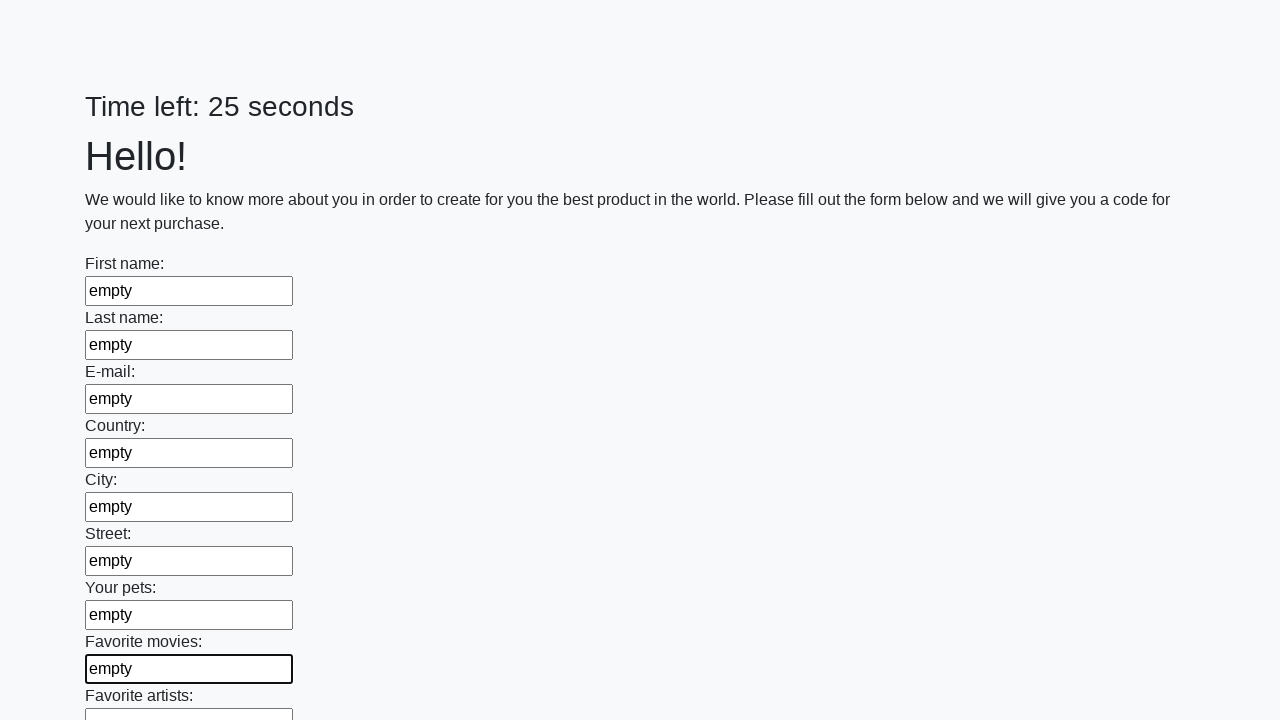

Filled an input field with 'empty' on input >> nth=8
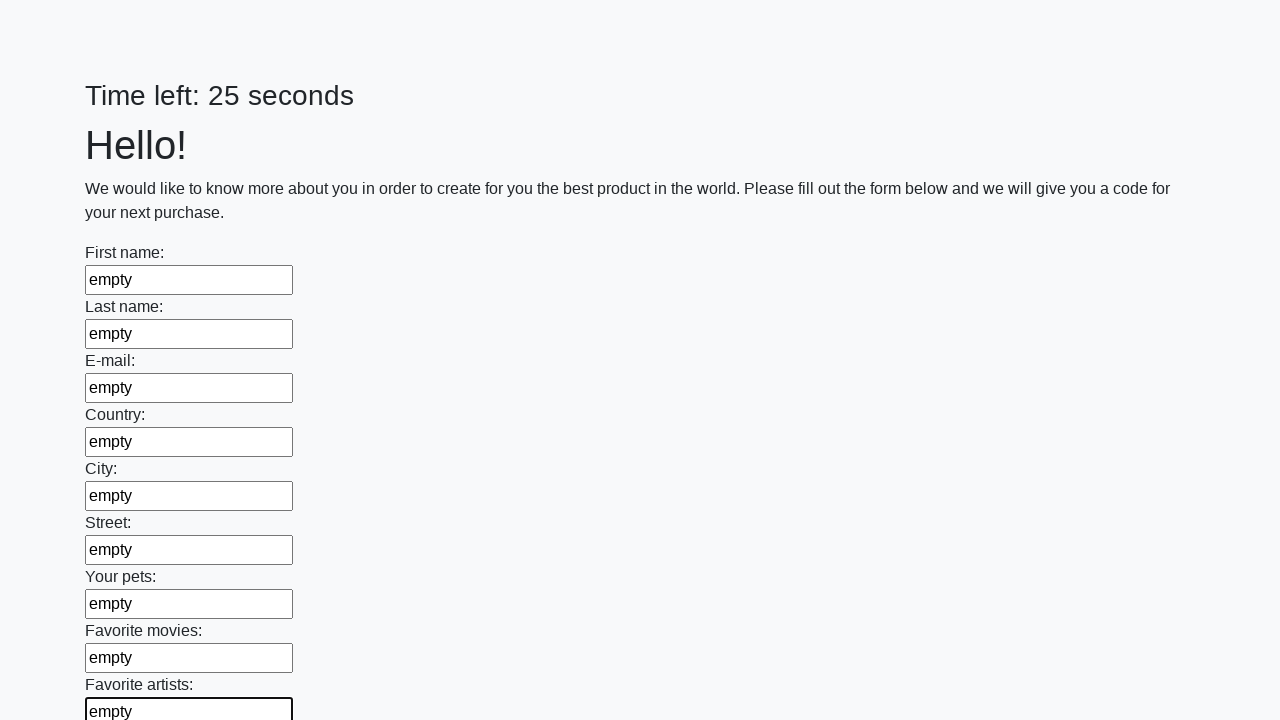

Filled an input field with 'empty' on input >> nth=9
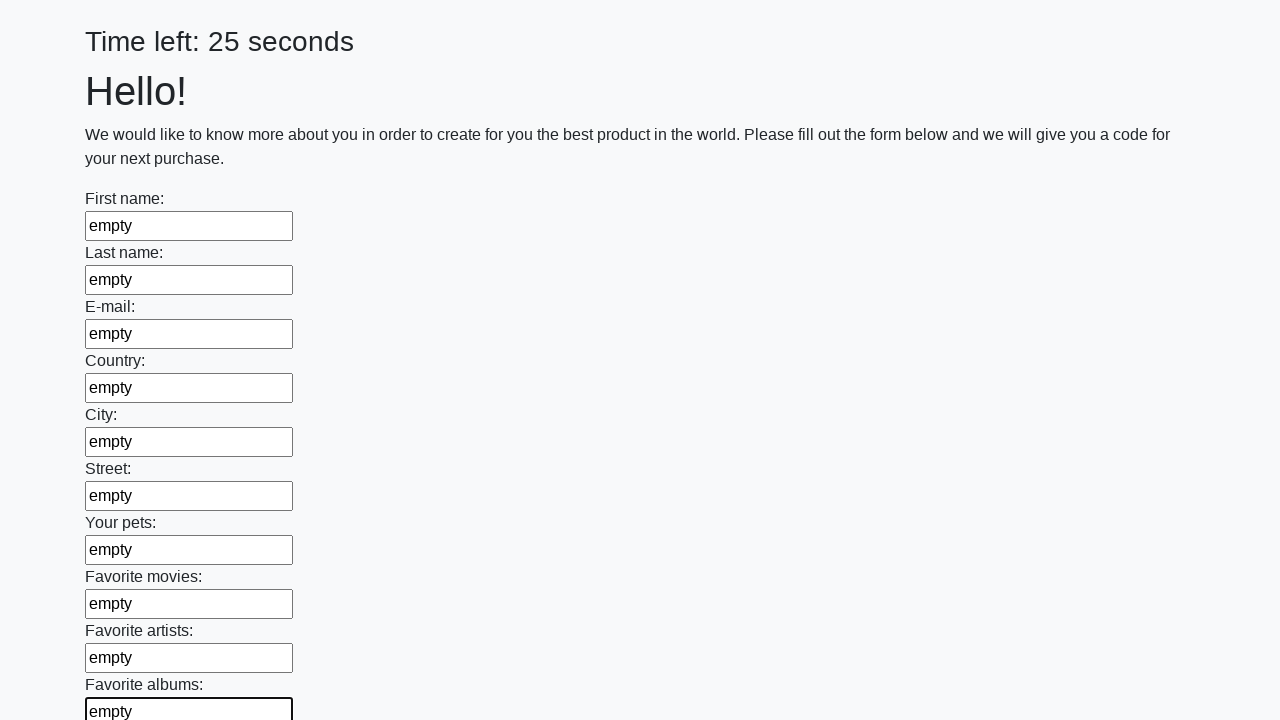

Filled an input field with 'empty' on input >> nth=10
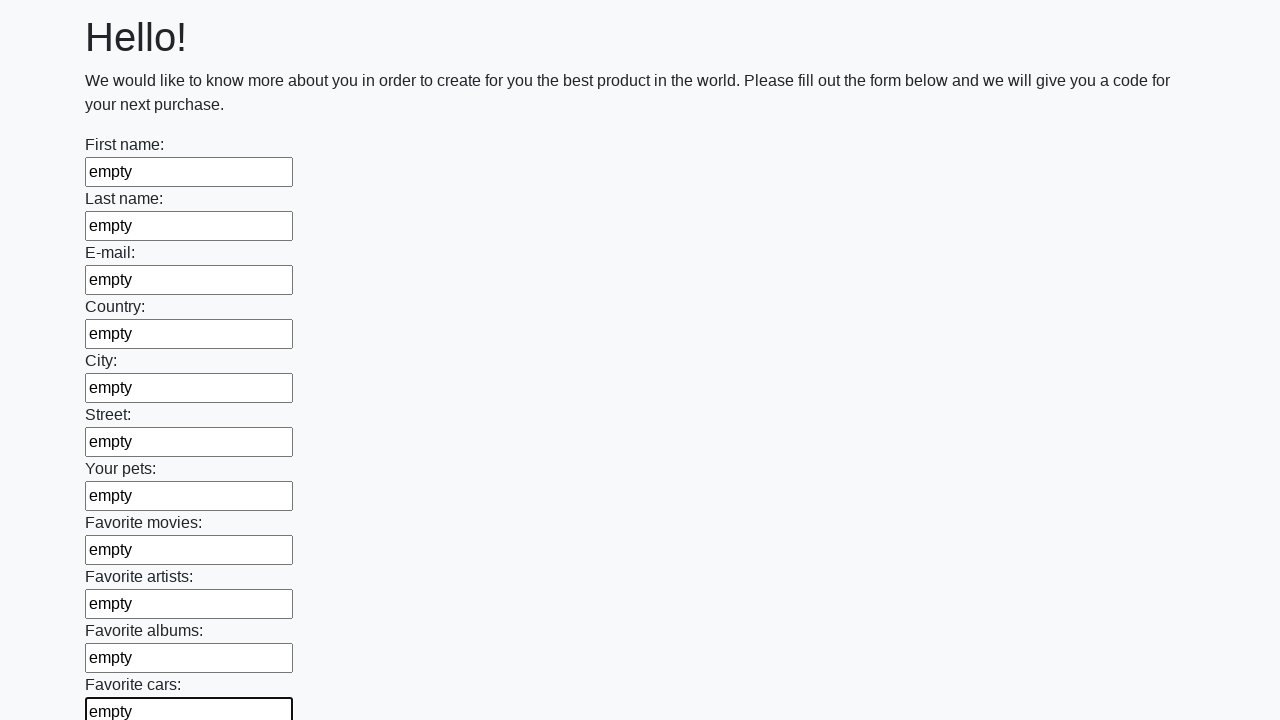

Filled an input field with 'empty' on input >> nth=11
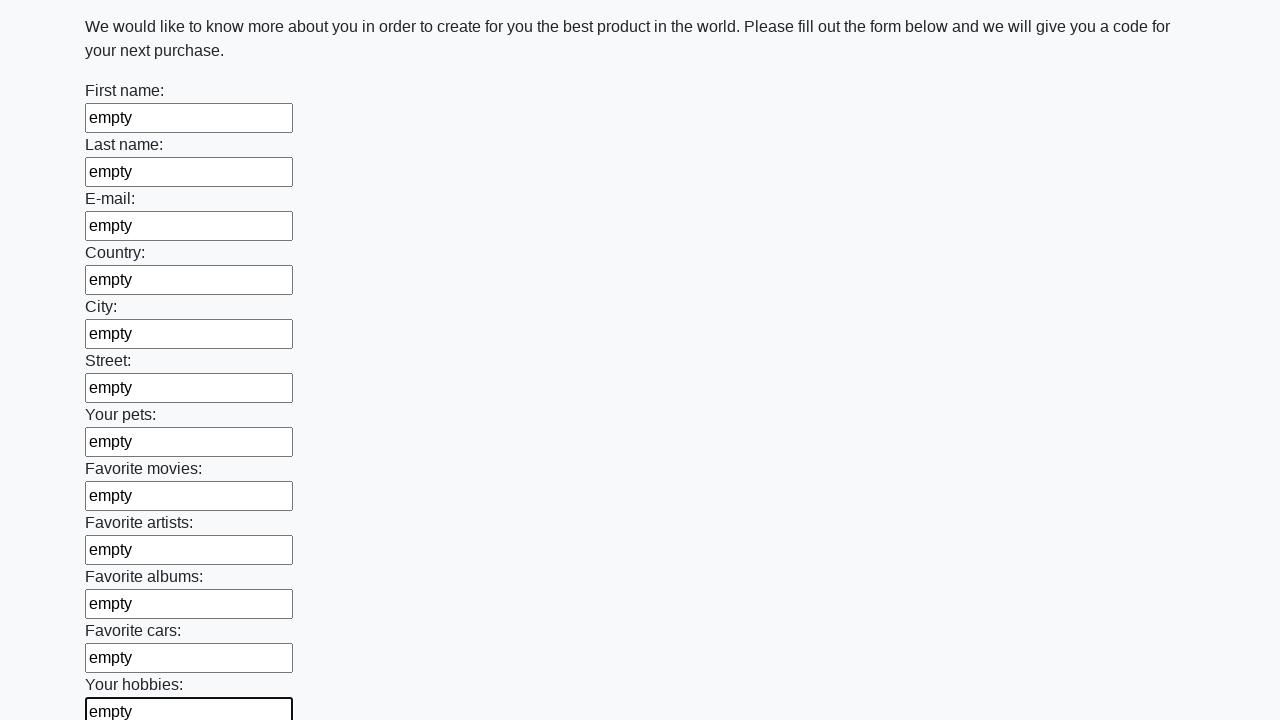

Filled an input field with 'empty' on input >> nth=12
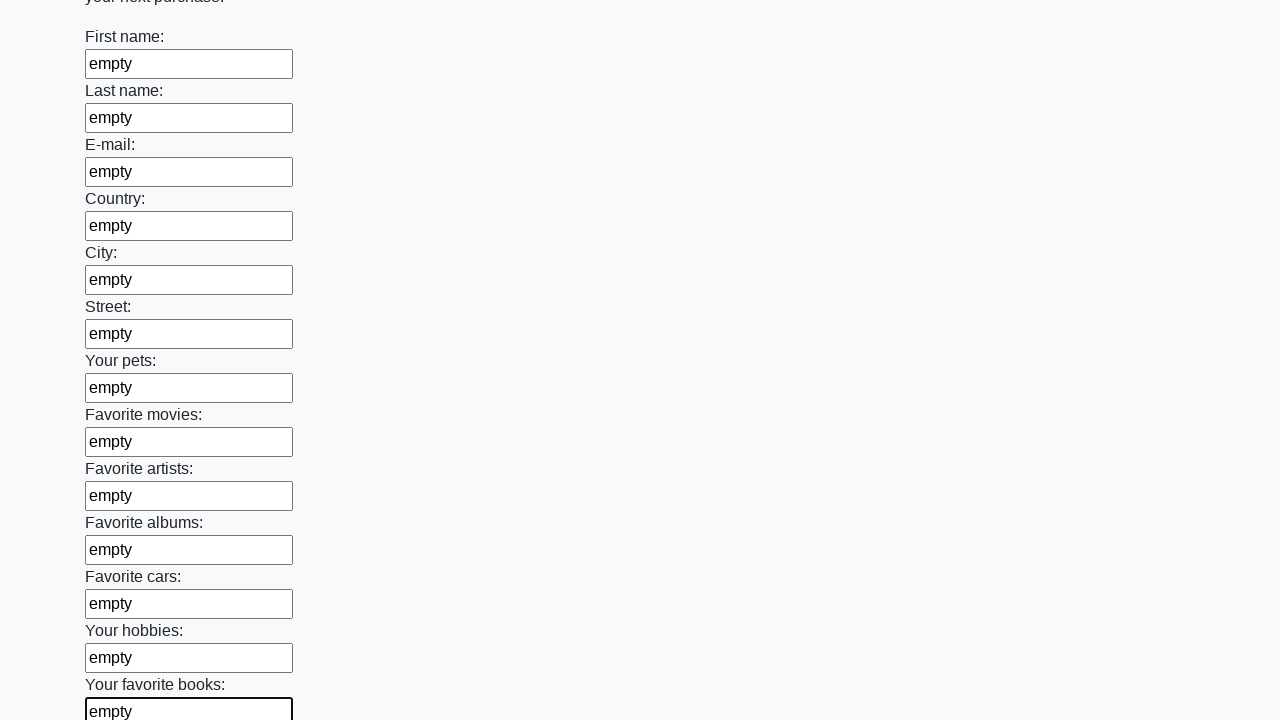

Filled an input field with 'empty' on input >> nth=13
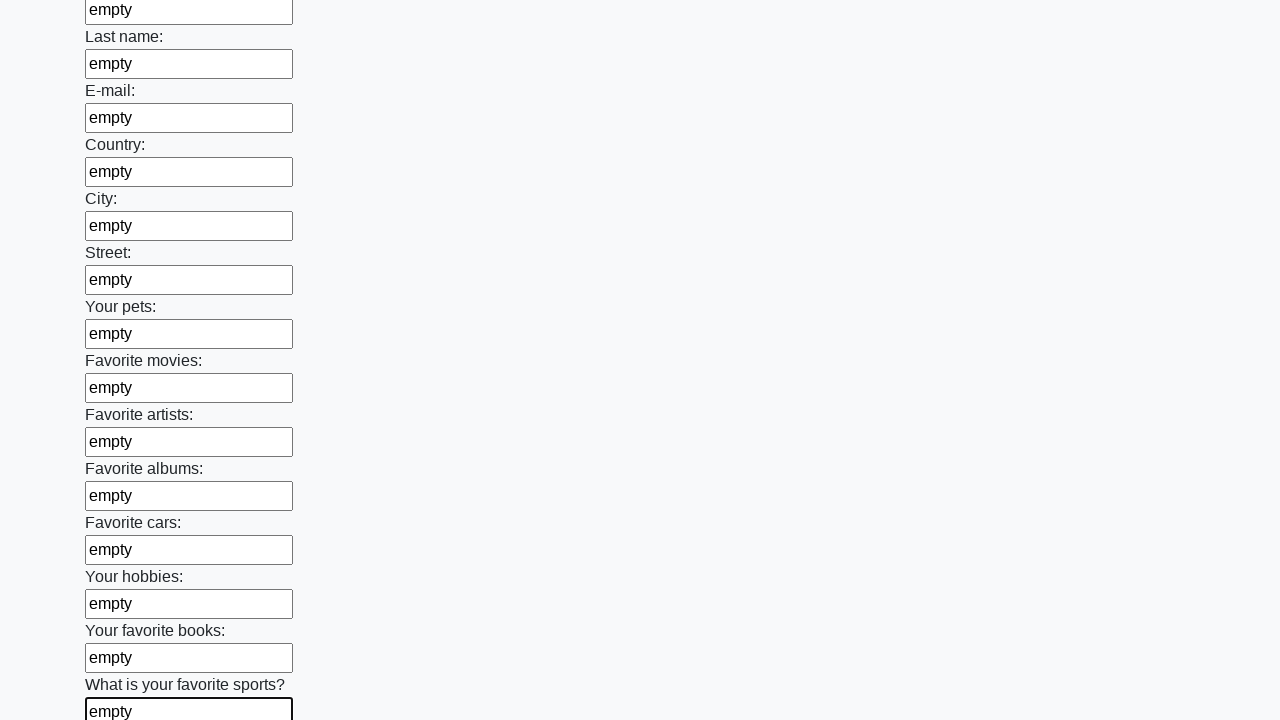

Filled an input field with 'empty' on input >> nth=14
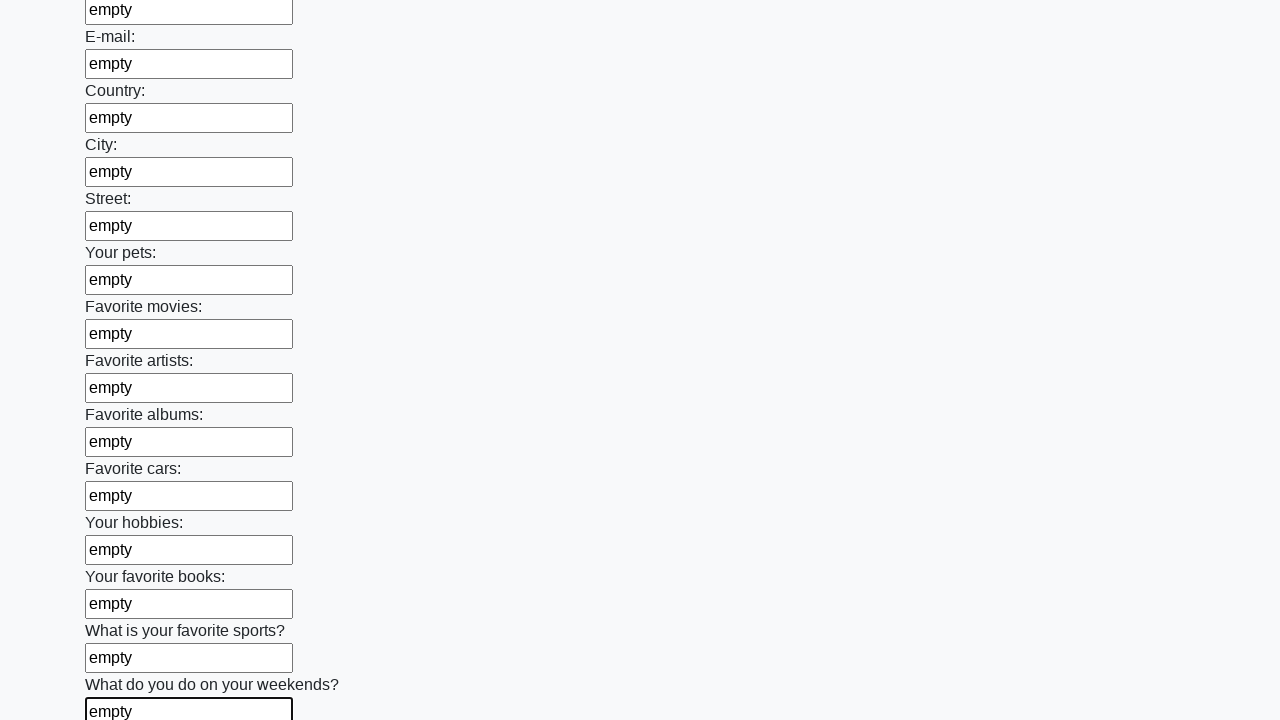

Filled an input field with 'empty' on input >> nth=15
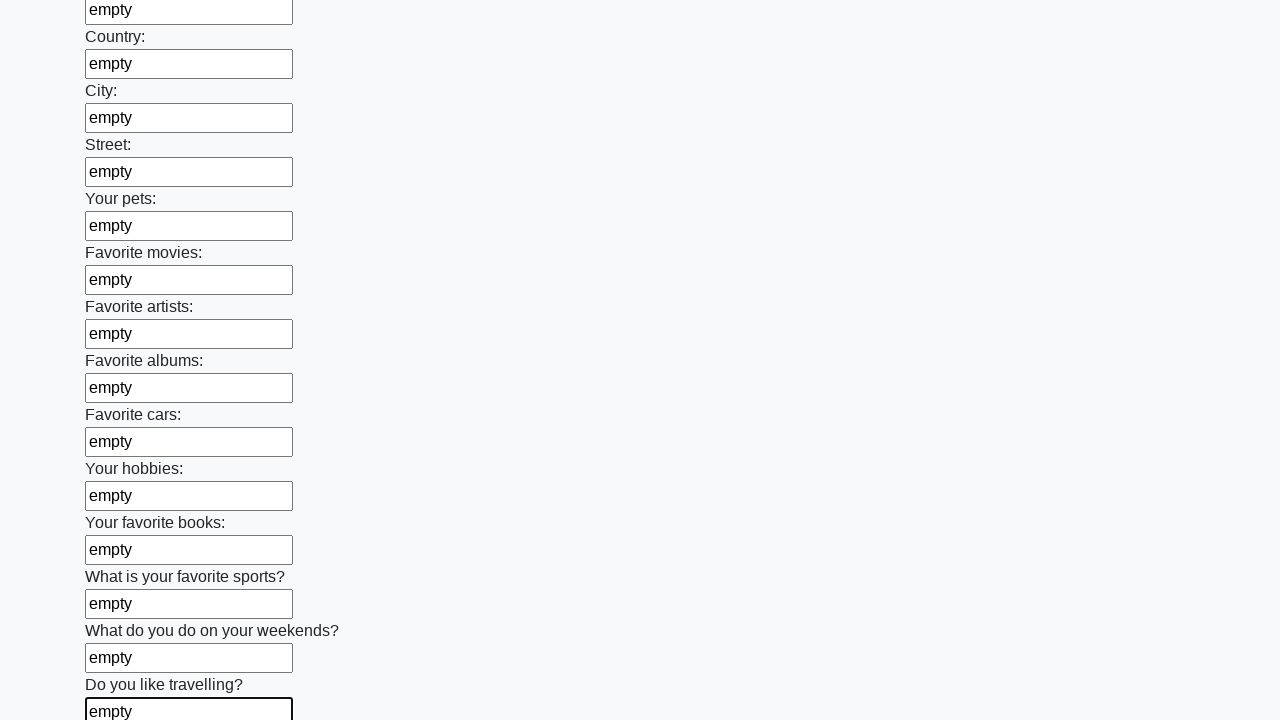

Filled an input field with 'empty' on input >> nth=16
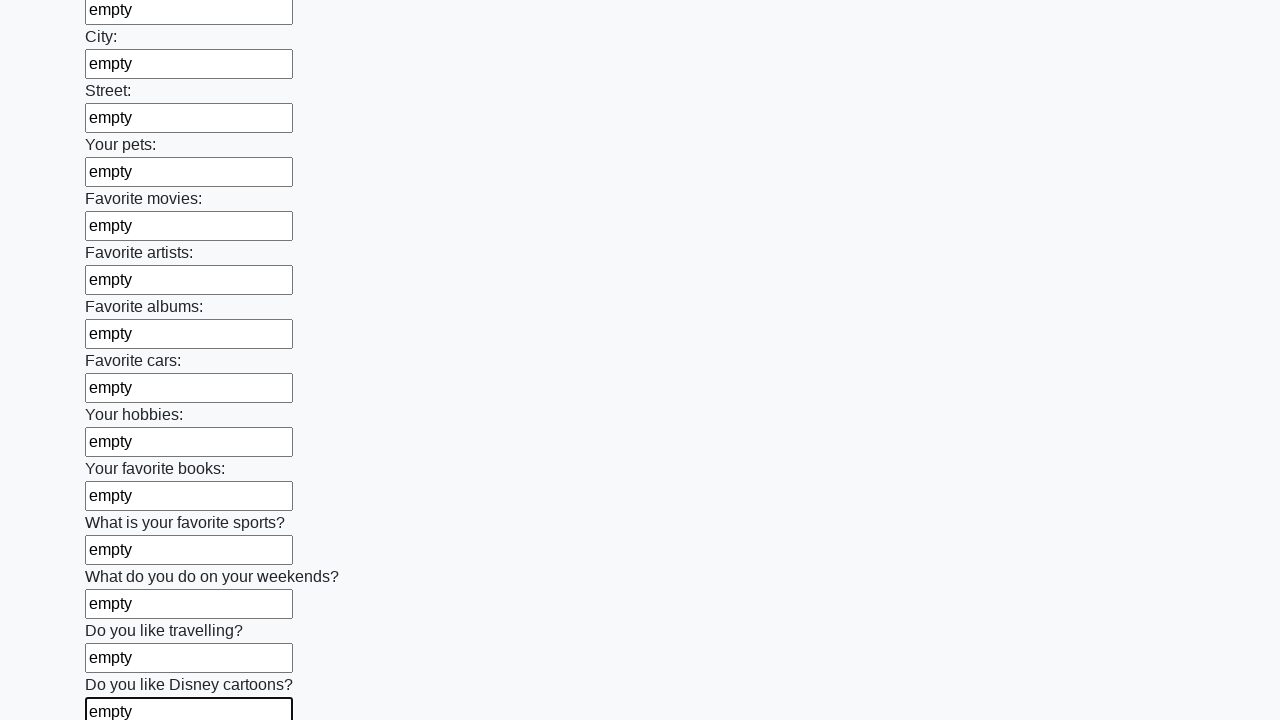

Filled an input field with 'empty' on input >> nth=17
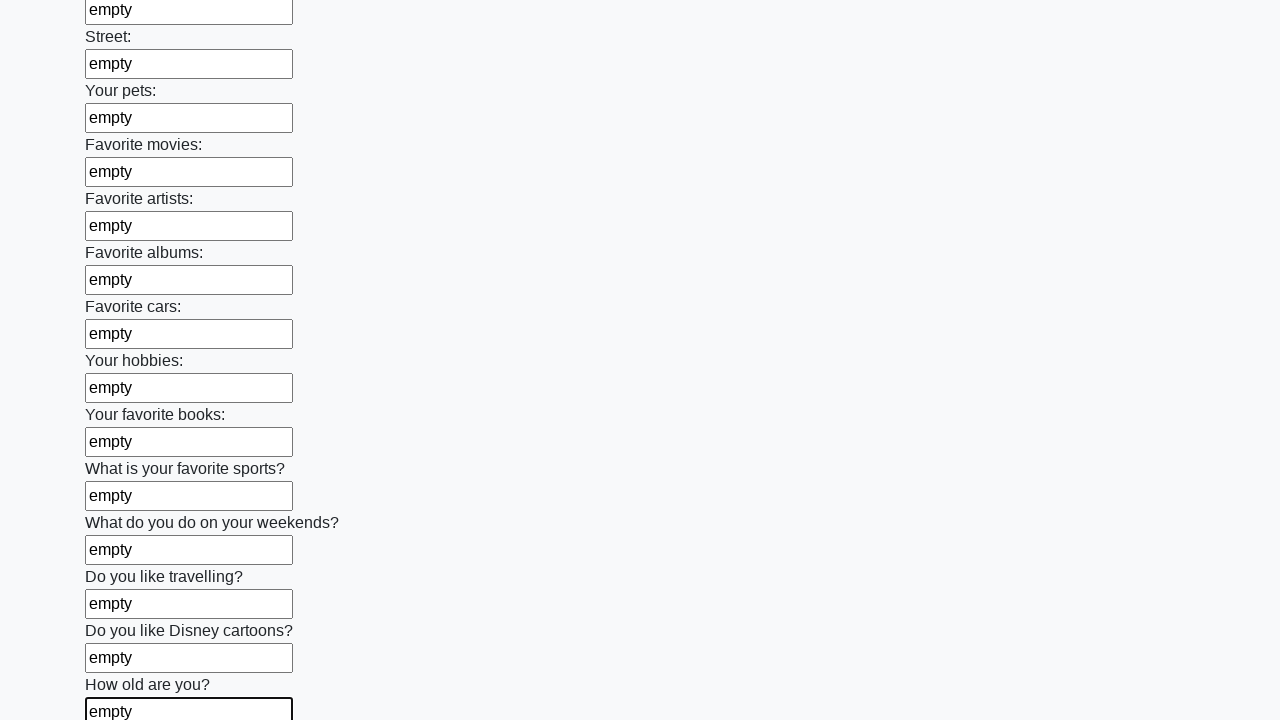

Filled an input field with 'empty' on input >> nth=18
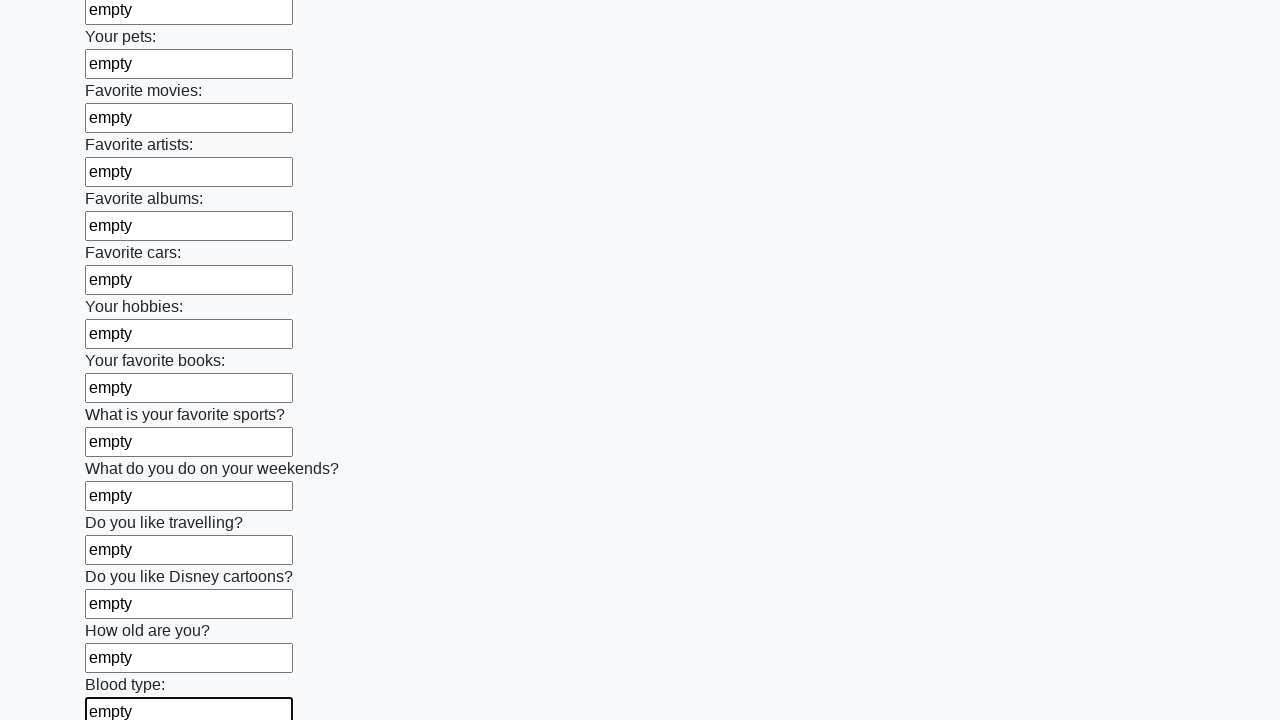

Filled an input field with 'empty' on input >> nth=19
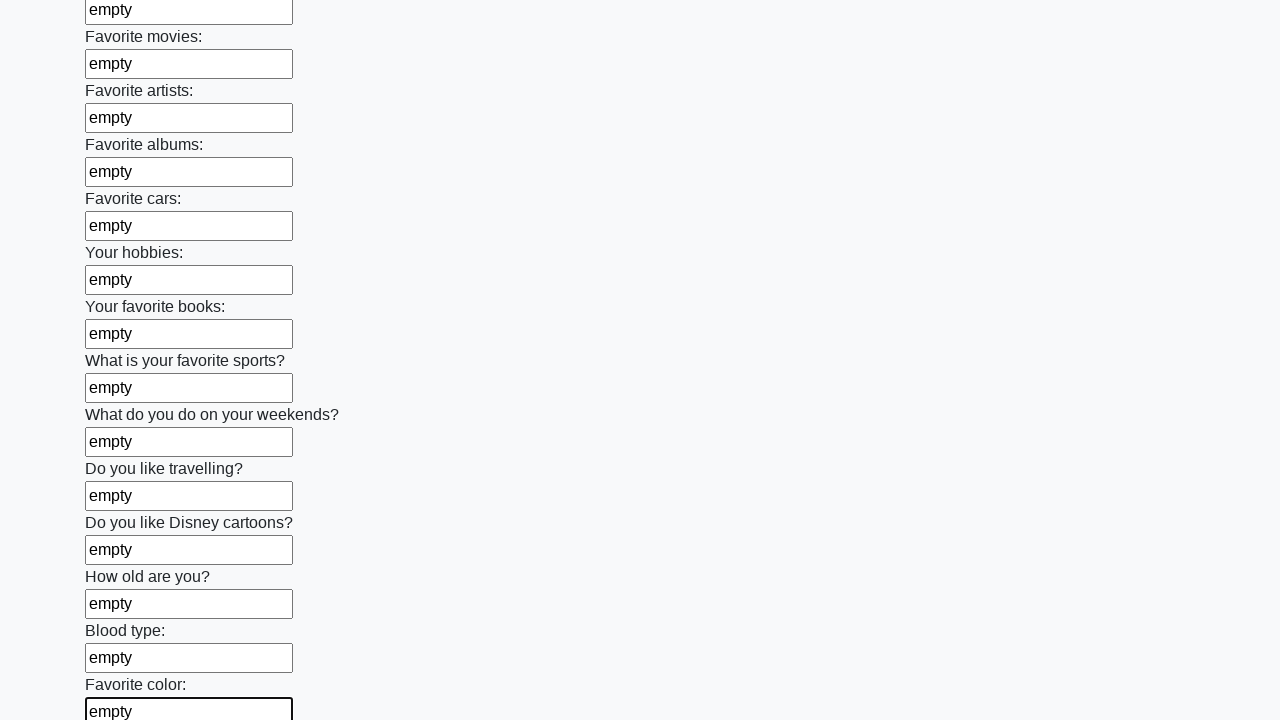

Filled an input field with 'empty' on input >> nth=20
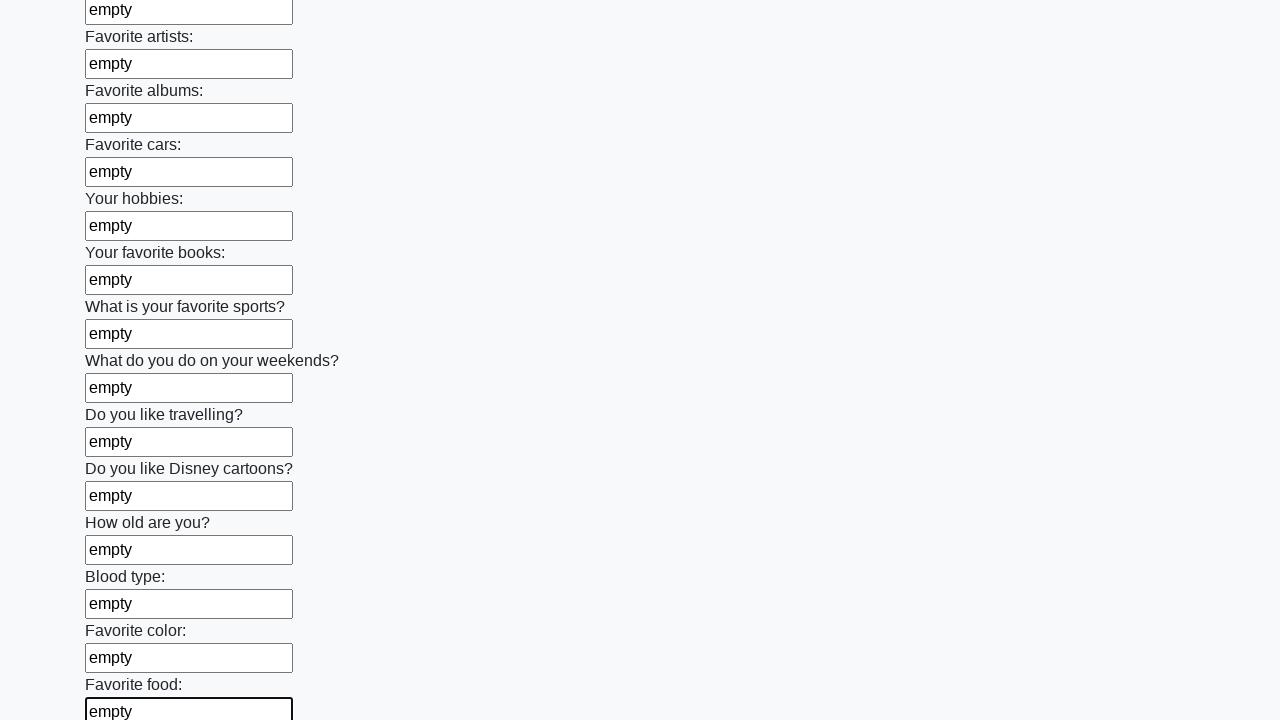

Filled an input field with 'empty' on input >> nth=21
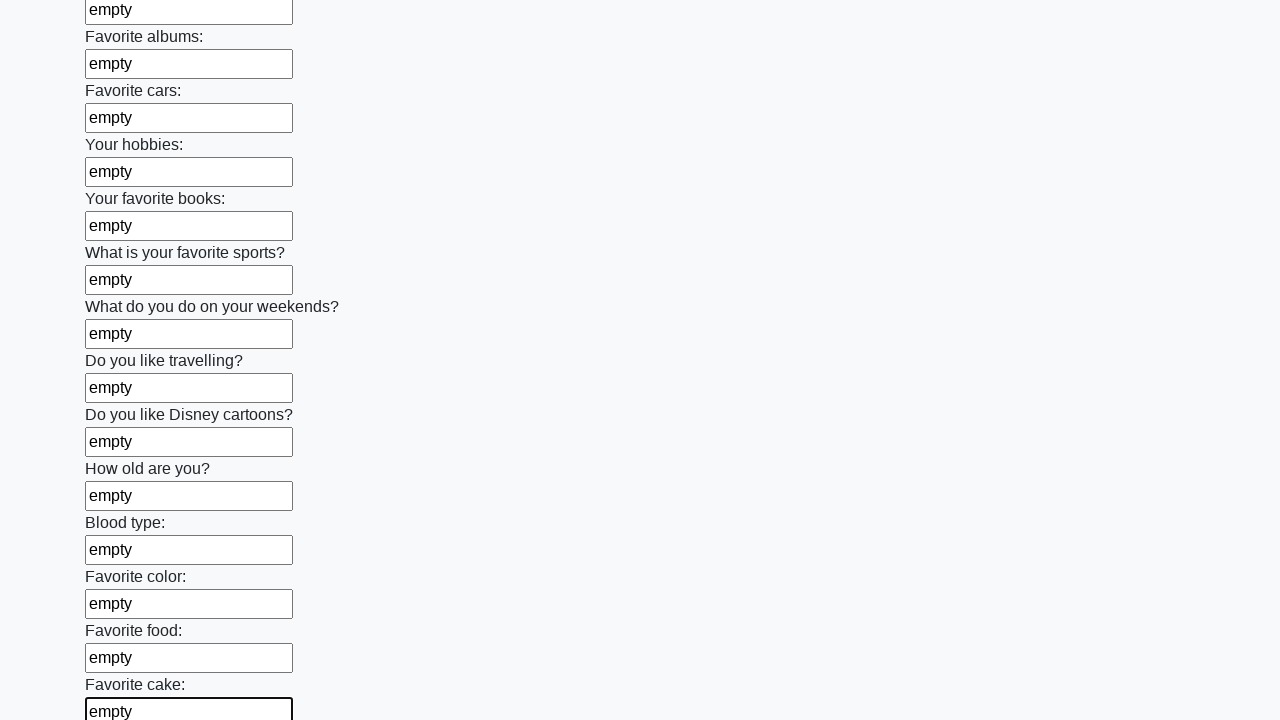

Filled an input field with 'empty' on input >> nth=22
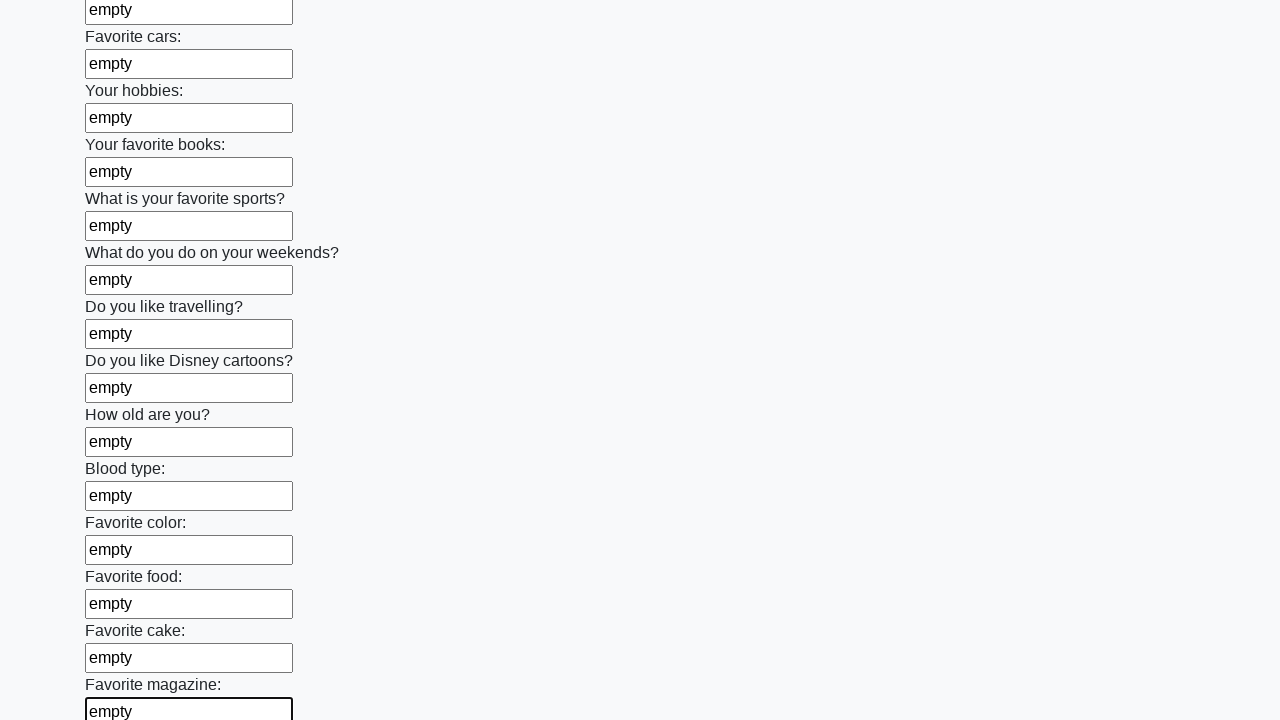

Filled an input field with 'empty' on input >> nth=23
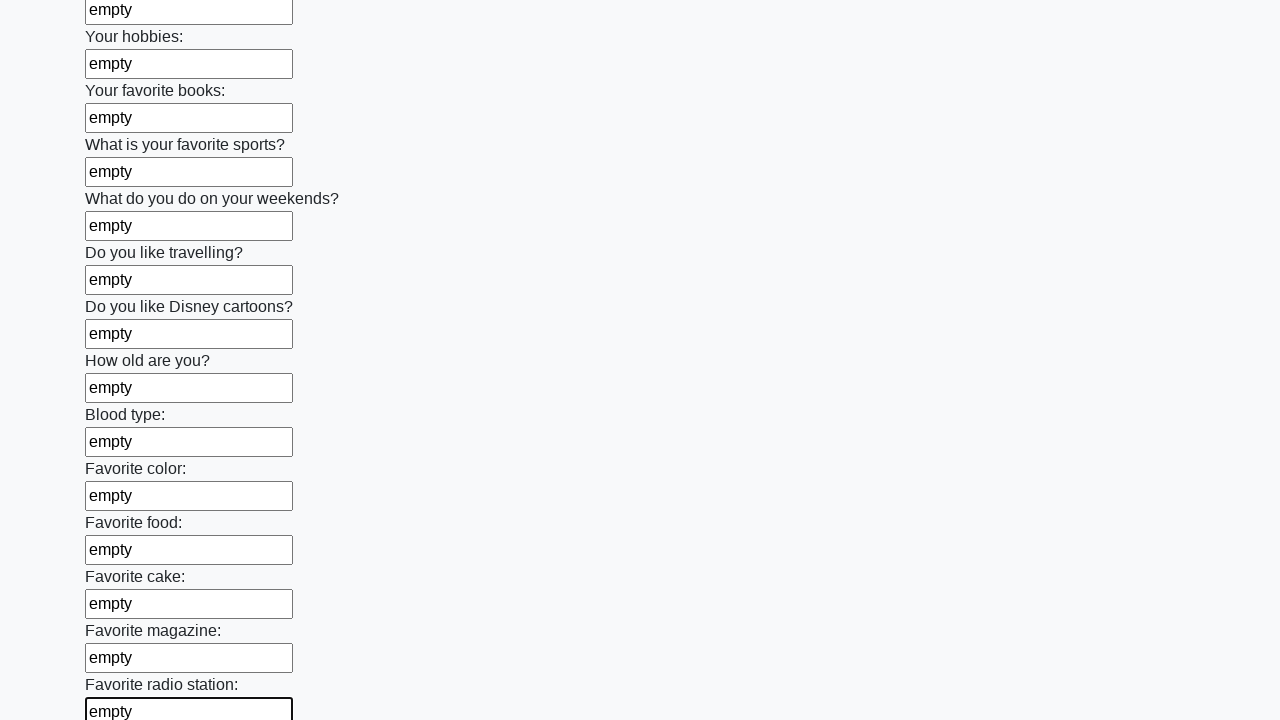

Filled an input field with 'empty' on input >> nth=24
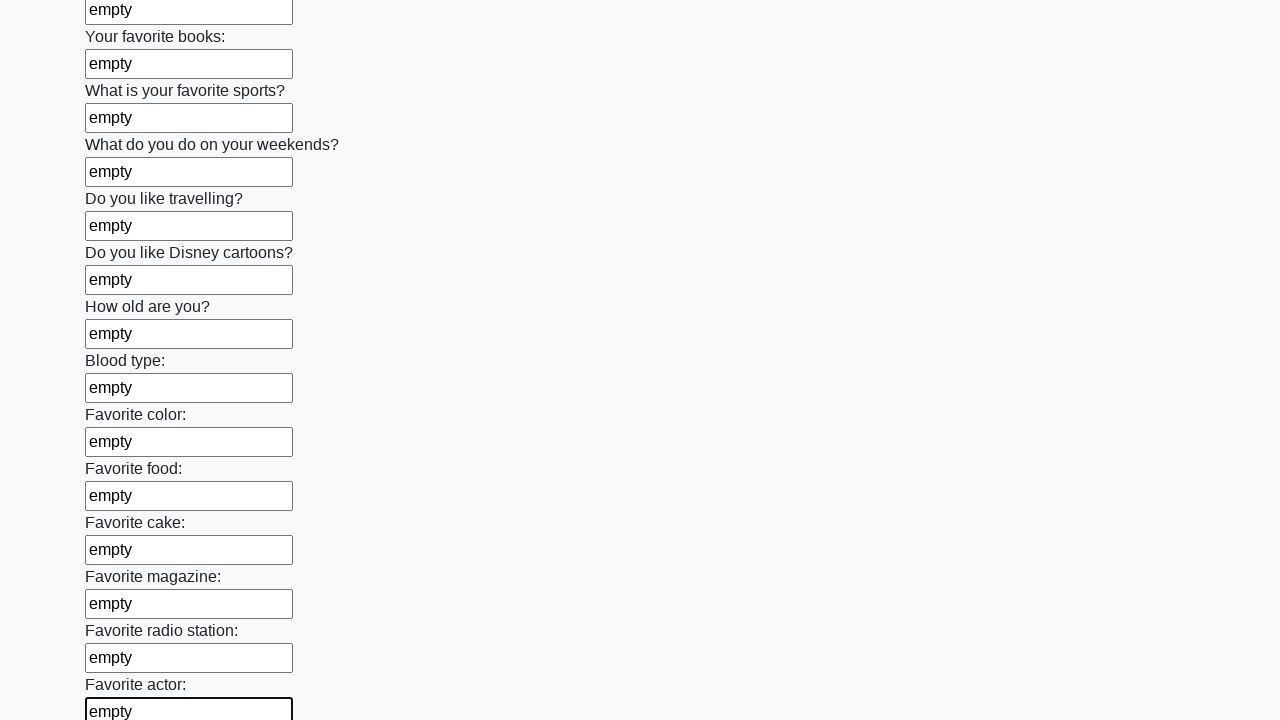

Filled an input field with 'empty' on input >> nth=25
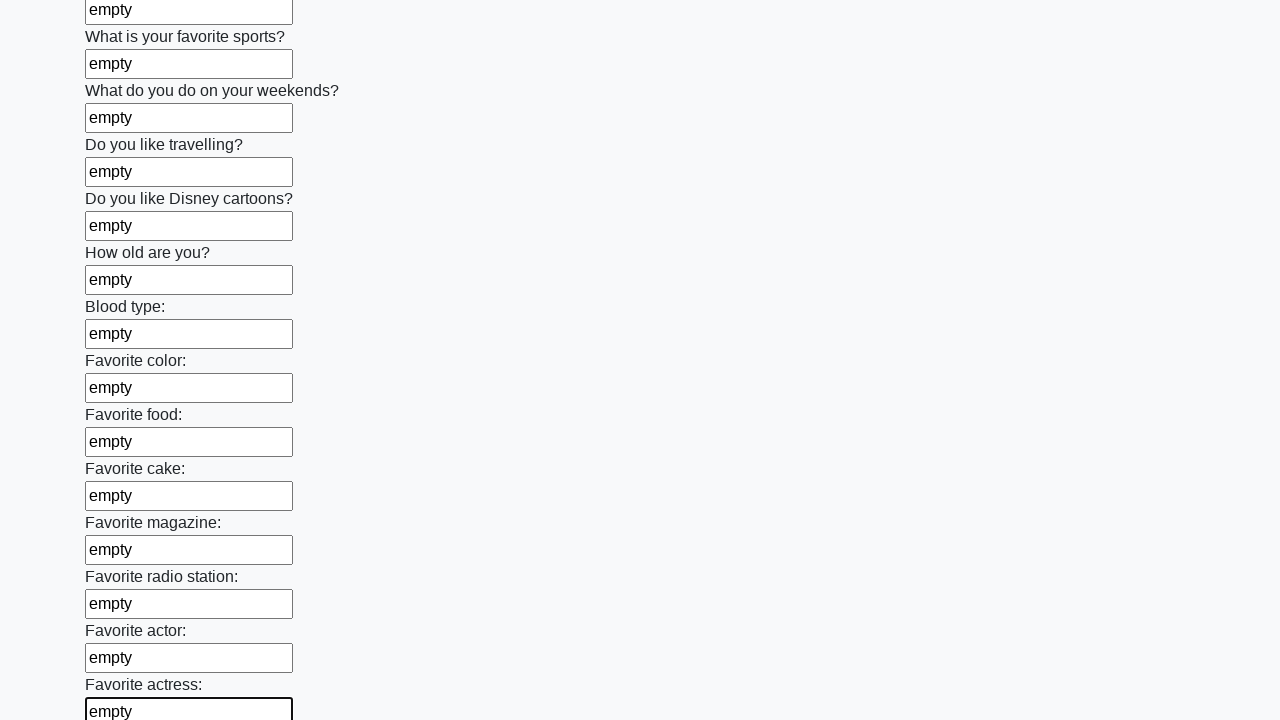

Filled an input field with 'empty' on input >> nth=26
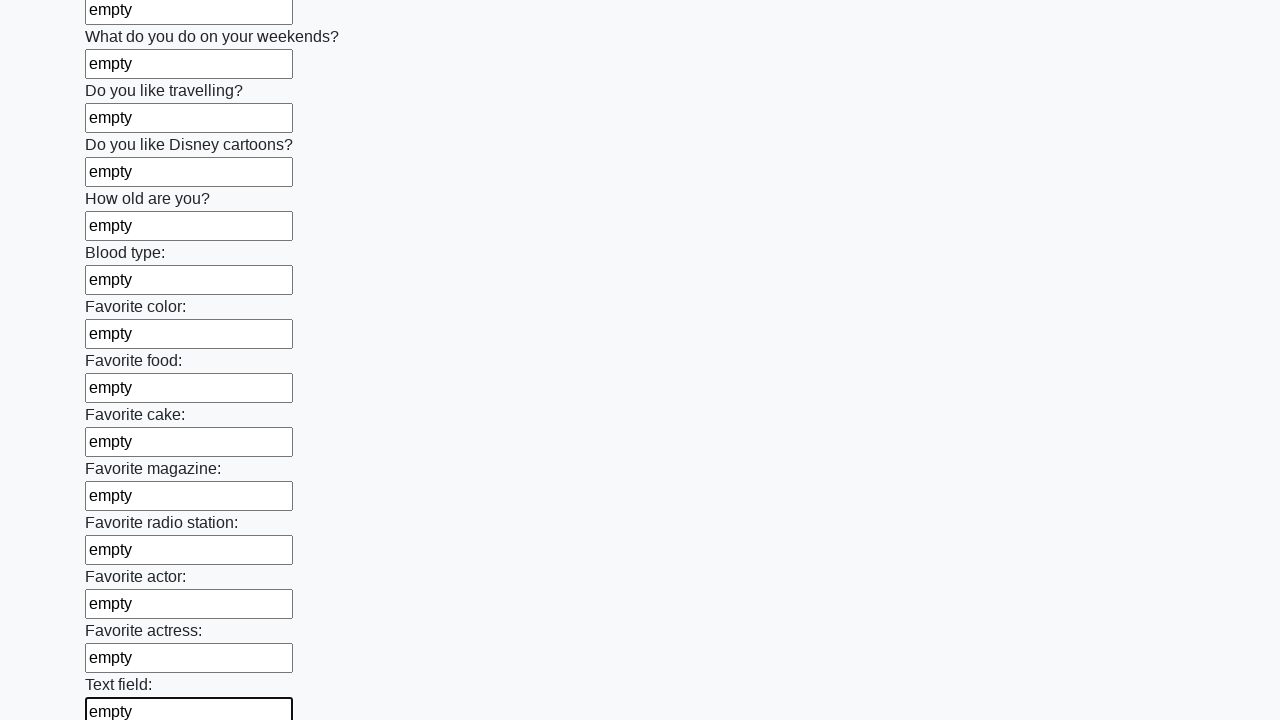

Filled an input field with 'empty' on input >> nth=27
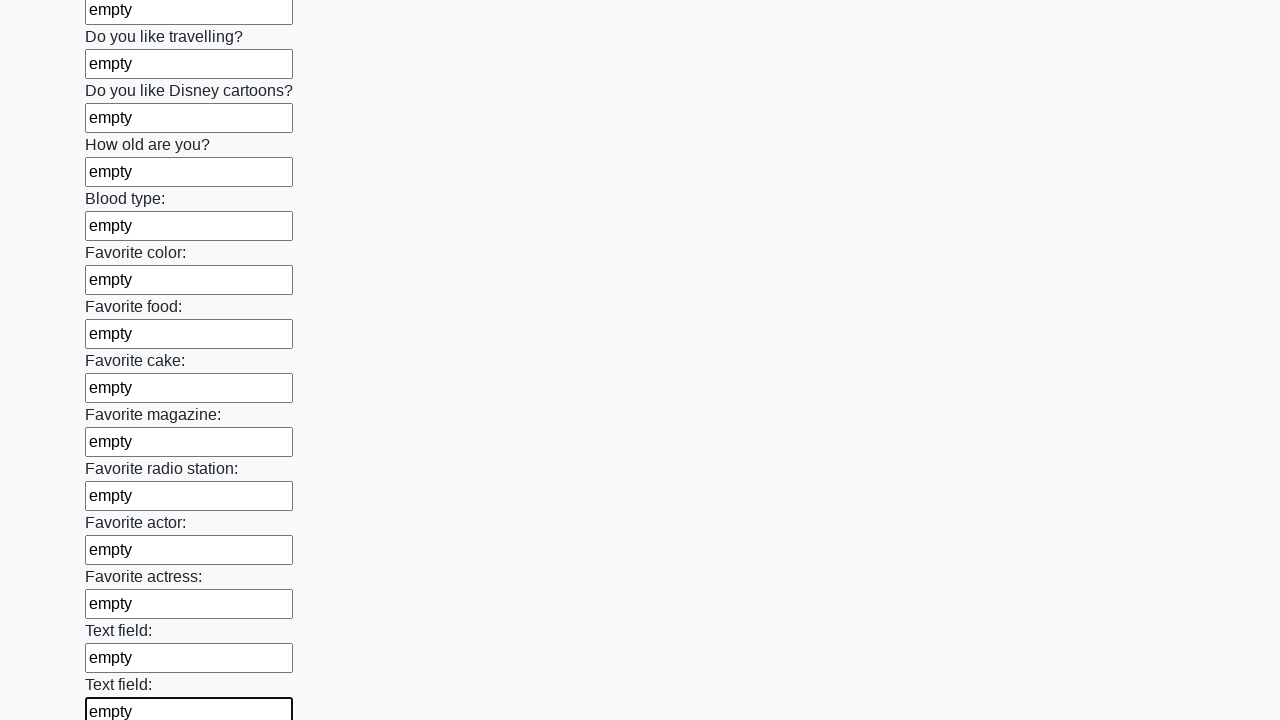

Filled an input field with 'empty' on input >> nth=28
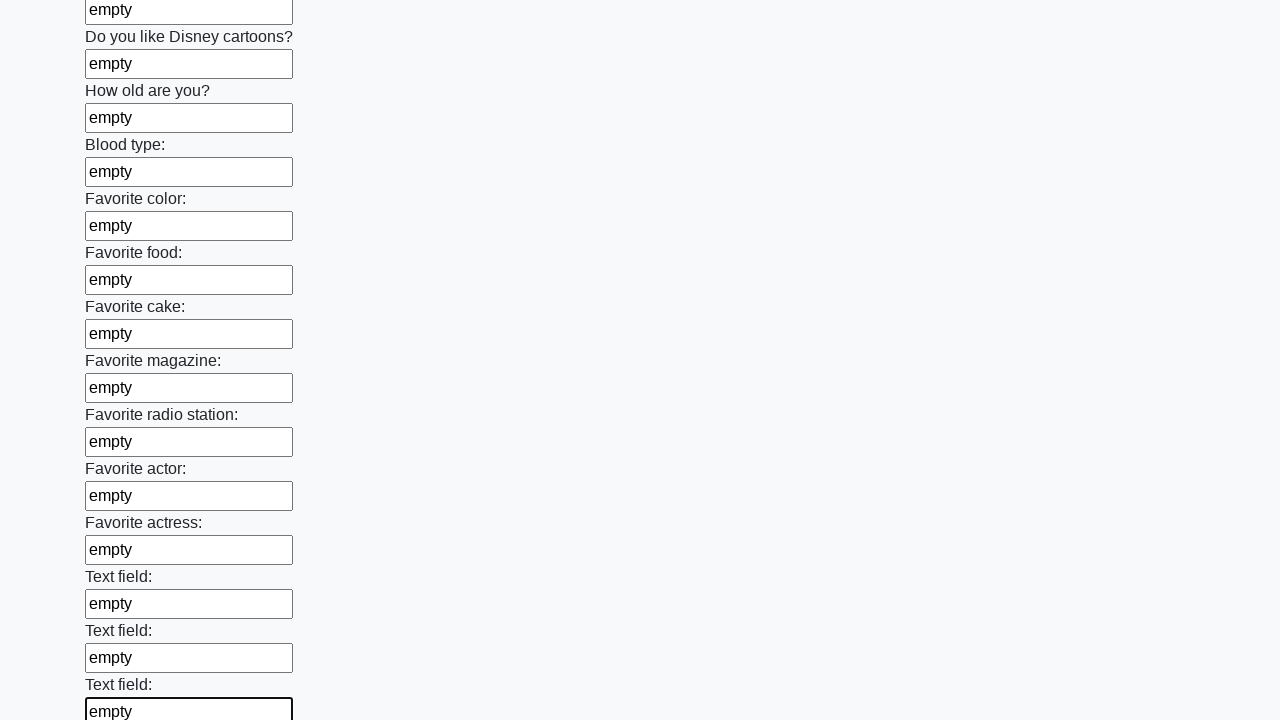

Filled an input field with 'empty' on input >> nth=29
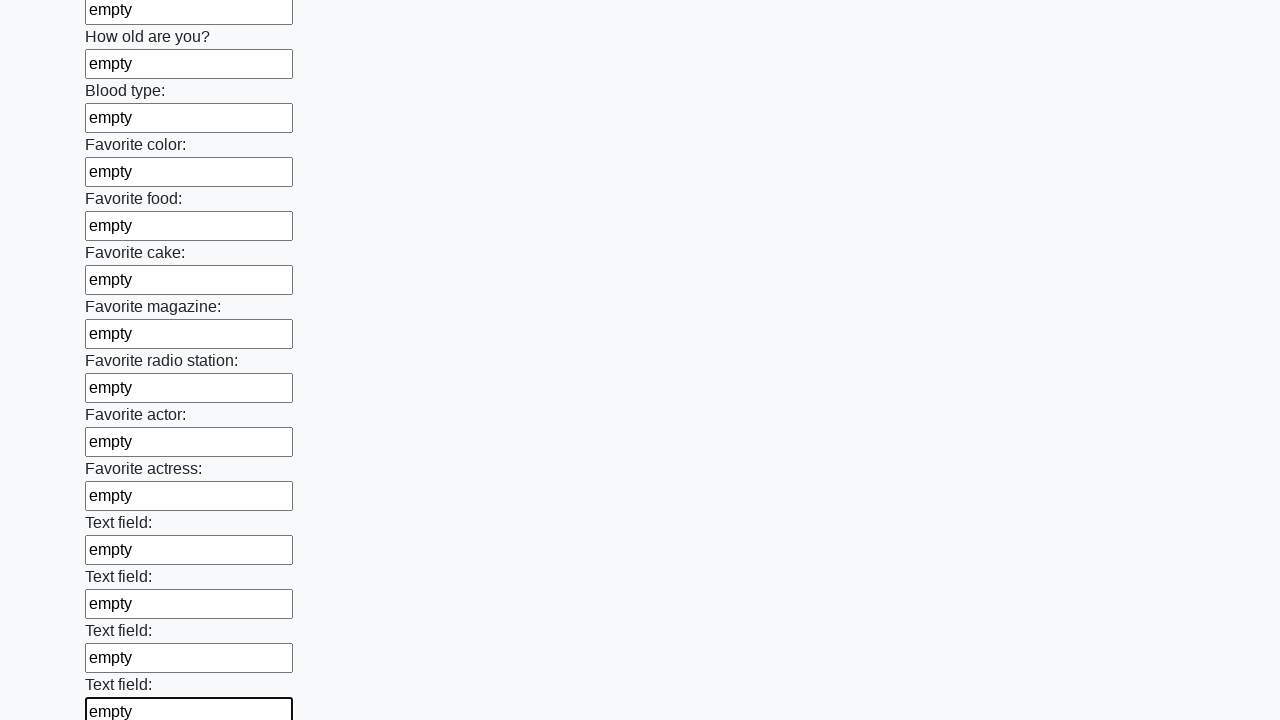

Filled an input field with 'empty' on input >> nth=30
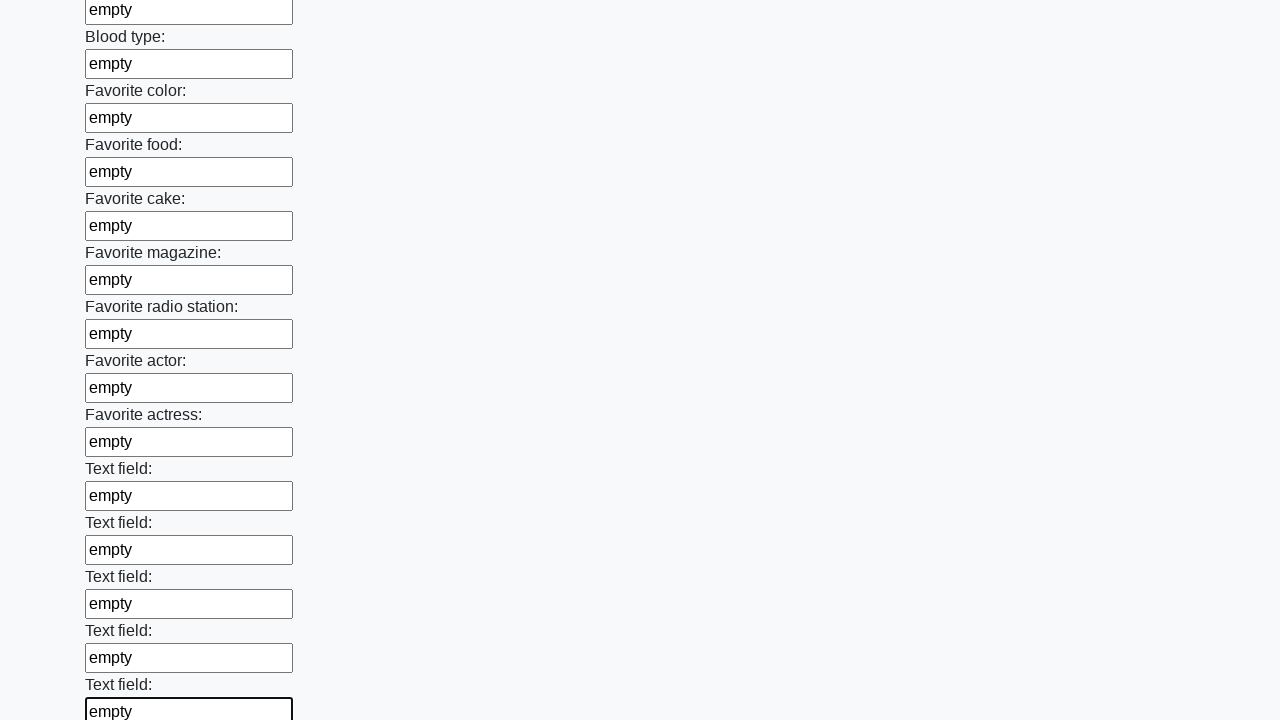

Filled an input field with 'empty' on input >> nth=31
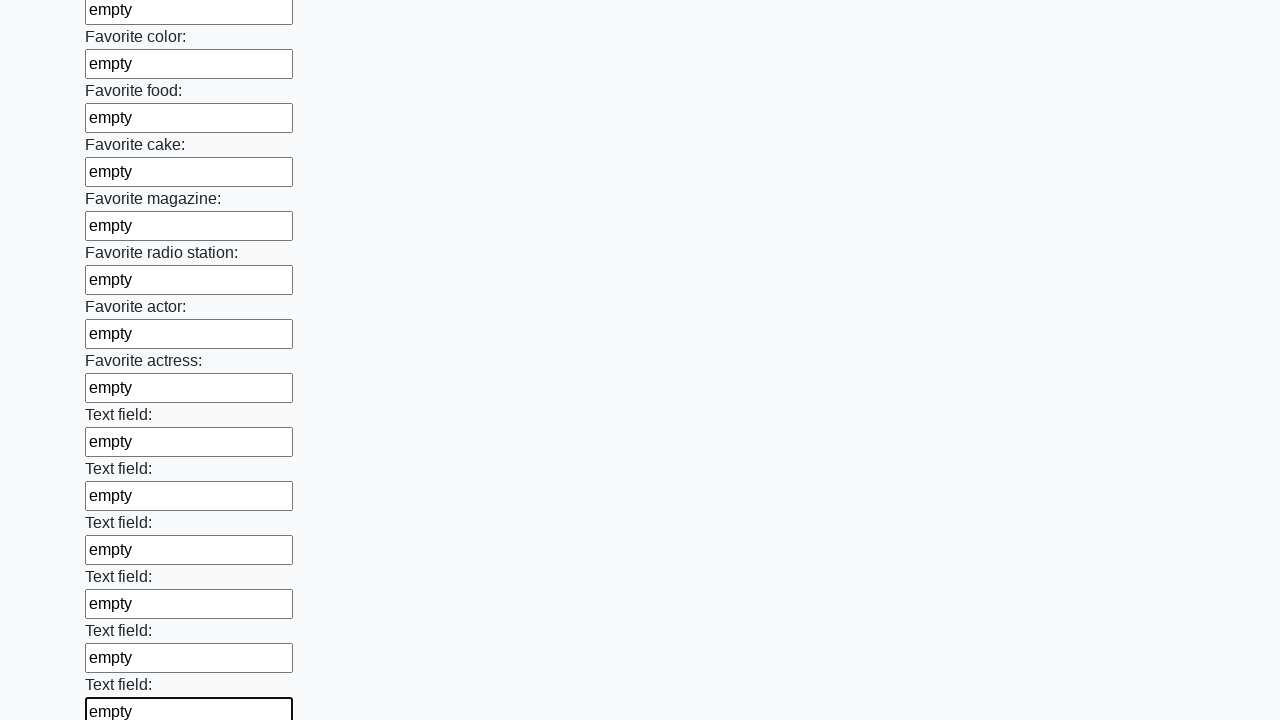

Filled an input field with 'empty' on input >> nth=32
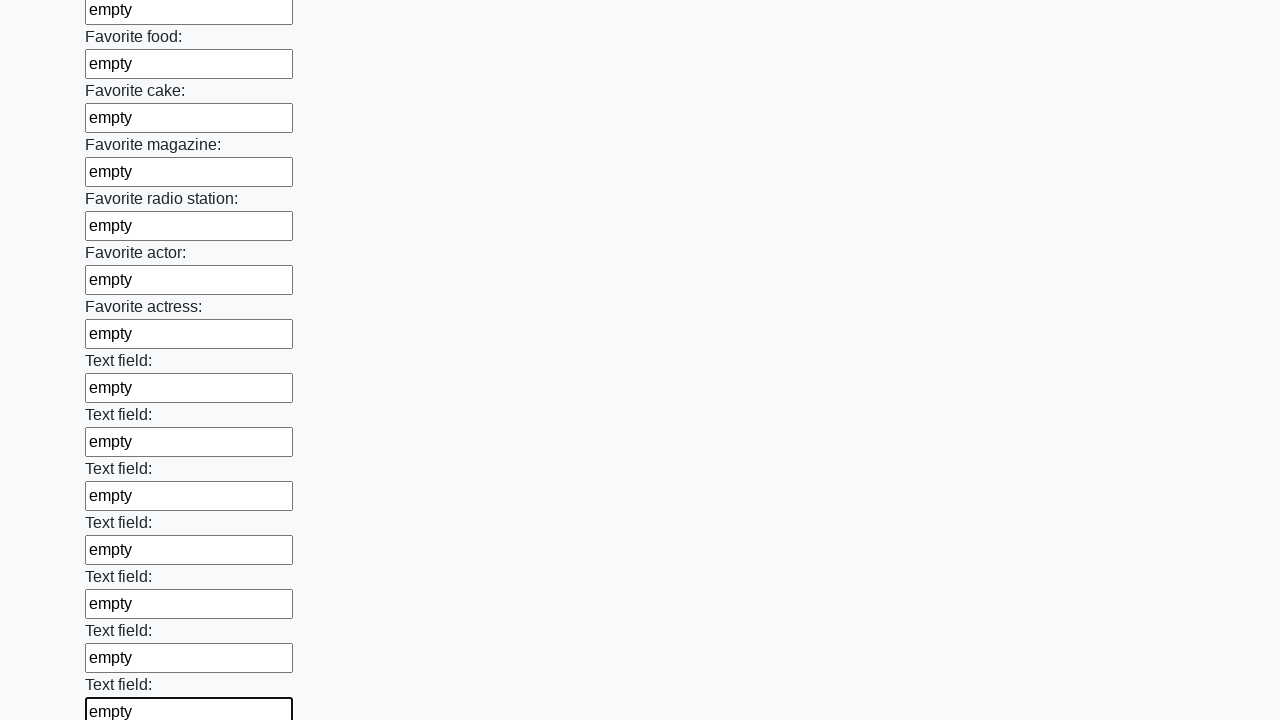

Filled an input field with 'empty' on input >> nth=33
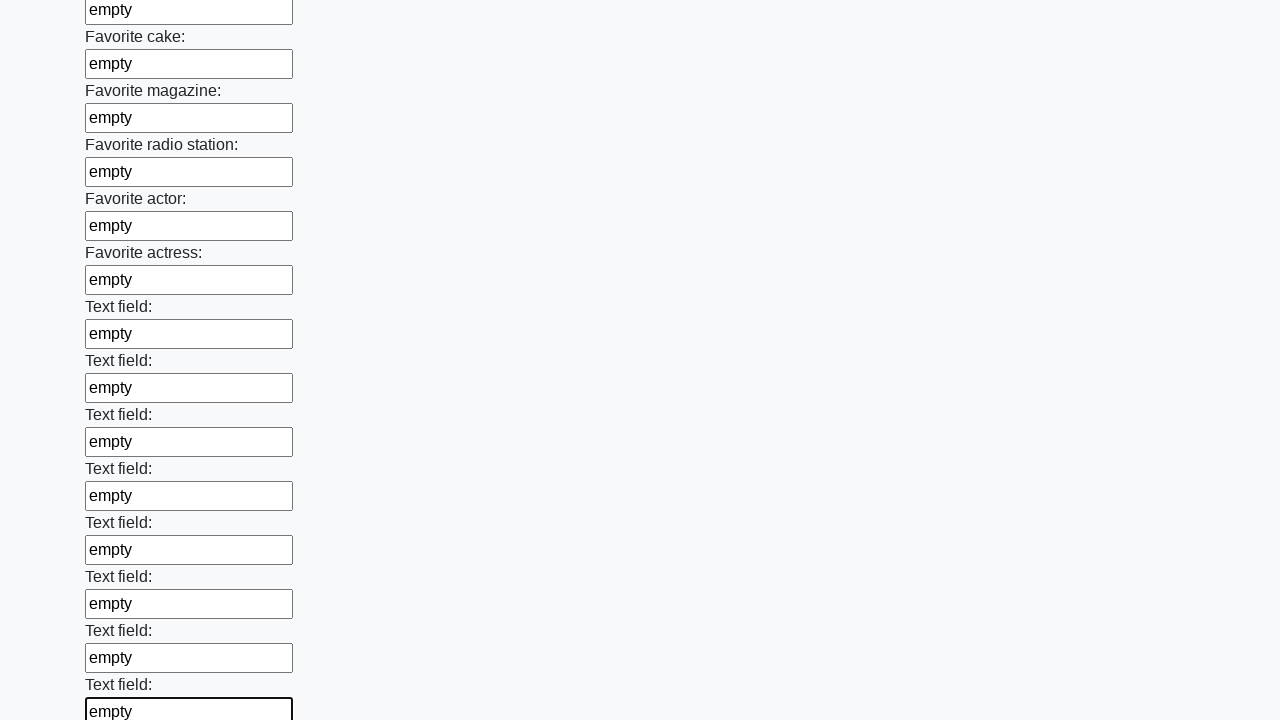

Filled an input field with 'empty' on input >> nth=34
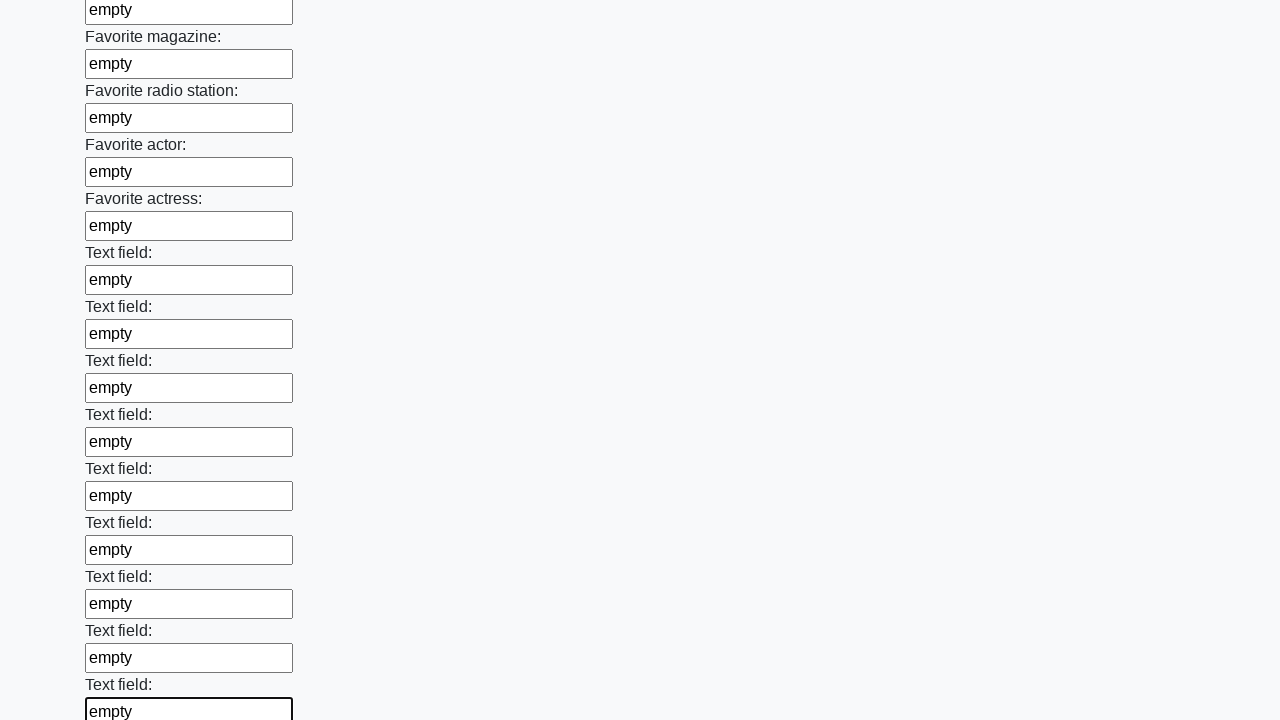

Filled an input field with 'empty' on input >> nth=35
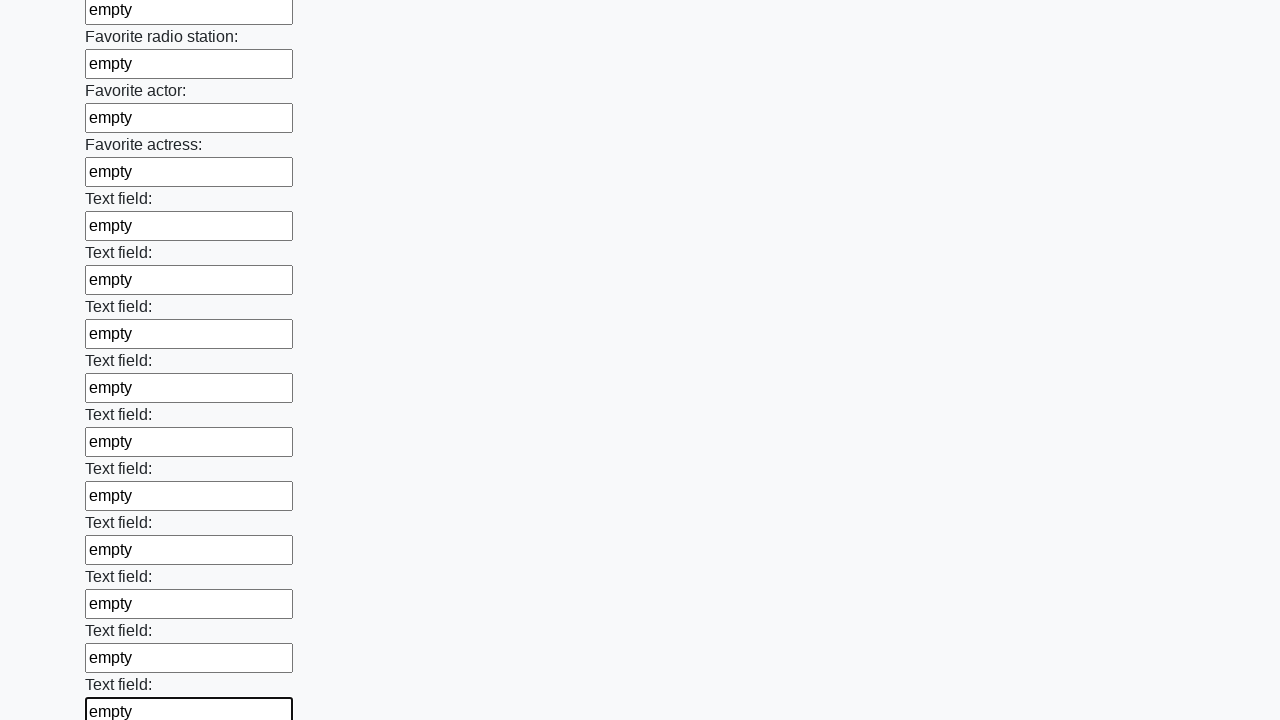

Filled an input field with 'empty' on input >> nth=36
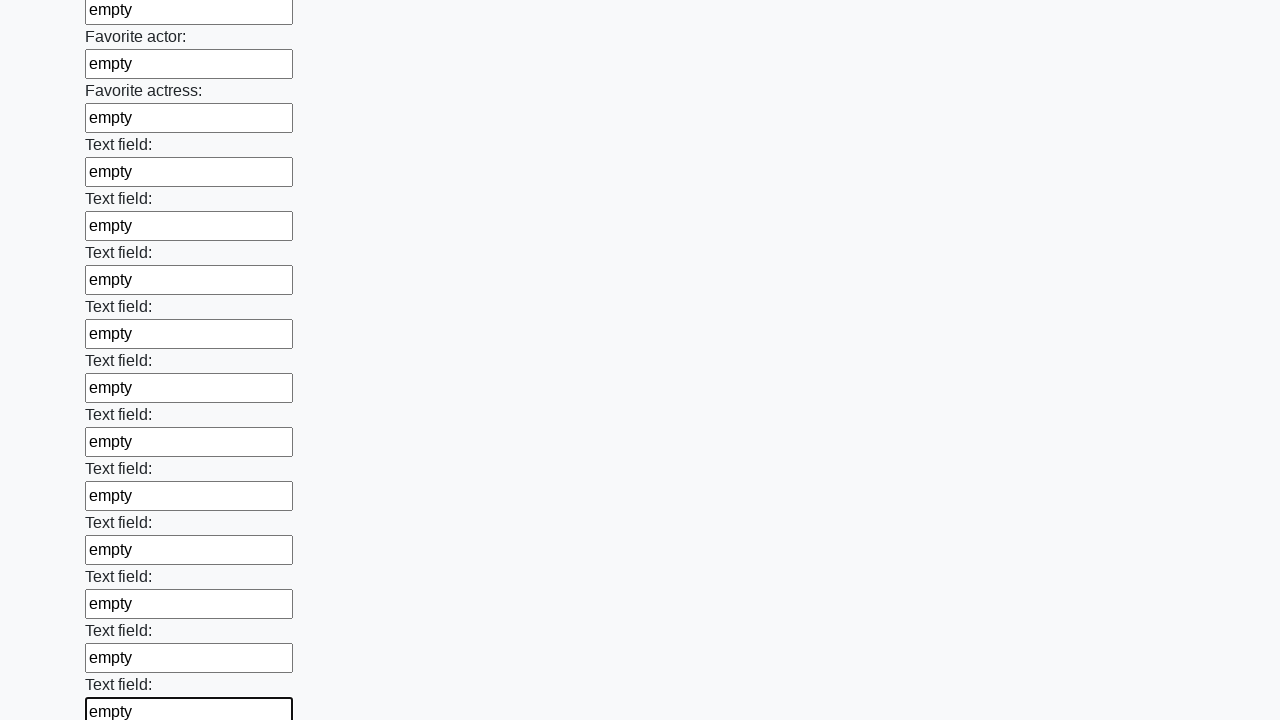

Filled an input field with 'empty' on input >> nth=37
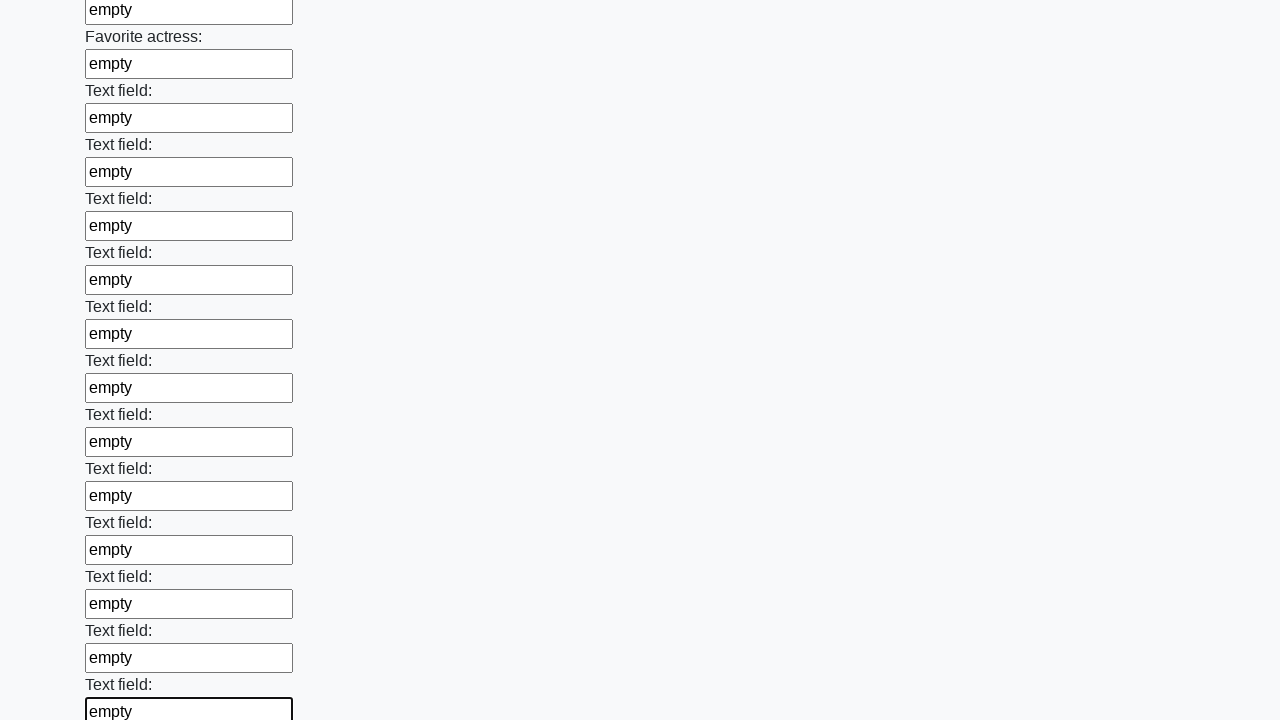

Filled an input field with 'empty' on input >> nth=38
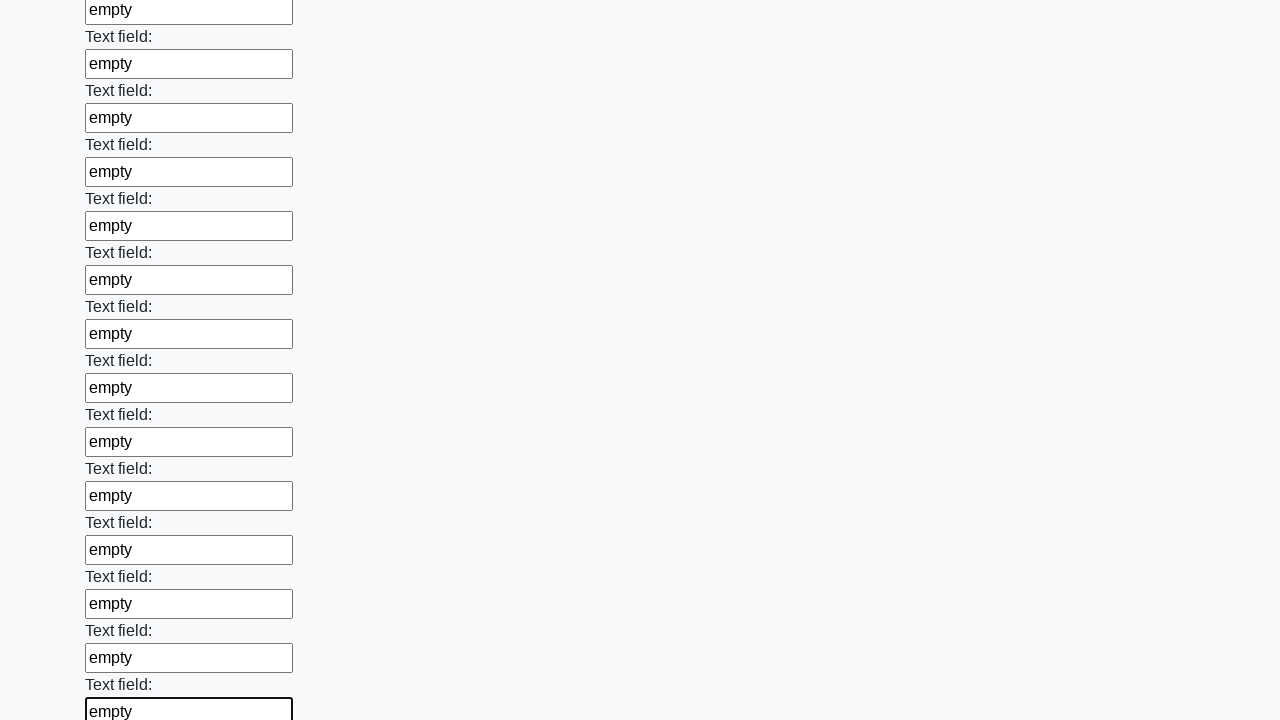

Filled an input field with 'empty' on input >> nth=39
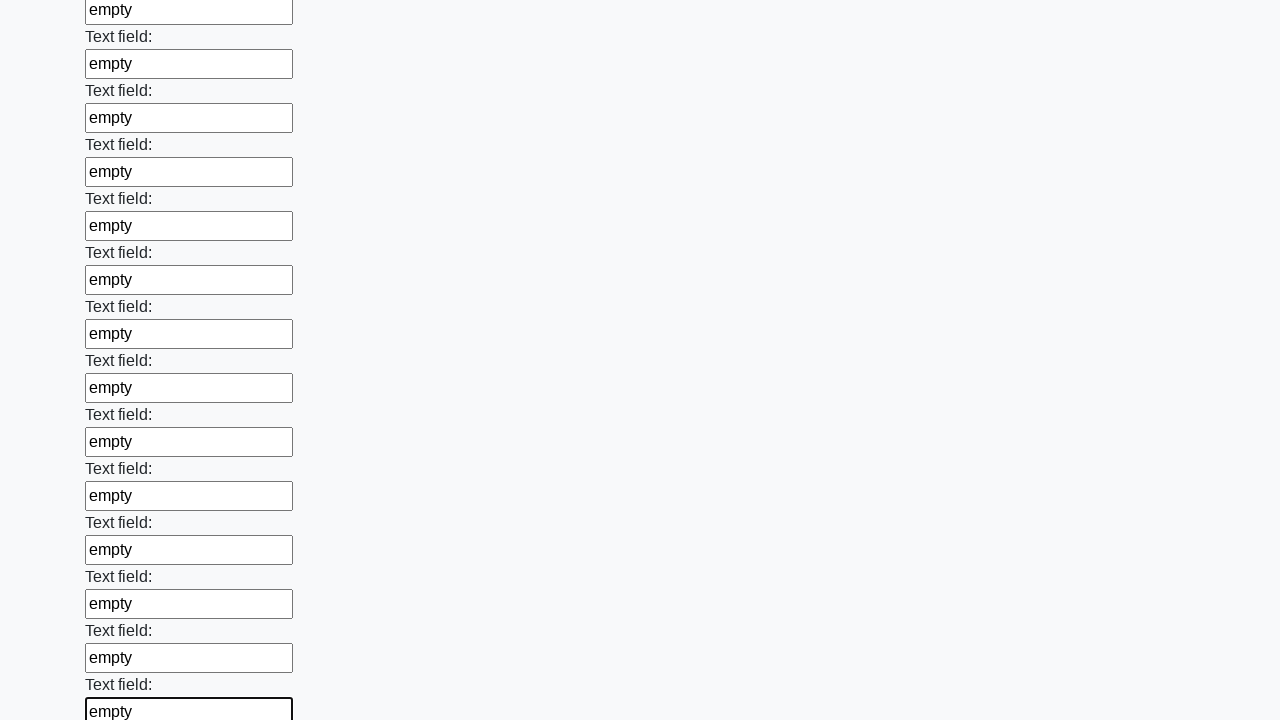

Filled an input field with 'empty' on input >> nth=40
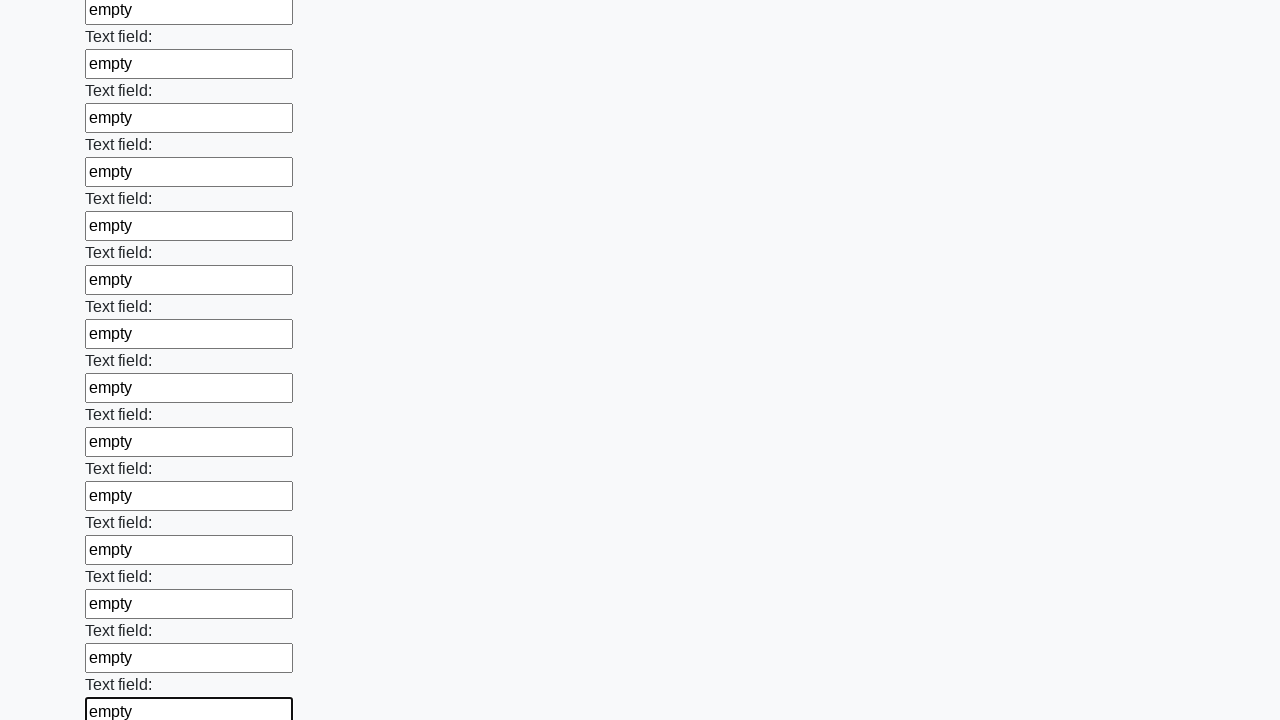

Filled an input field with 'empty' on input >> nth=41
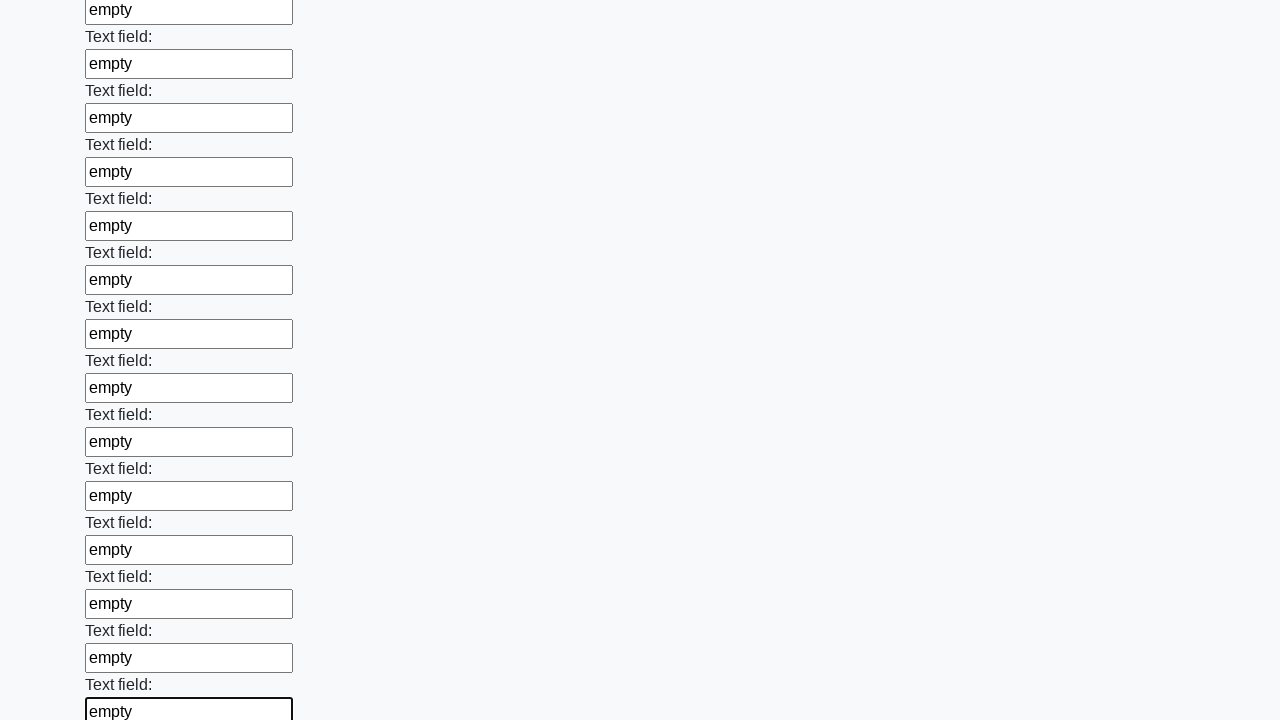

Filled an input field with 'empty' on input >> nth=42
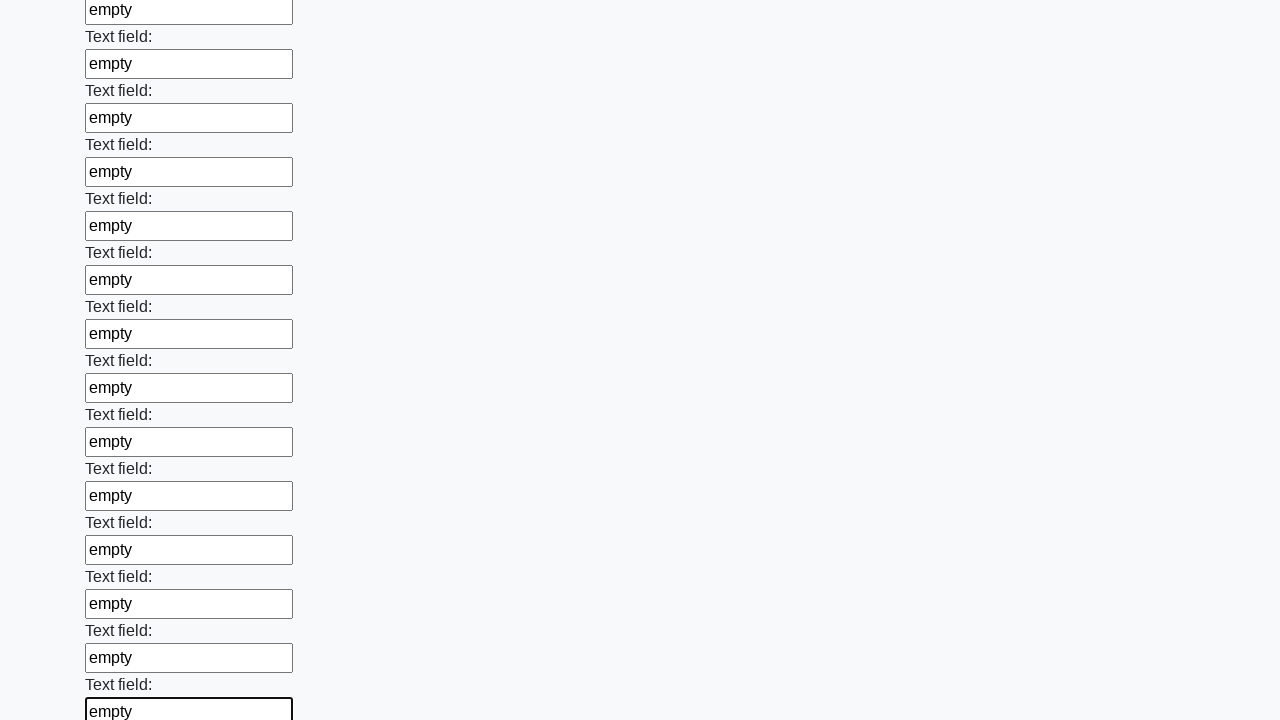

Filled an input field with 'empty' on input >> nth=43
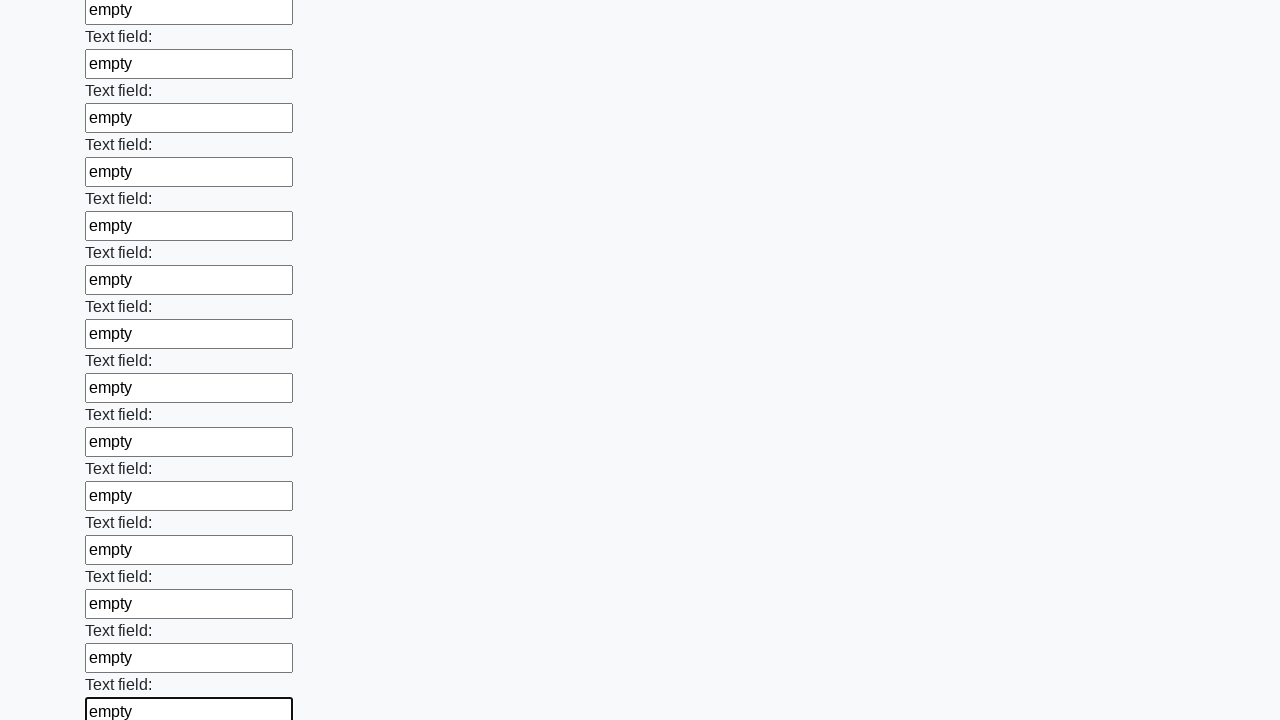

Filled an input field with 'empty' on input >> nth=44
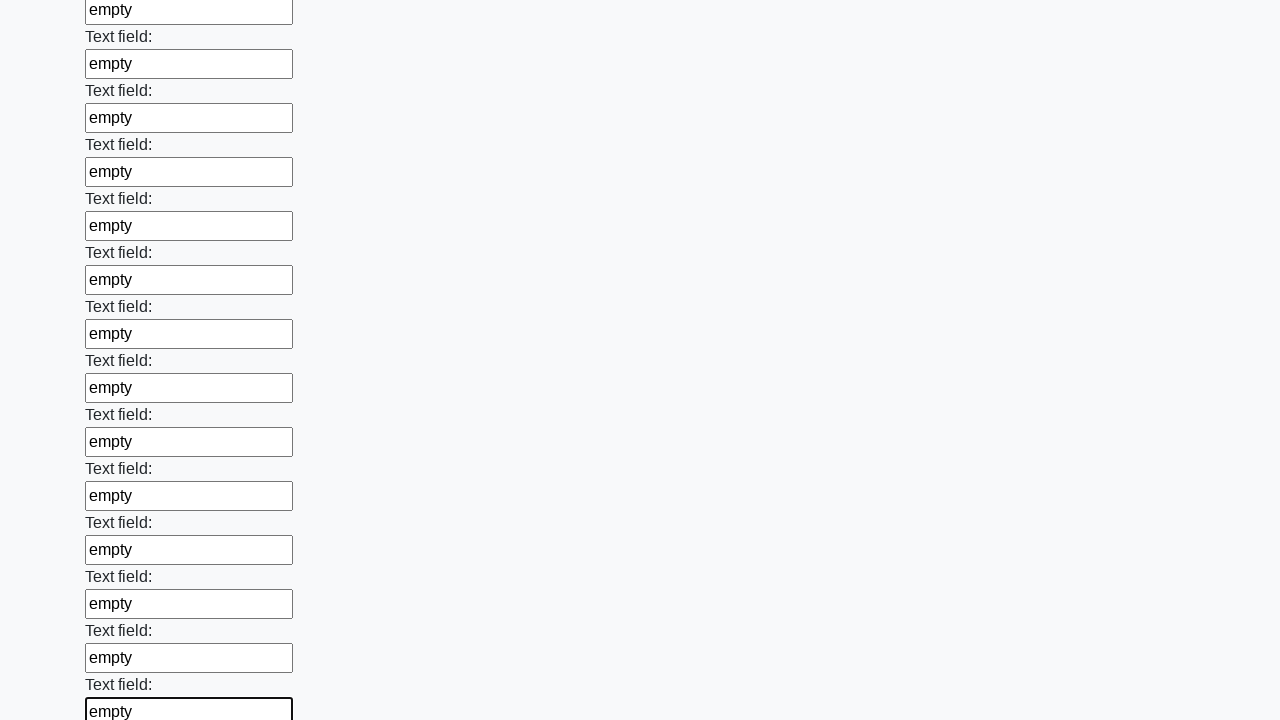

Filled an input field with 'empty' on input >> nth=45
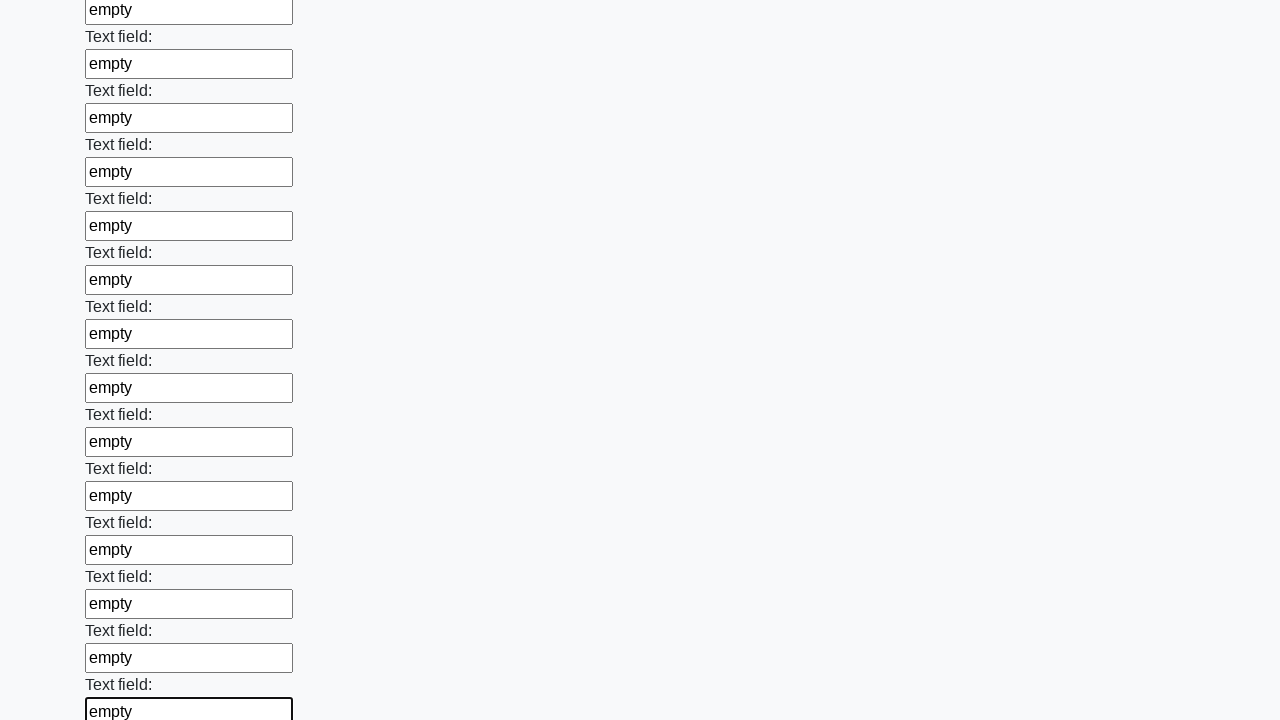

Filled an input field with 'empty' on input >> nth=46
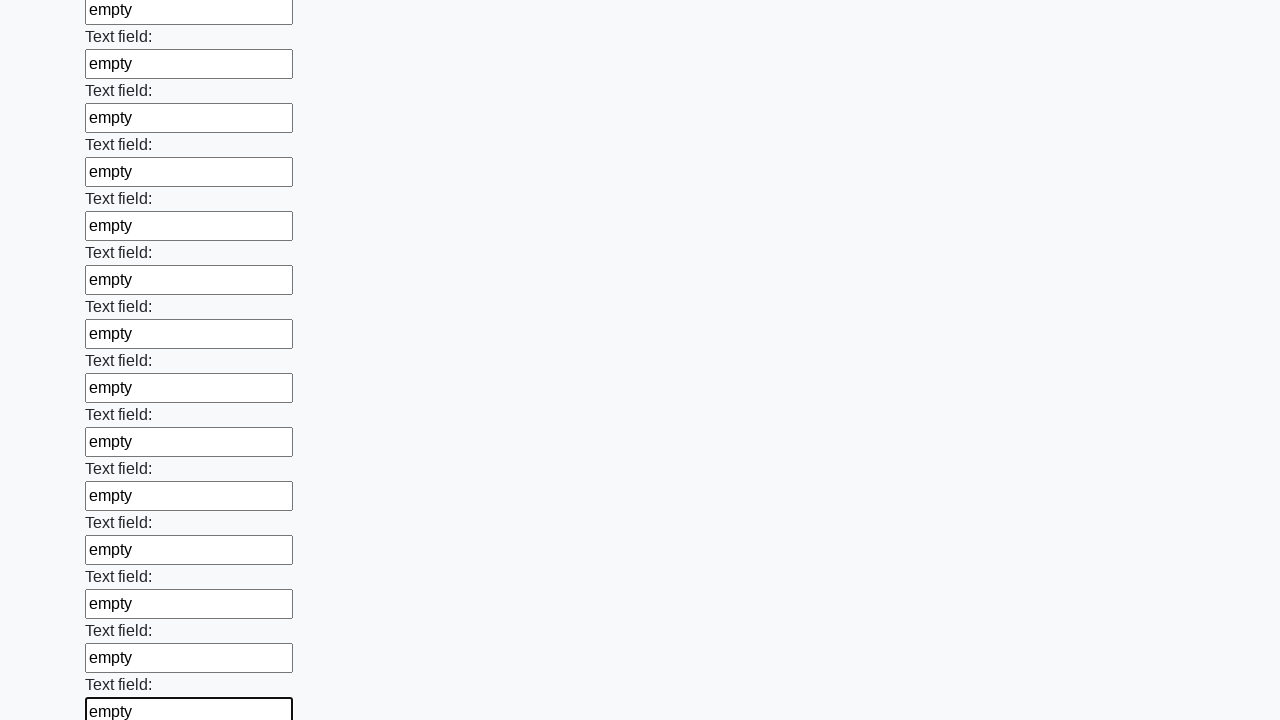

Filled an input field with 'empty' on input >> nth=47
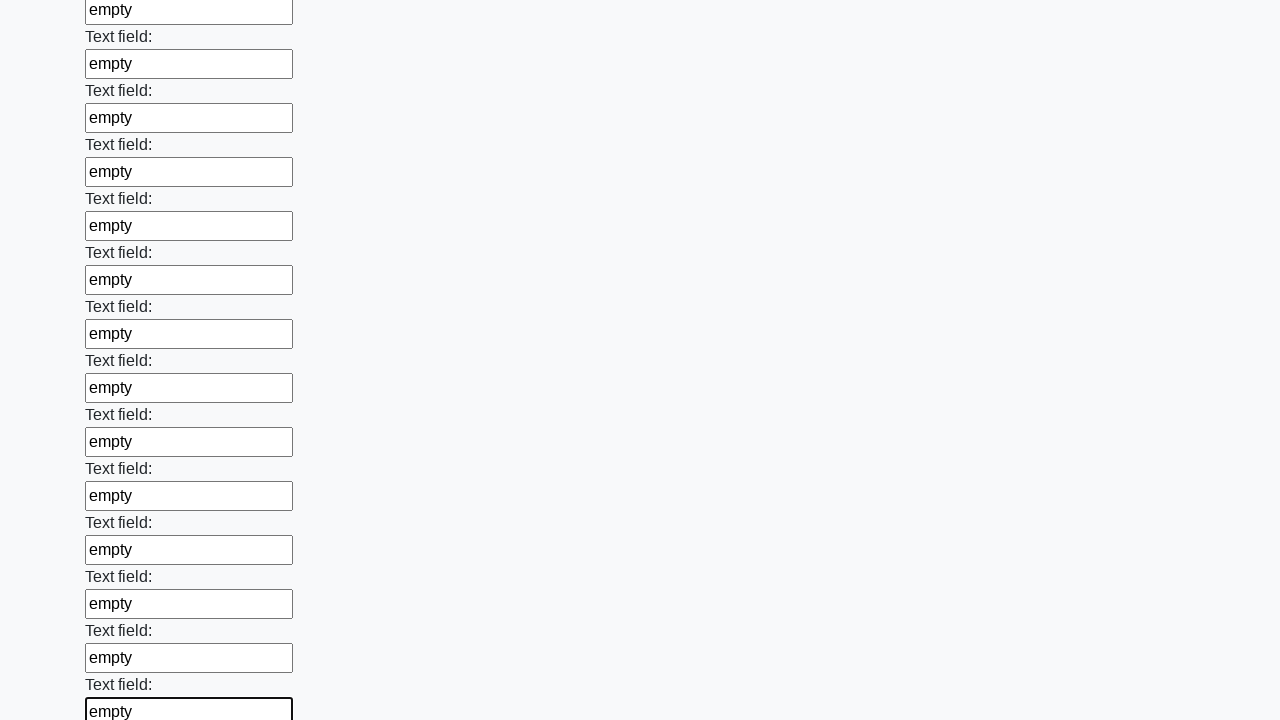

Filled an input field with 'empty' on input >> nth=48
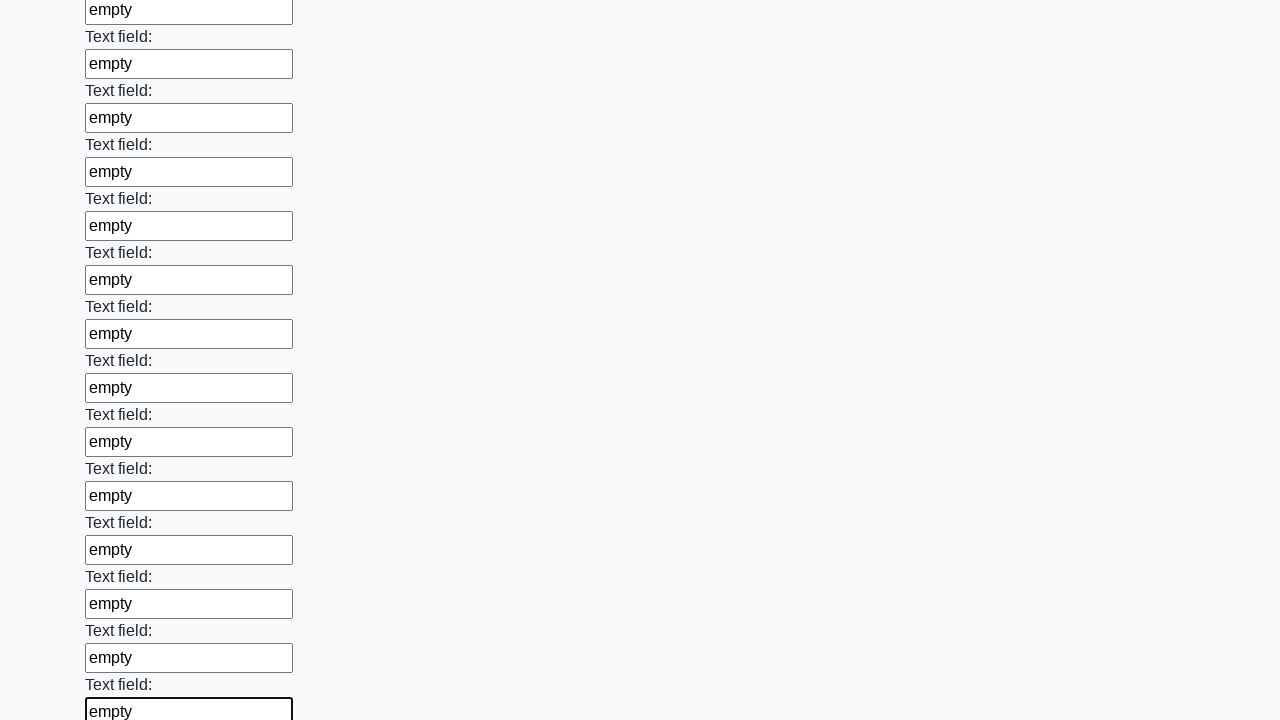

Filled an input field with 'empty' on input >> nth=49
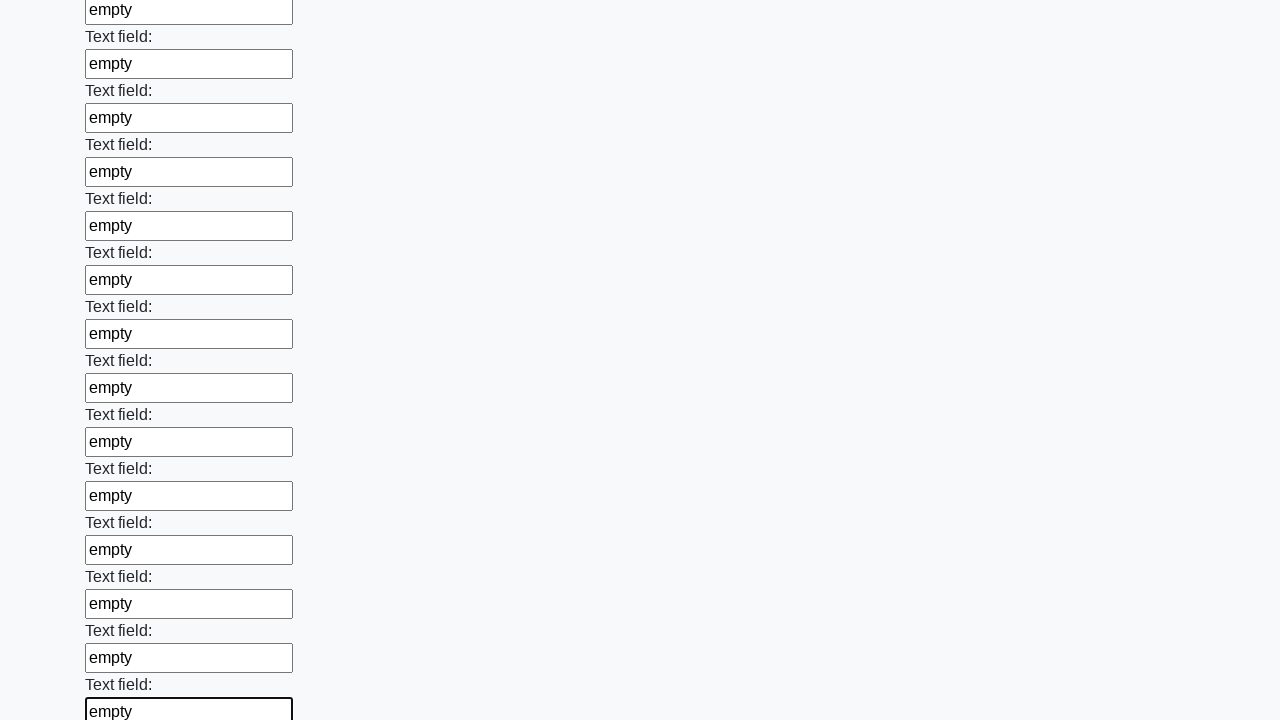

Filled an input field with 'empty' on input >> nth=50
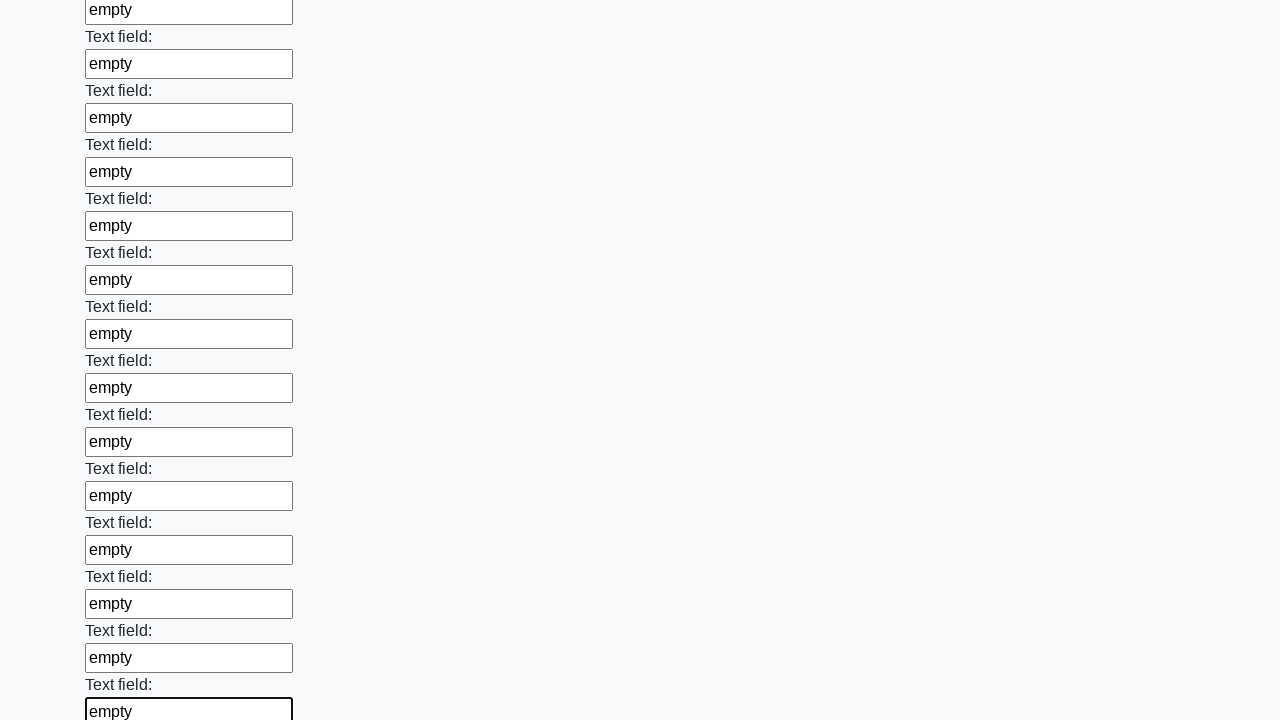

Filled an input field with 'empty' on input >> nth=51
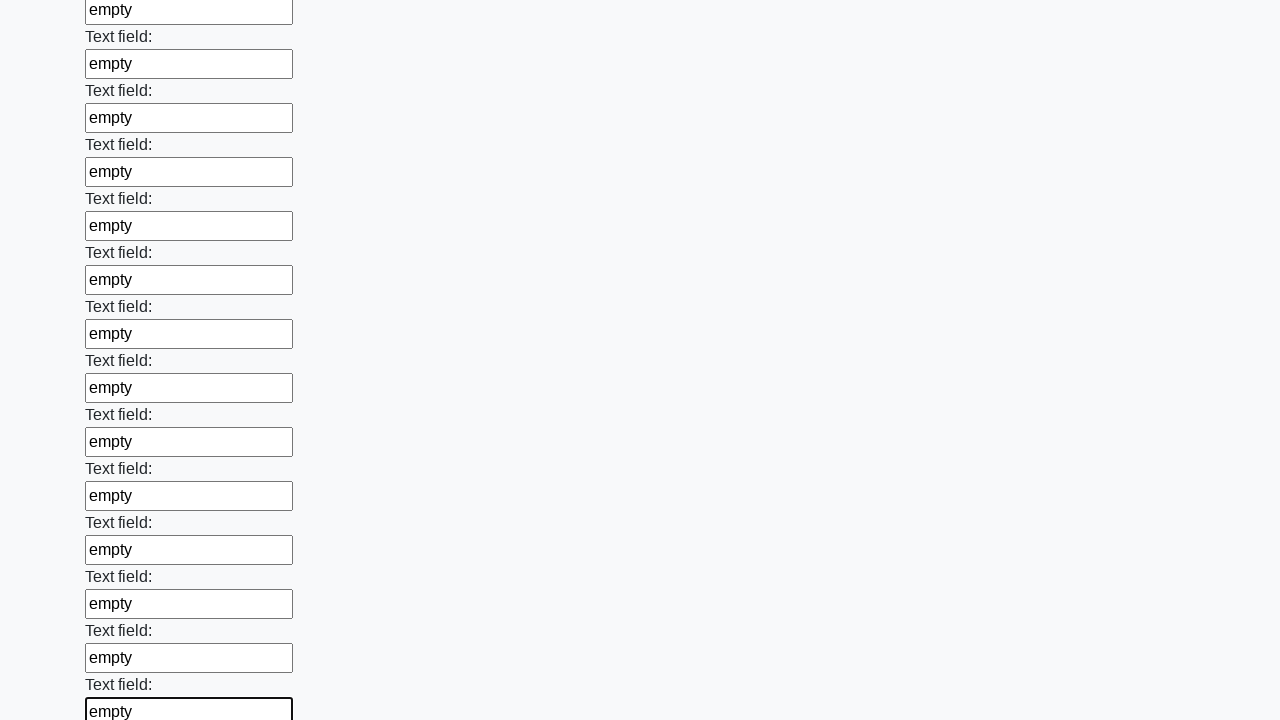

Filled an input field with 'empty' on input >> nth=52
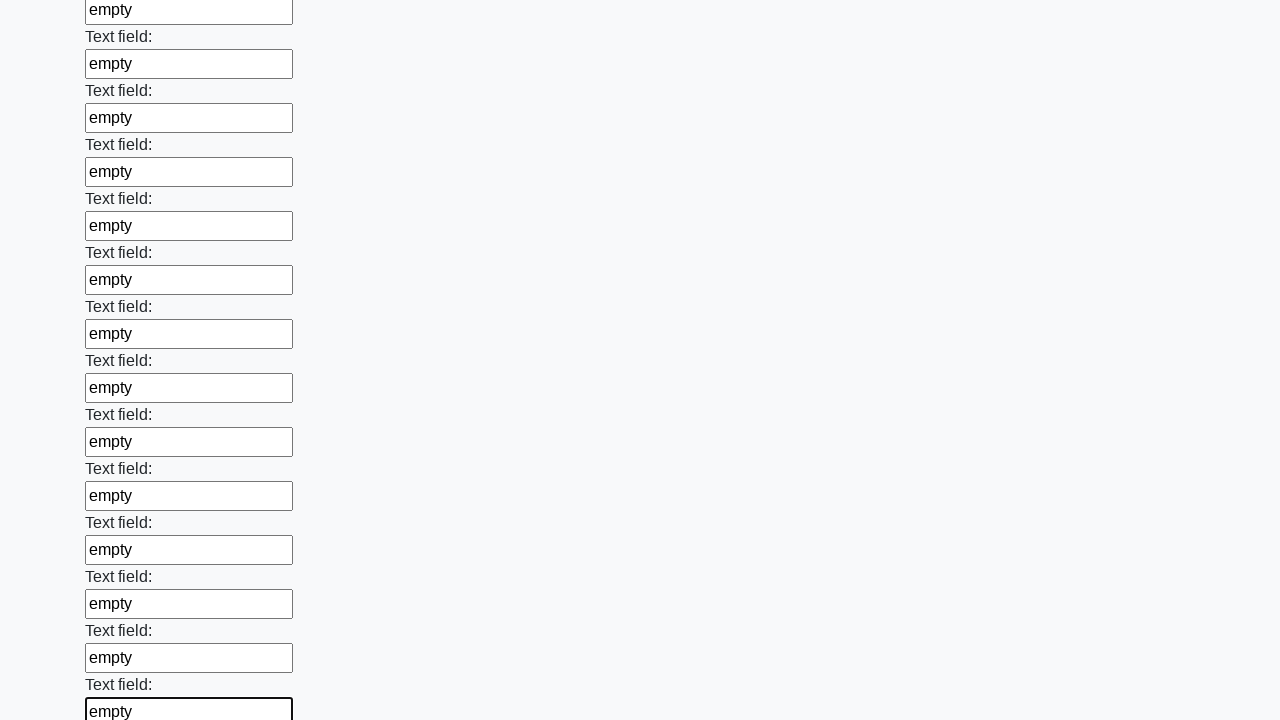

Filled an input field with 'empty' on input >> nth=53
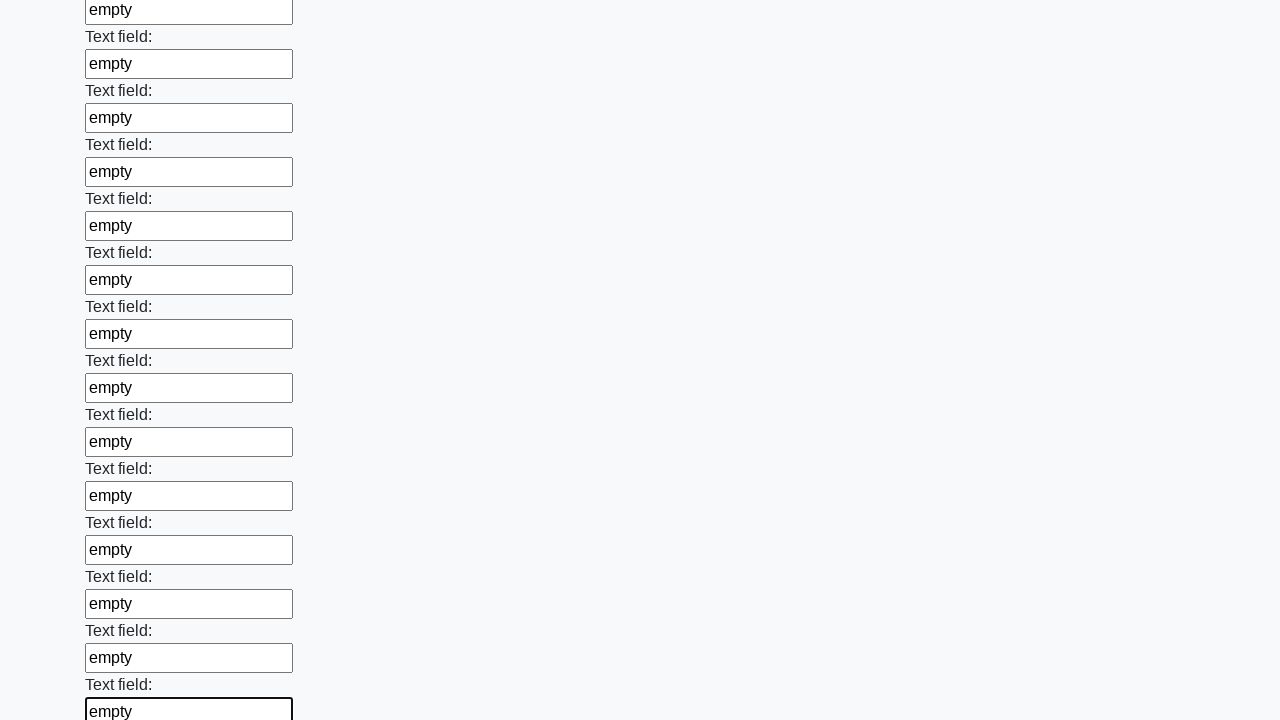

Filled an input field with 'empty' on input >> nth=54
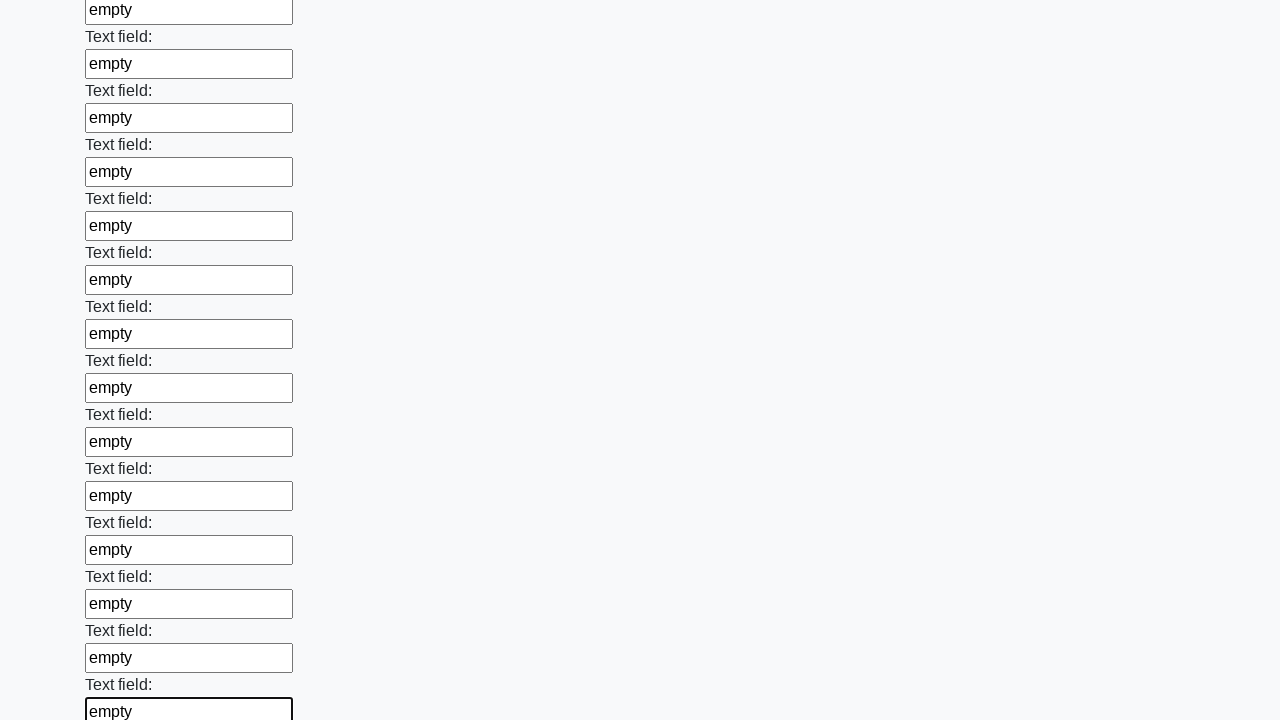

Filled an input field with 'empty' on input >> nth=55
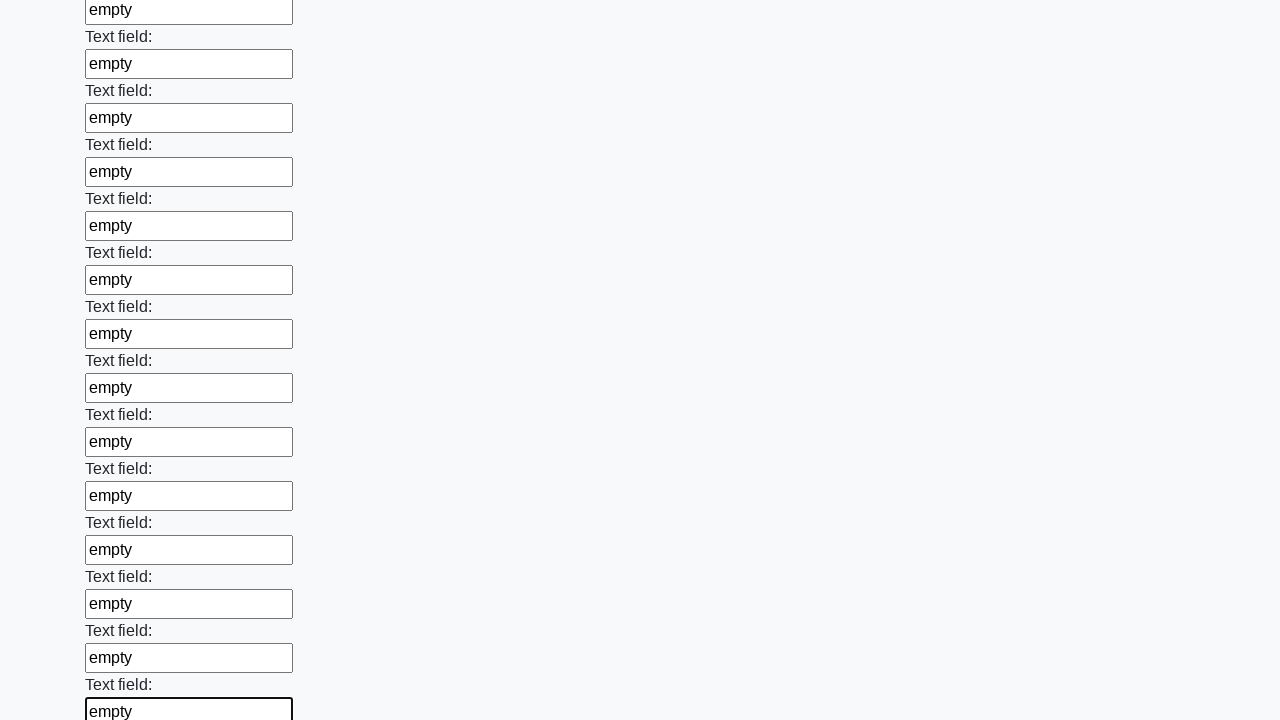

Filled an input field with 'empty' on input >> nth=56
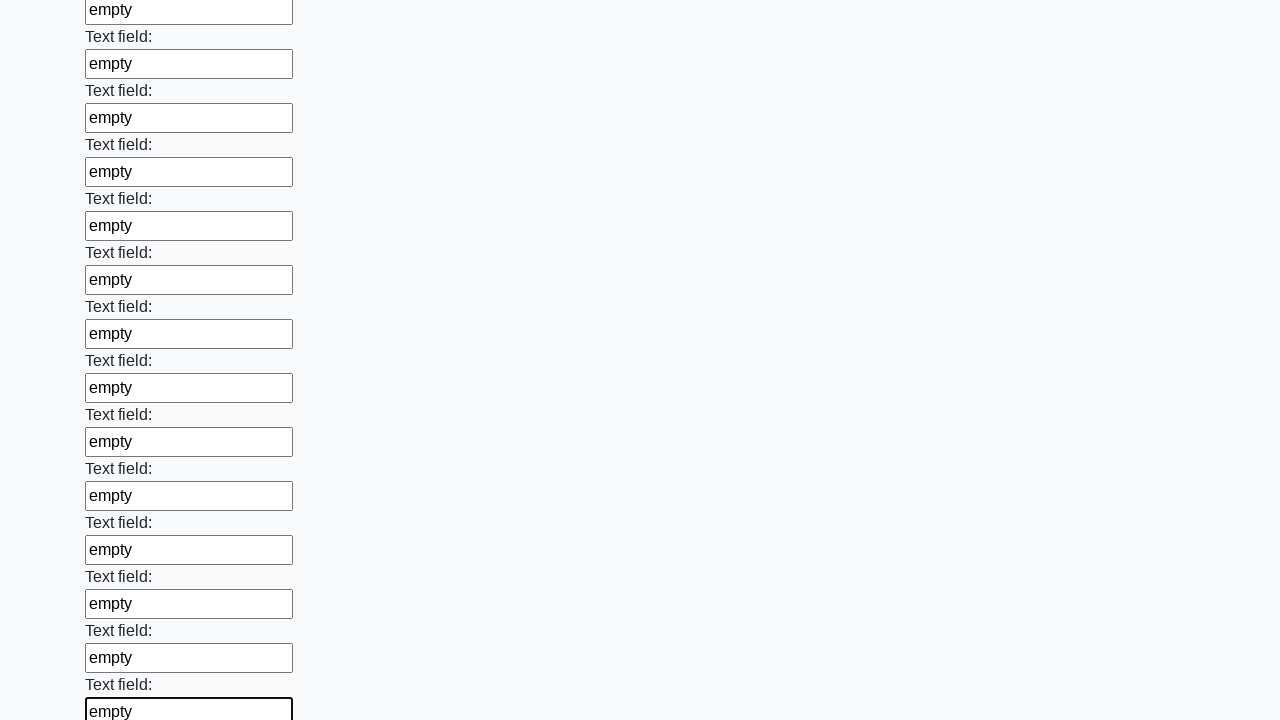

Filled an input field with 'empty' on input >> nth=57
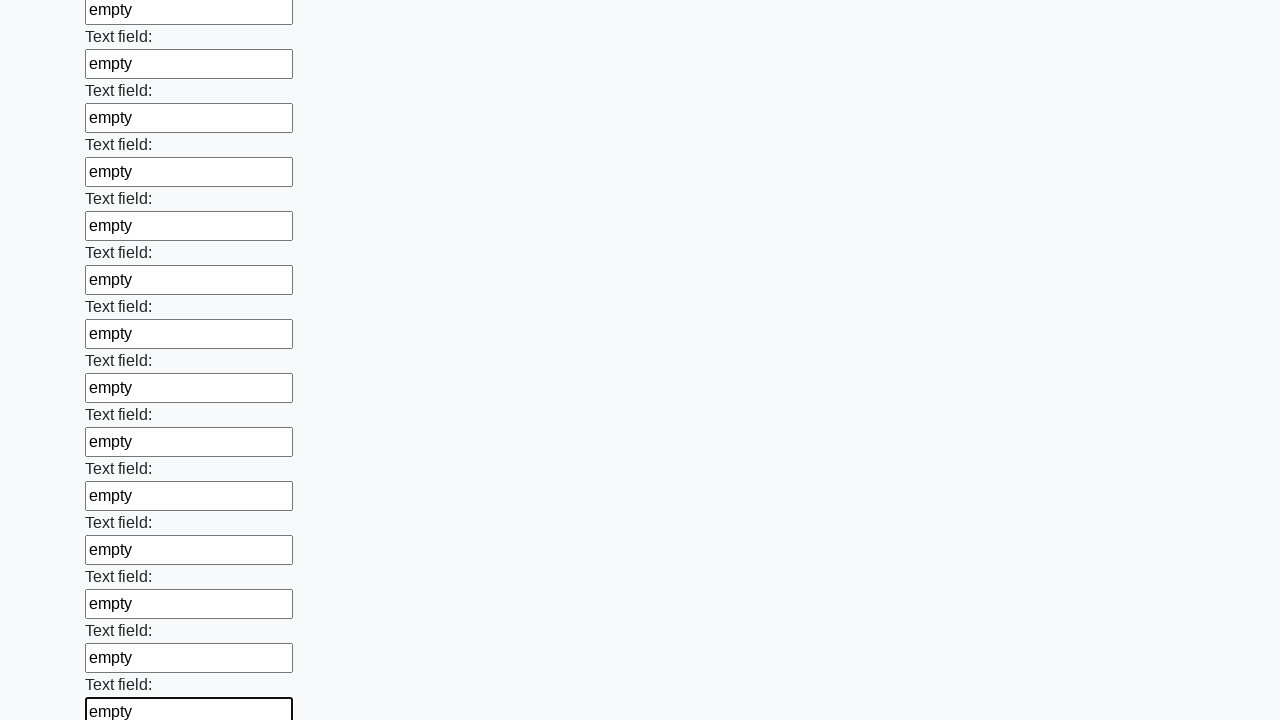

Filled an input field with 'empty' on input >> nth=58
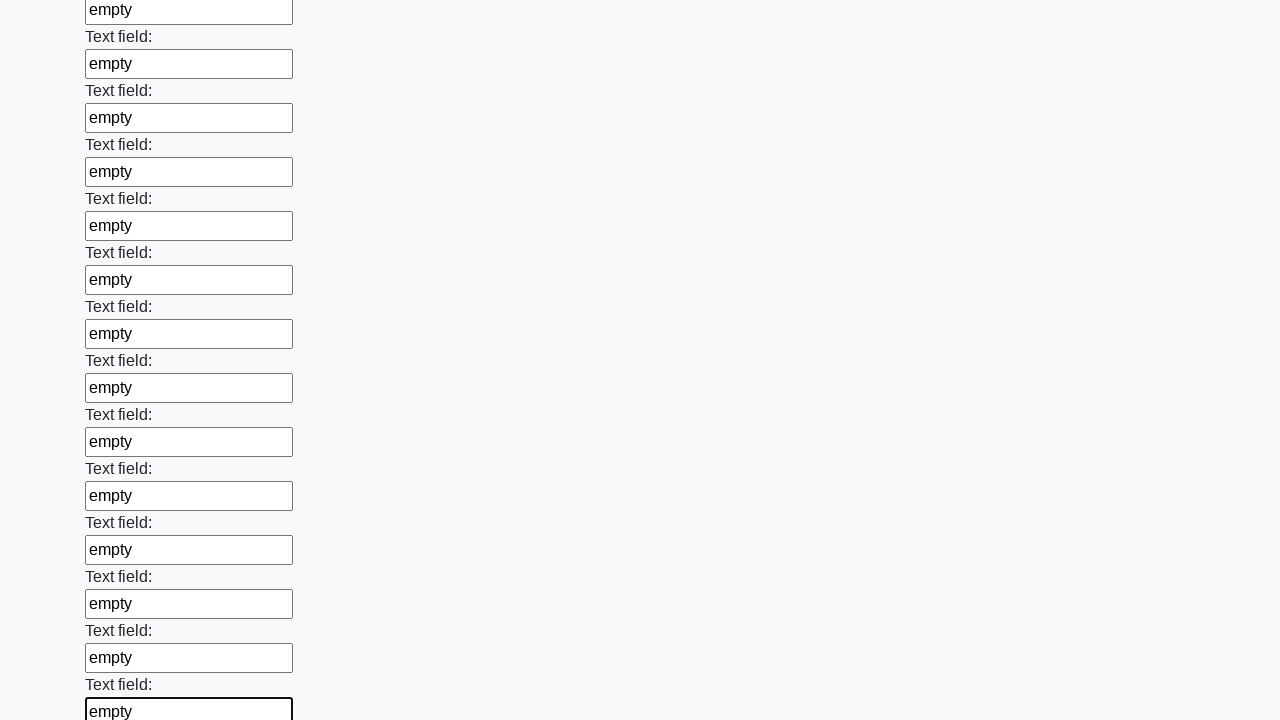

Filled an input field with 'empty' on input >> nth=59
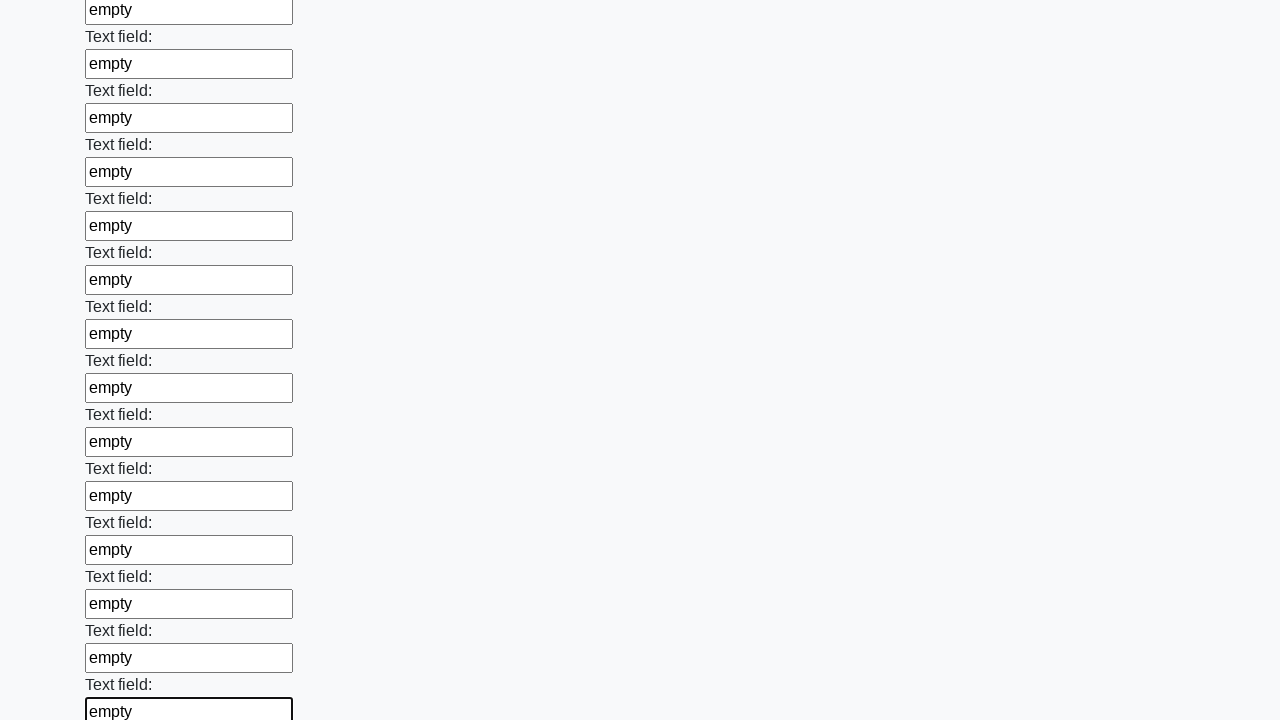

Filled an input field with 'empty' on input >> nth=60
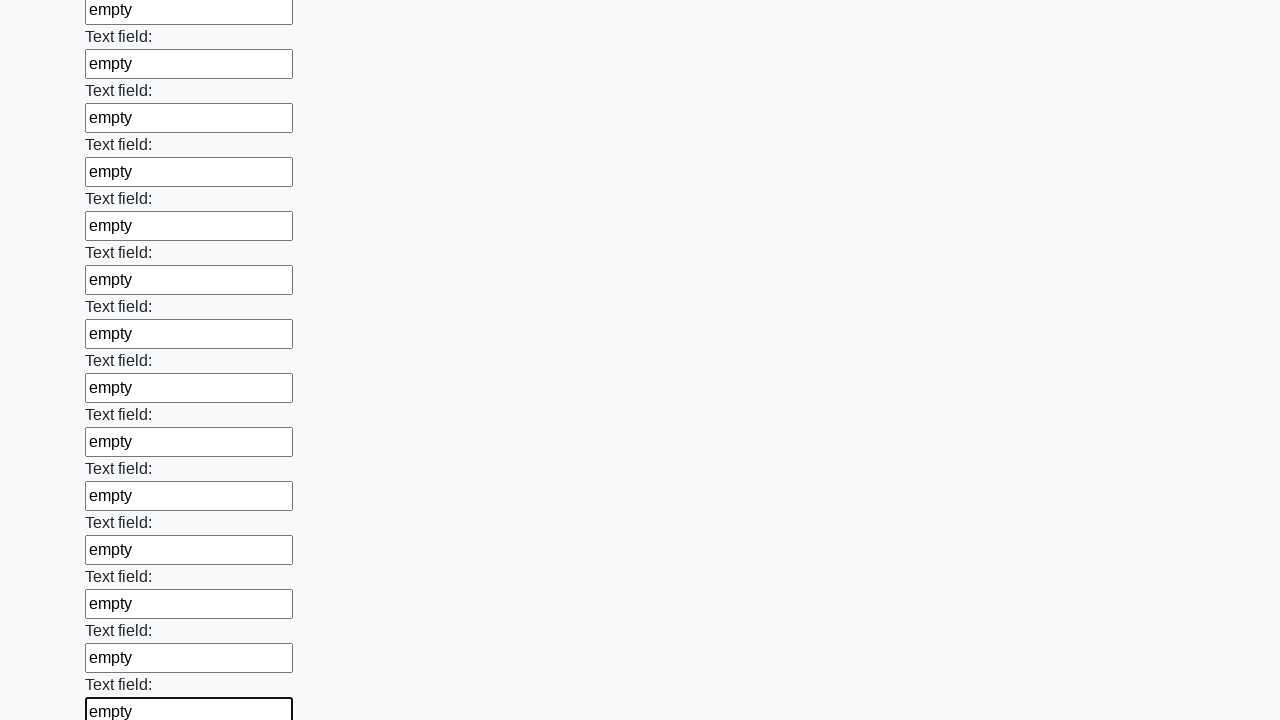

Filled an input field with 'empty' on input >> nth=61
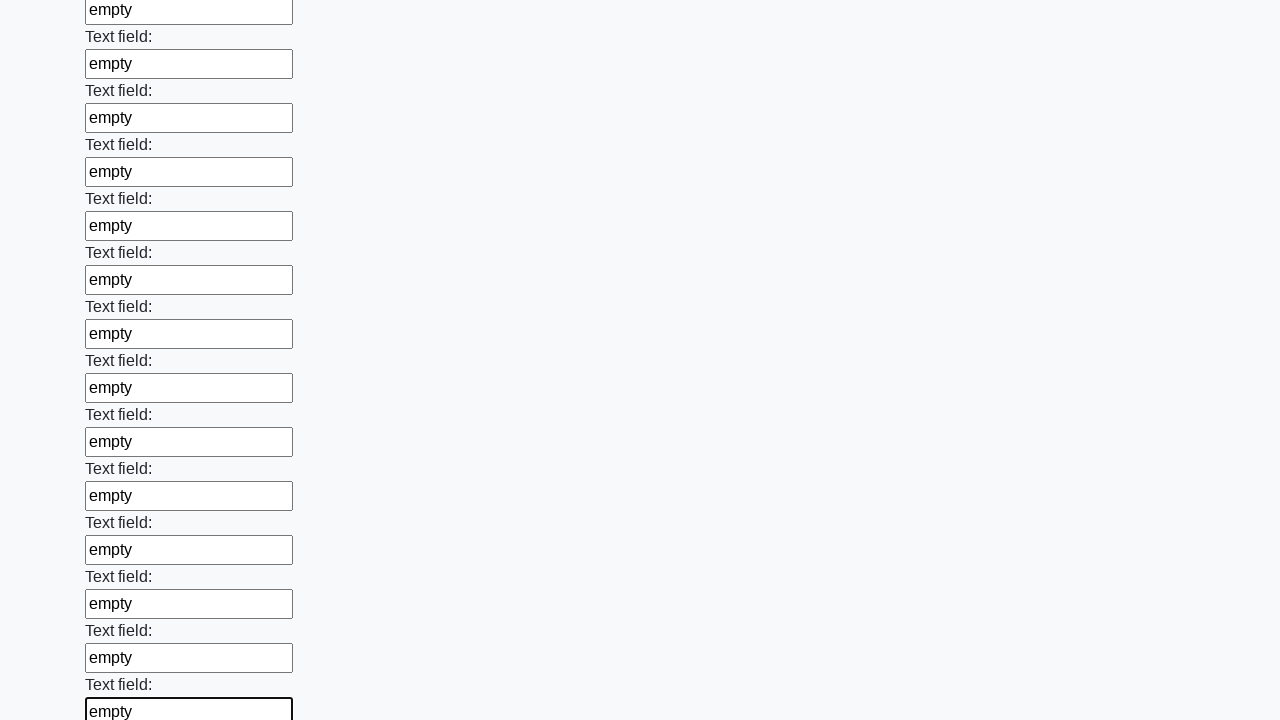

Filled an input field with 'empty' on input >> nth=62
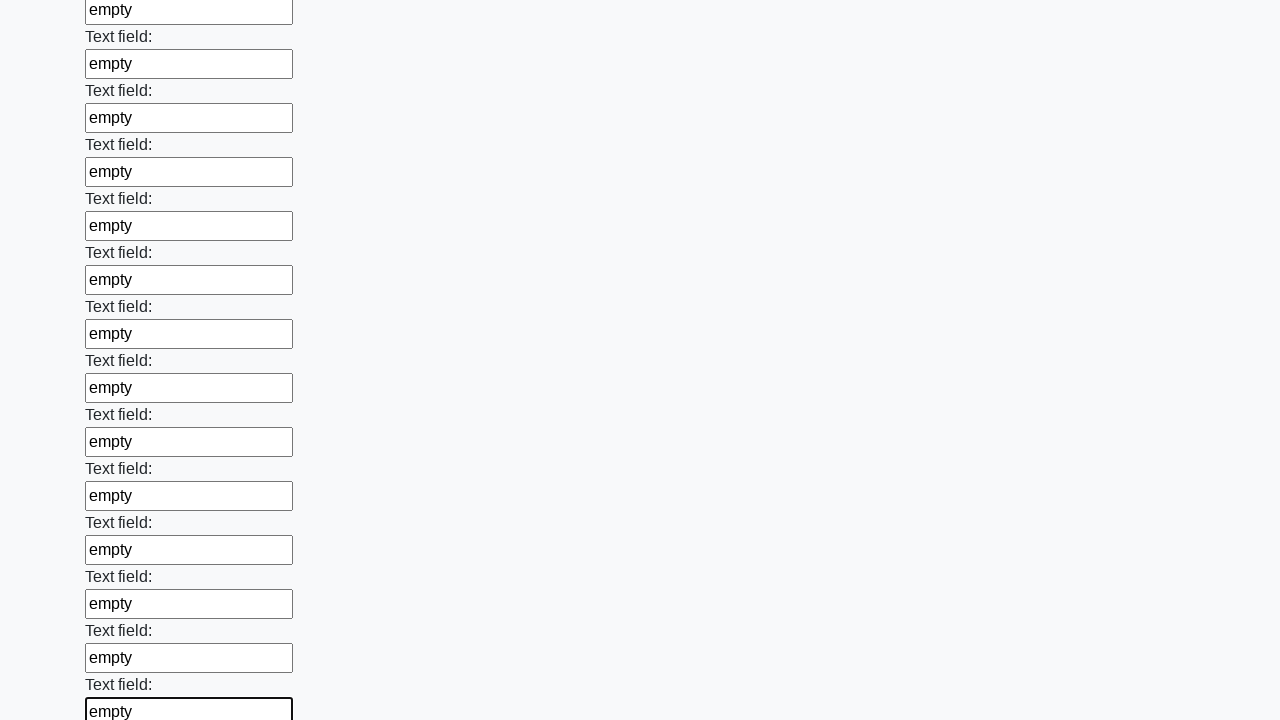

Filled an input field with 'empty' on input >> nth=63
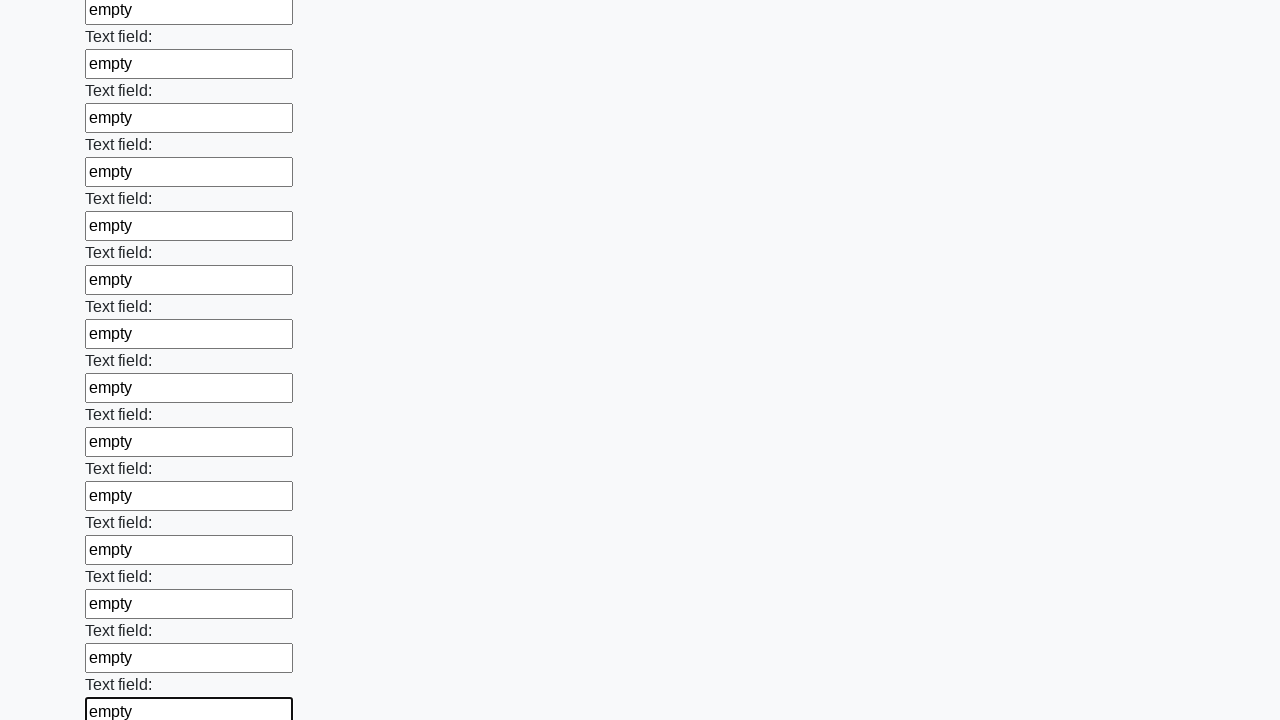

Filled an input field with 'empty' on input >> nth=64
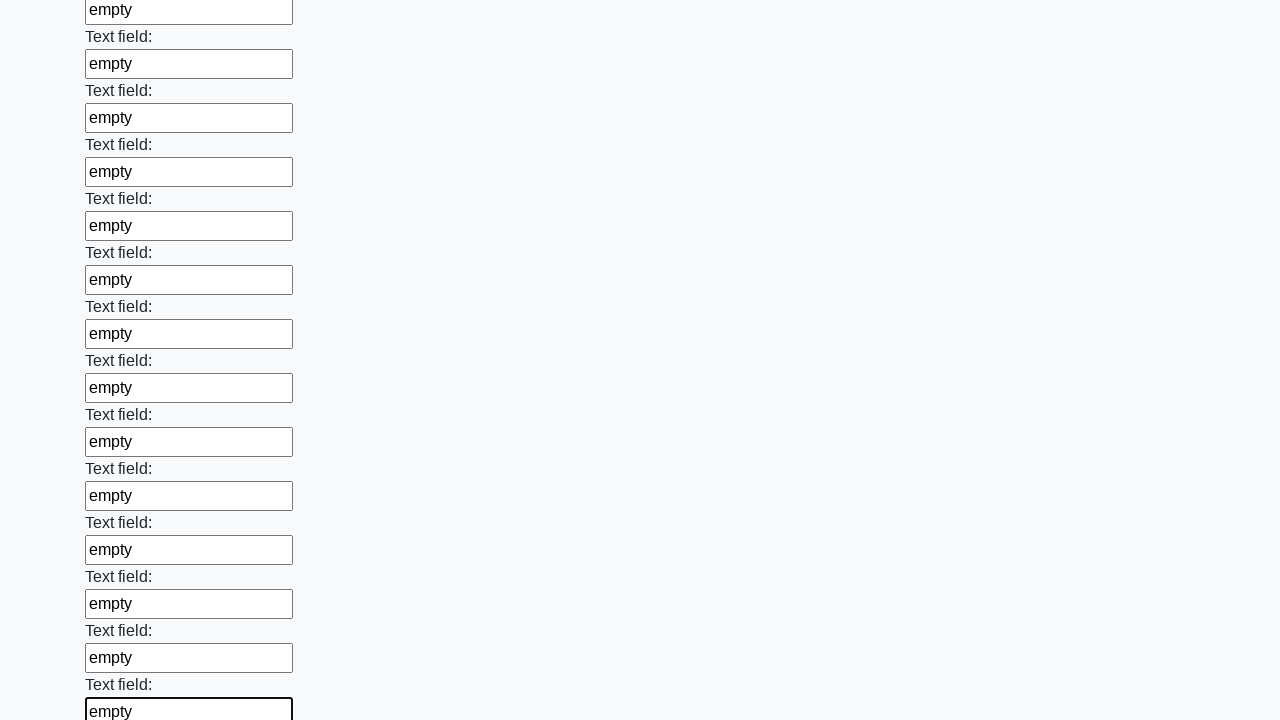

Filled an input field with 'empty' on input >> nth=65
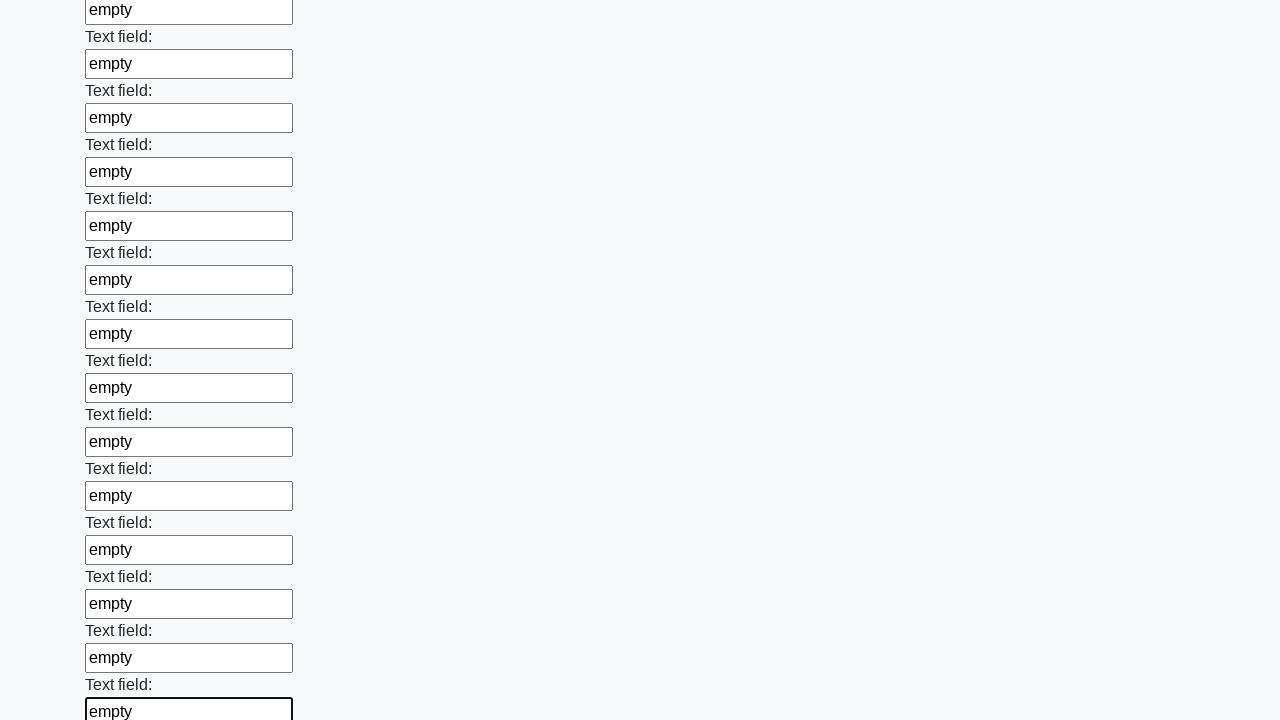

Filled an input field with 'empty' on input >> nth=66
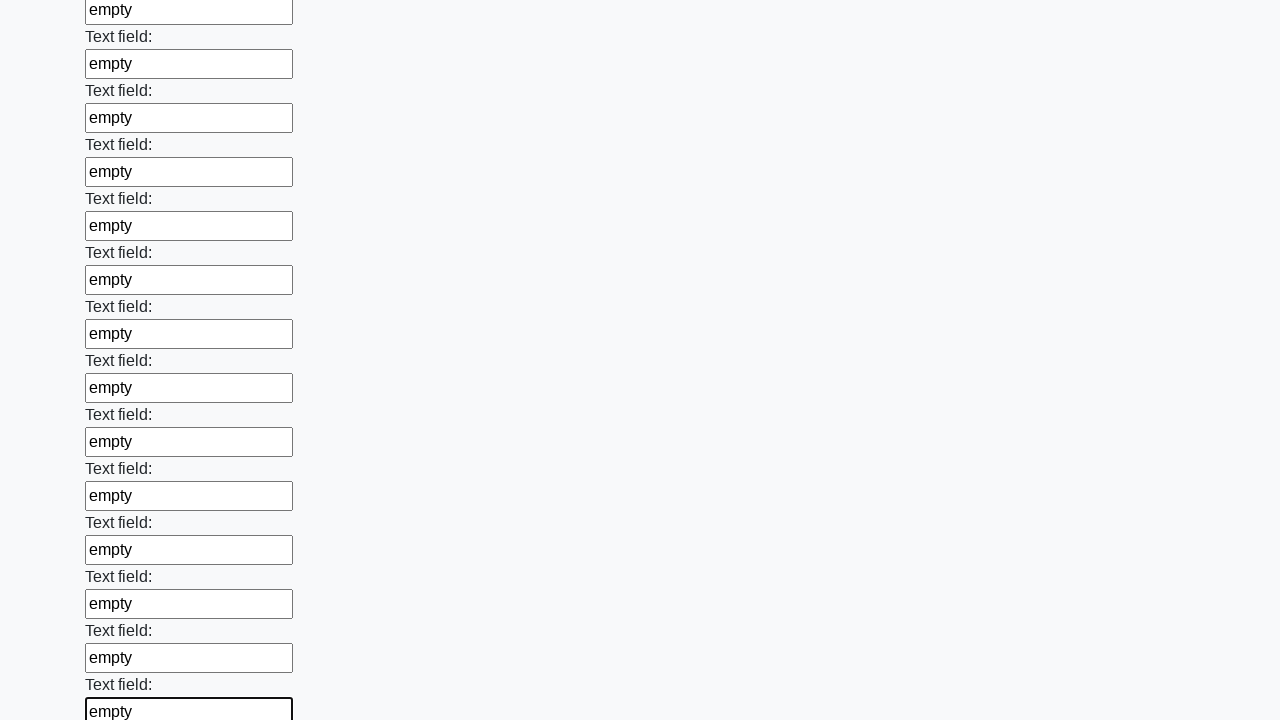

Filled an input field with 'empty' on input >> nth=67
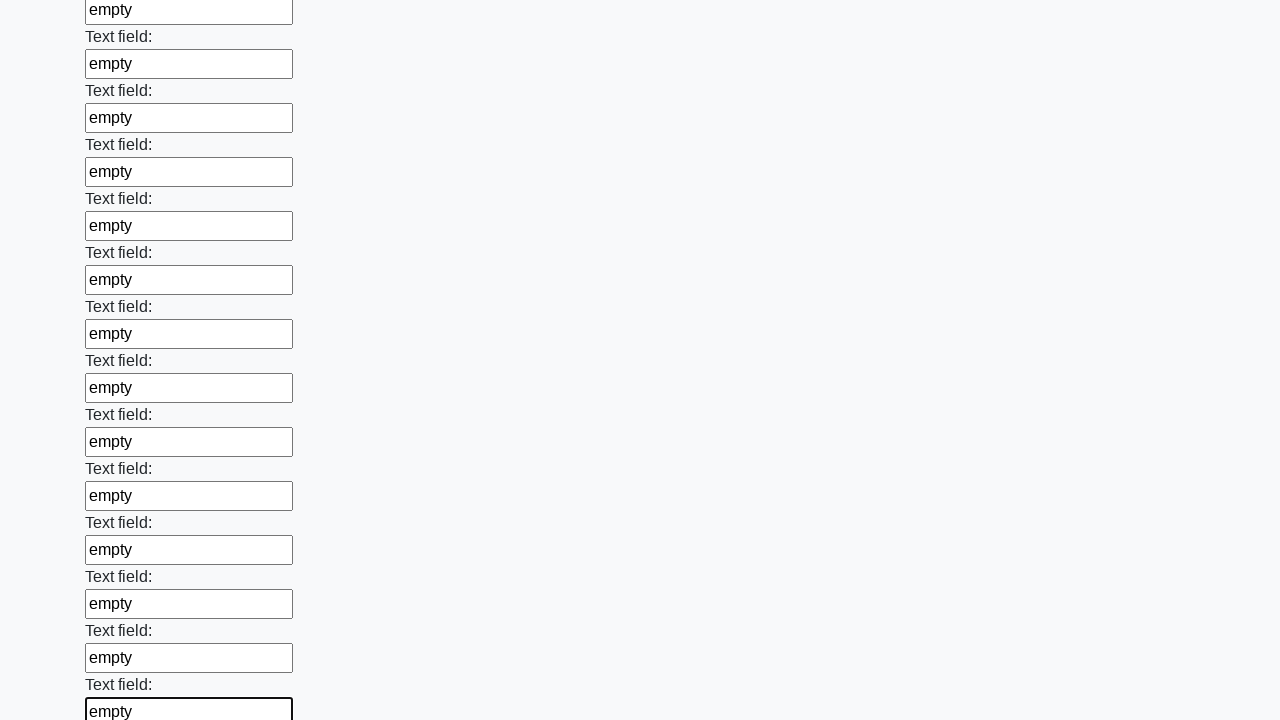

Filled an input field with 'empty' on input >> nth=68
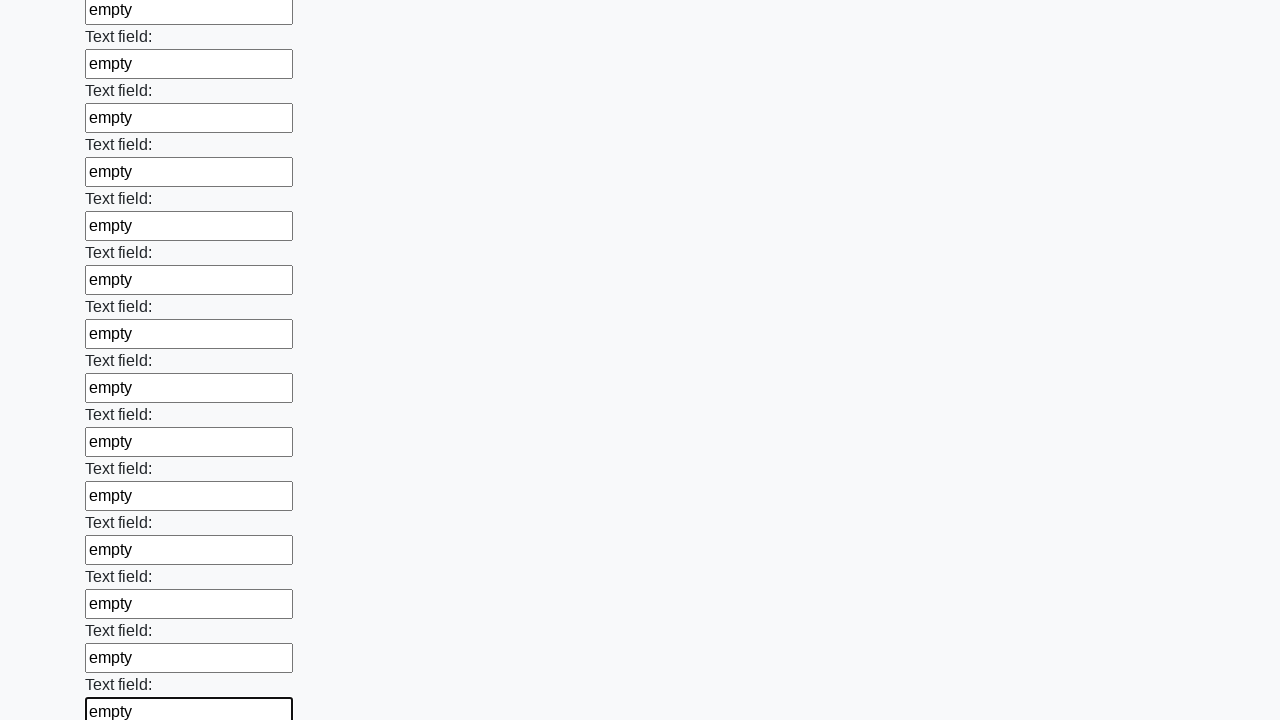

Filled an input field with 'empty' on input >> nth=69
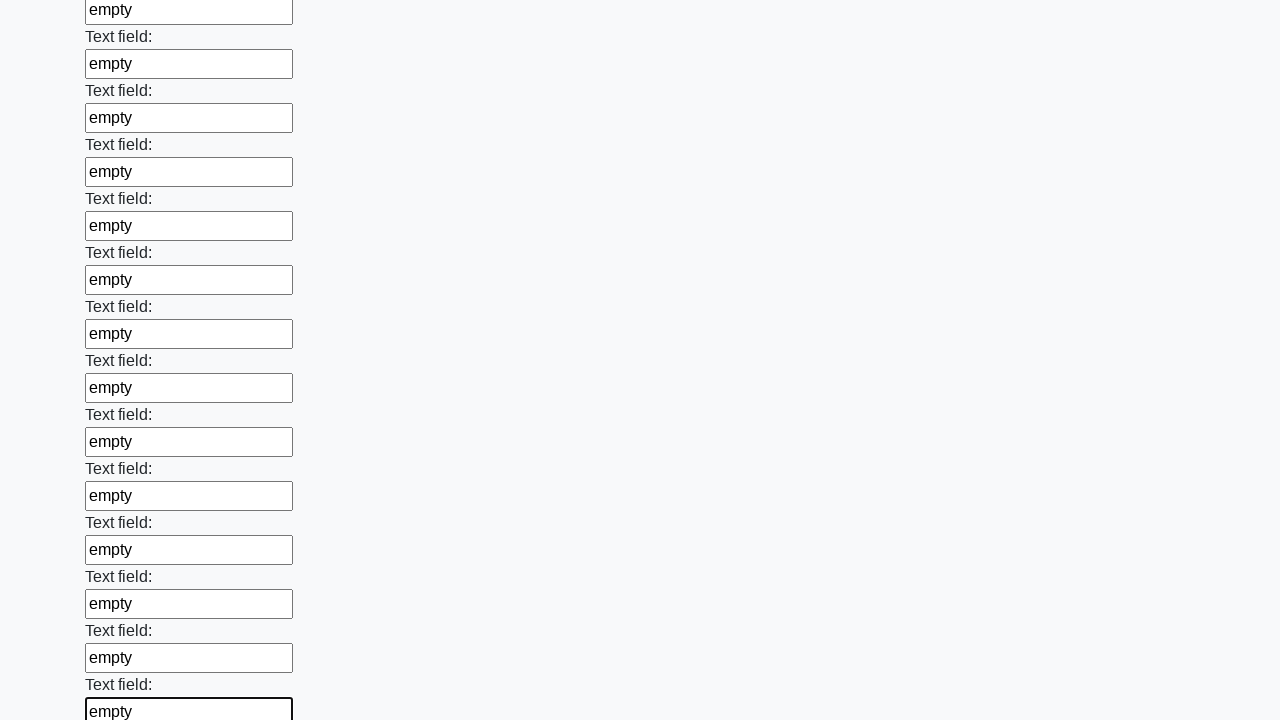

Filled an input field with 'empty' on input >> nth=70
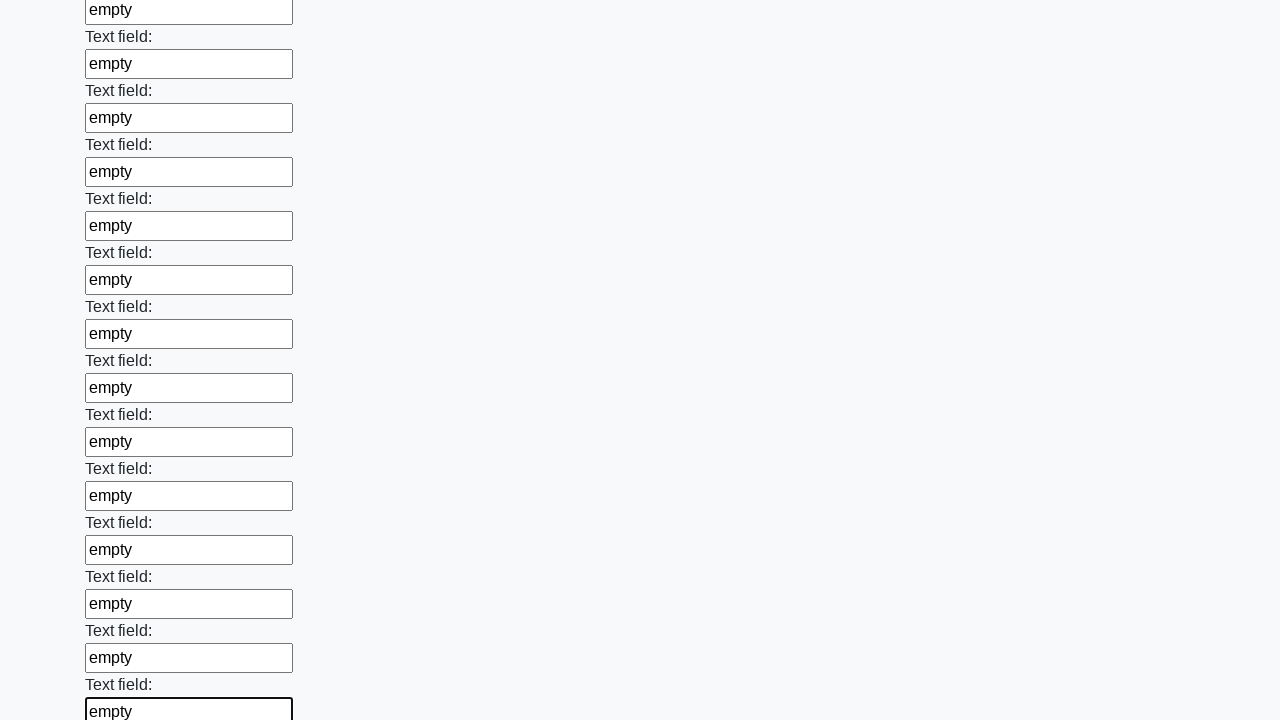

Filled an input field with 'empty' on input >> nth=71
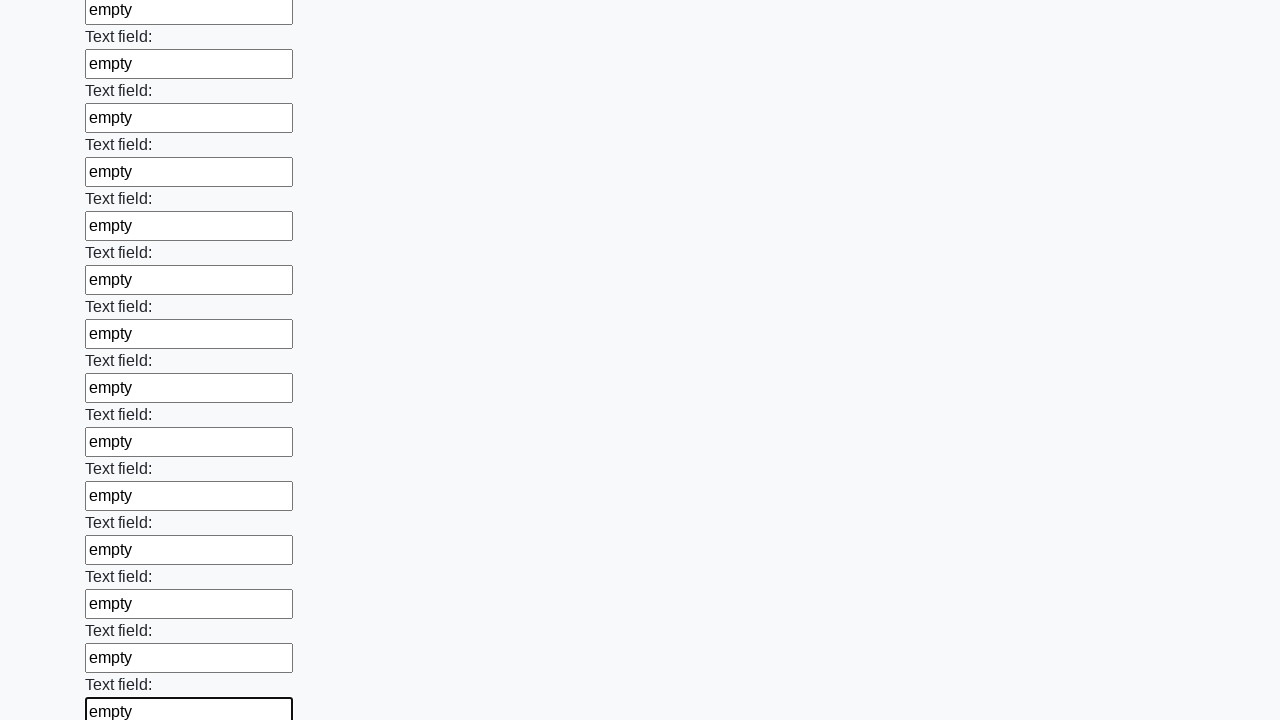

Filled an input field with 'empty' on input >> nth=72
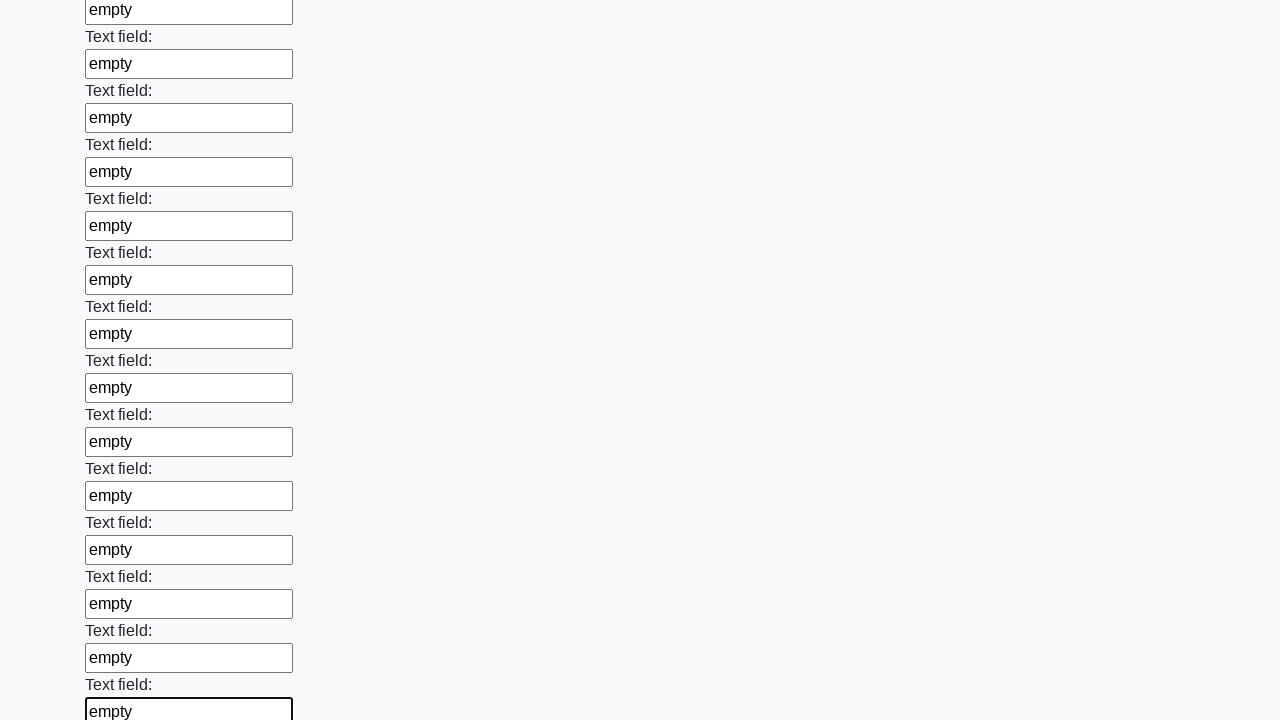

Filled an input field with 'empty' on input >> nth=73
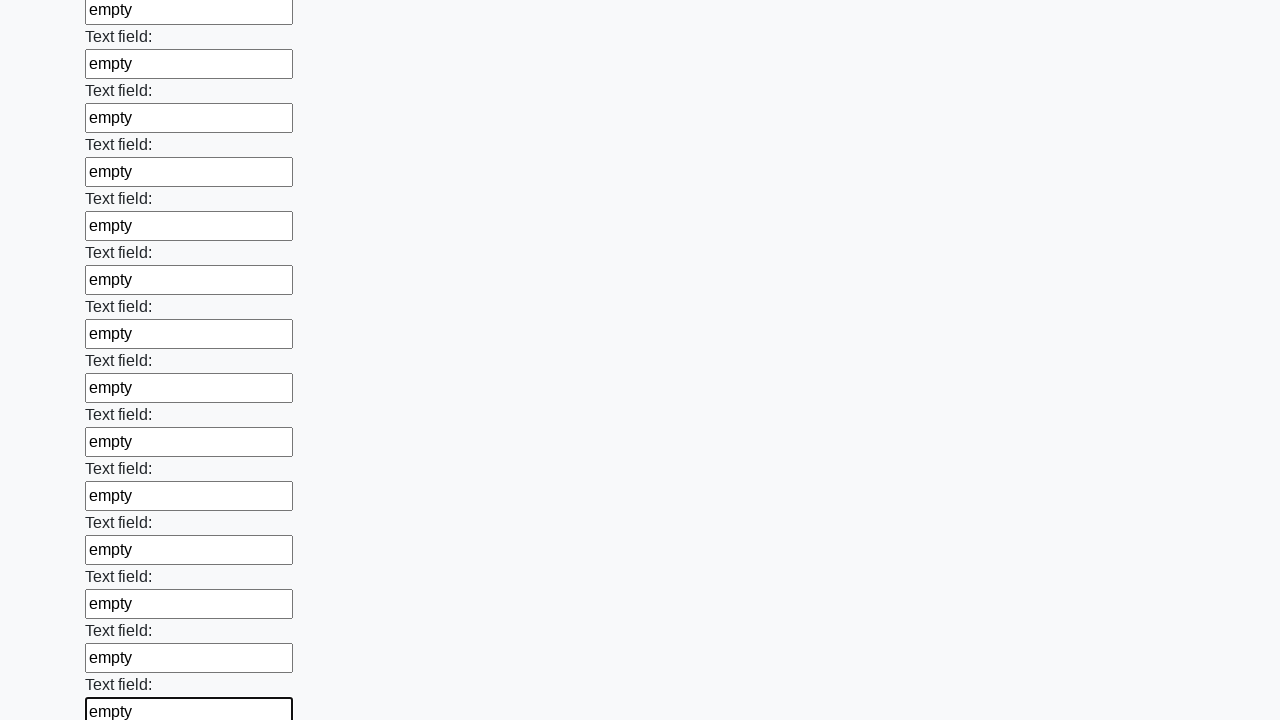

Filled an input field with 'empty' on input >> nth=74
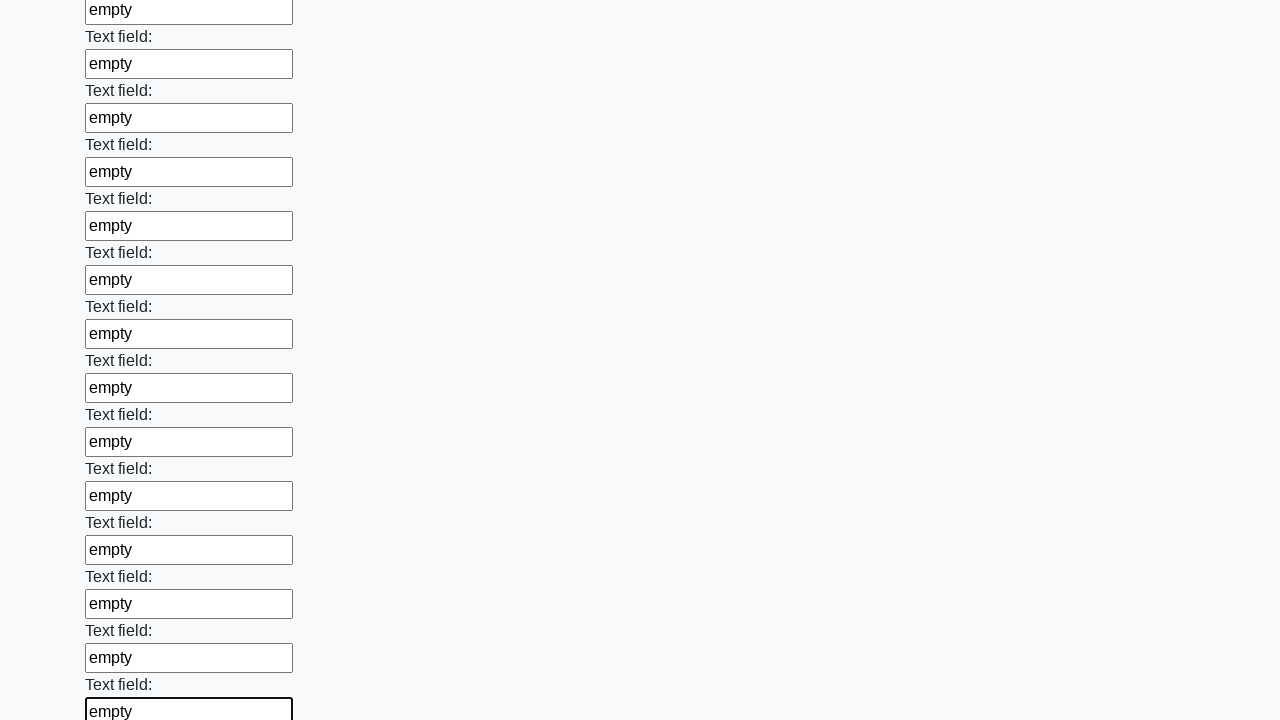

Filled an input field with 'empty' on input >> nth=75
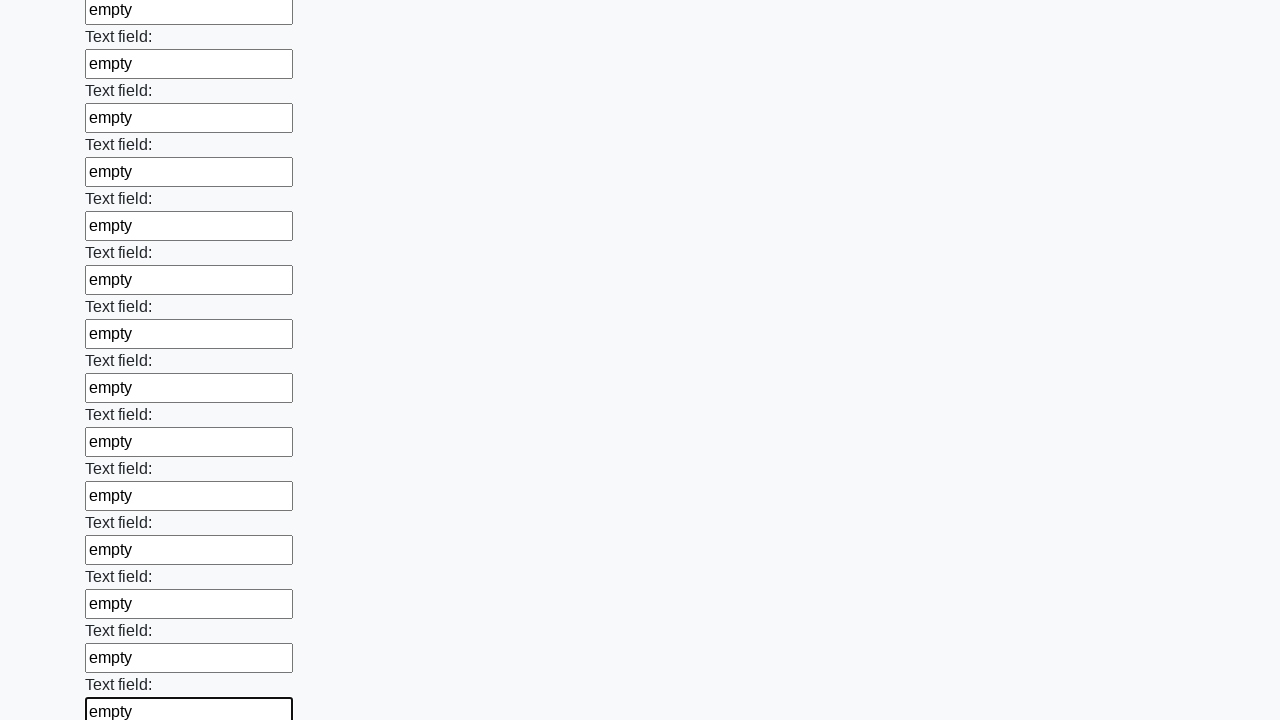

Filled an input field with 'empty' on input >> nth=76
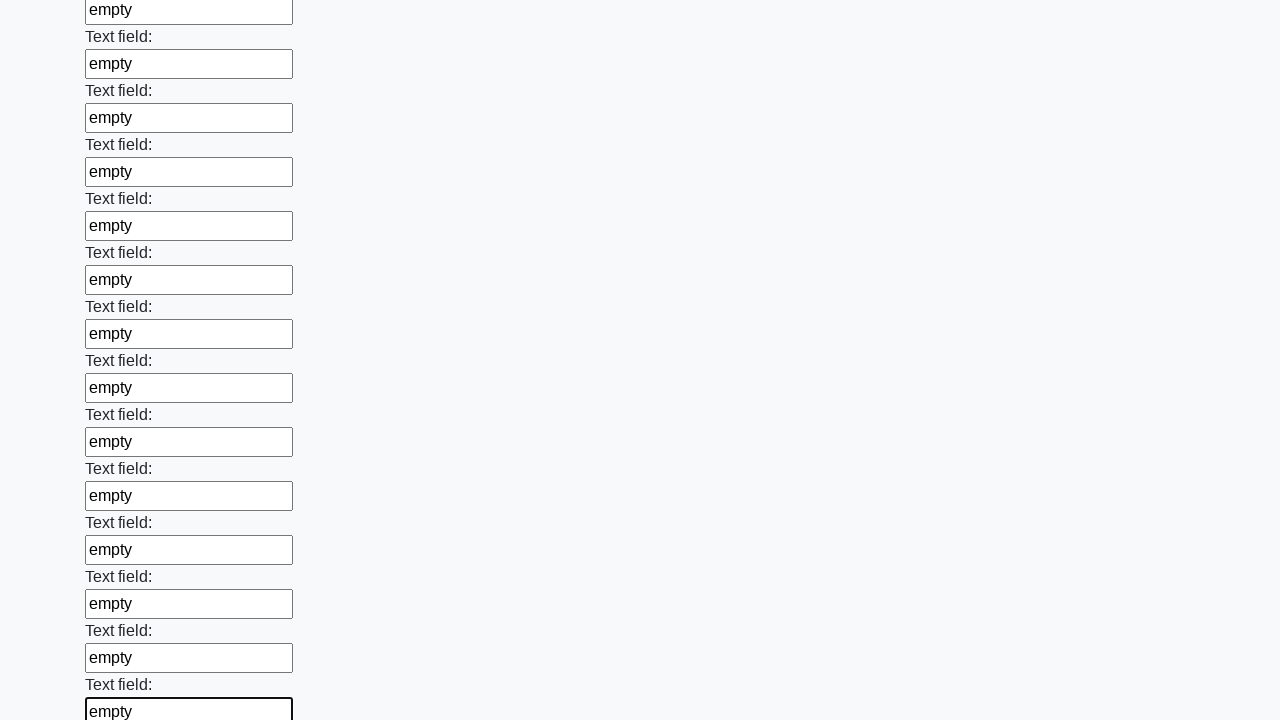

Filled an input field with 'empty' on input >> nth=77
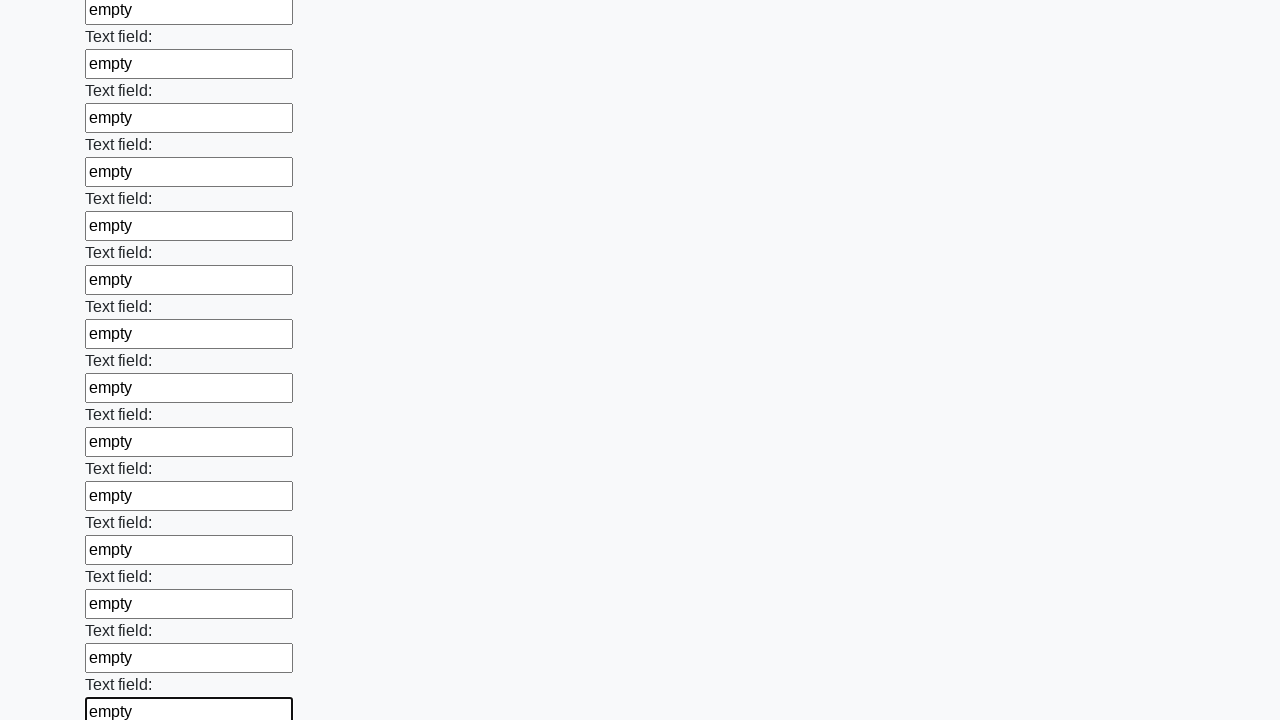

Filled an input field with 'empty' on input >> nth=78
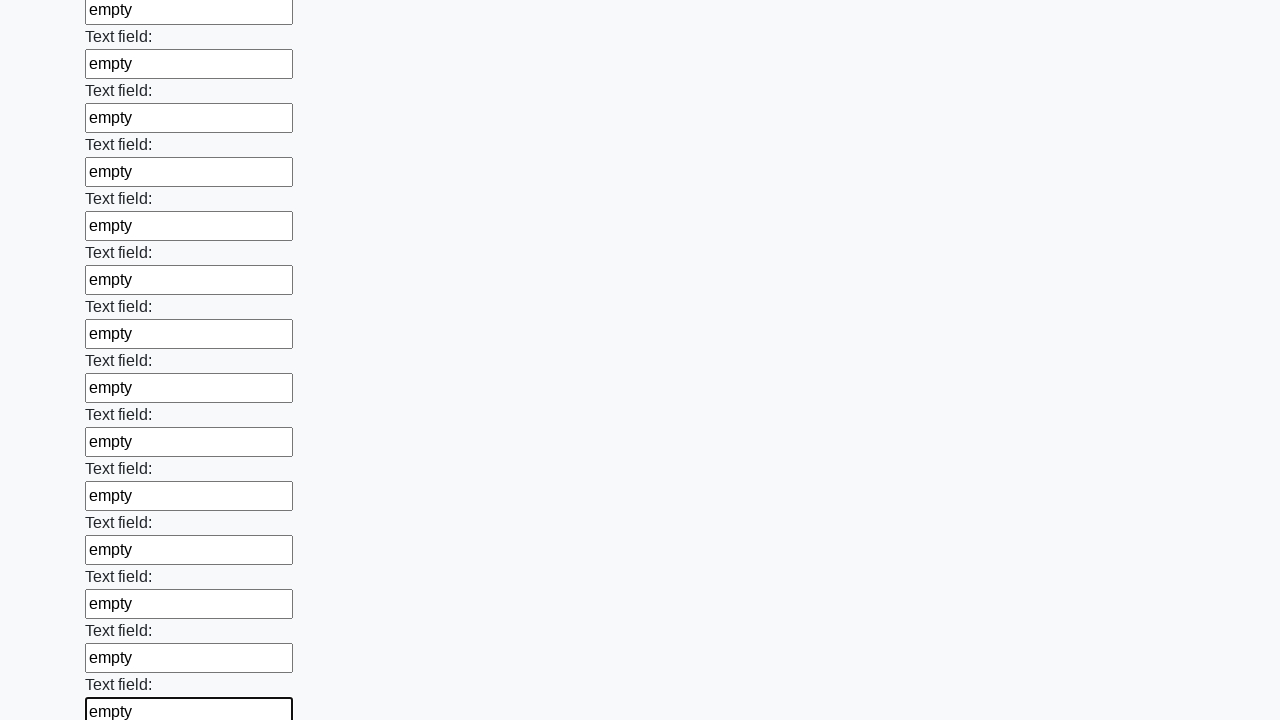

Filled an input field with 'empty' on input >> nth=79
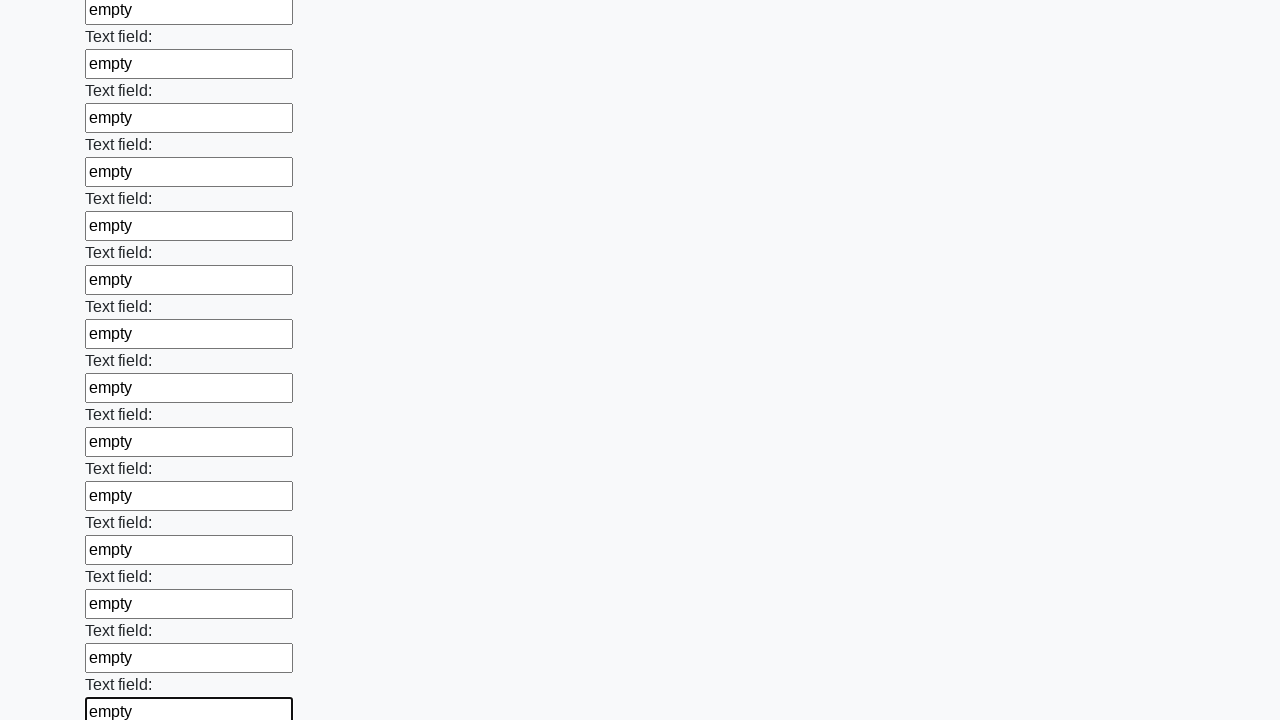

Filled an input field with 'empty' on input >> nth=80
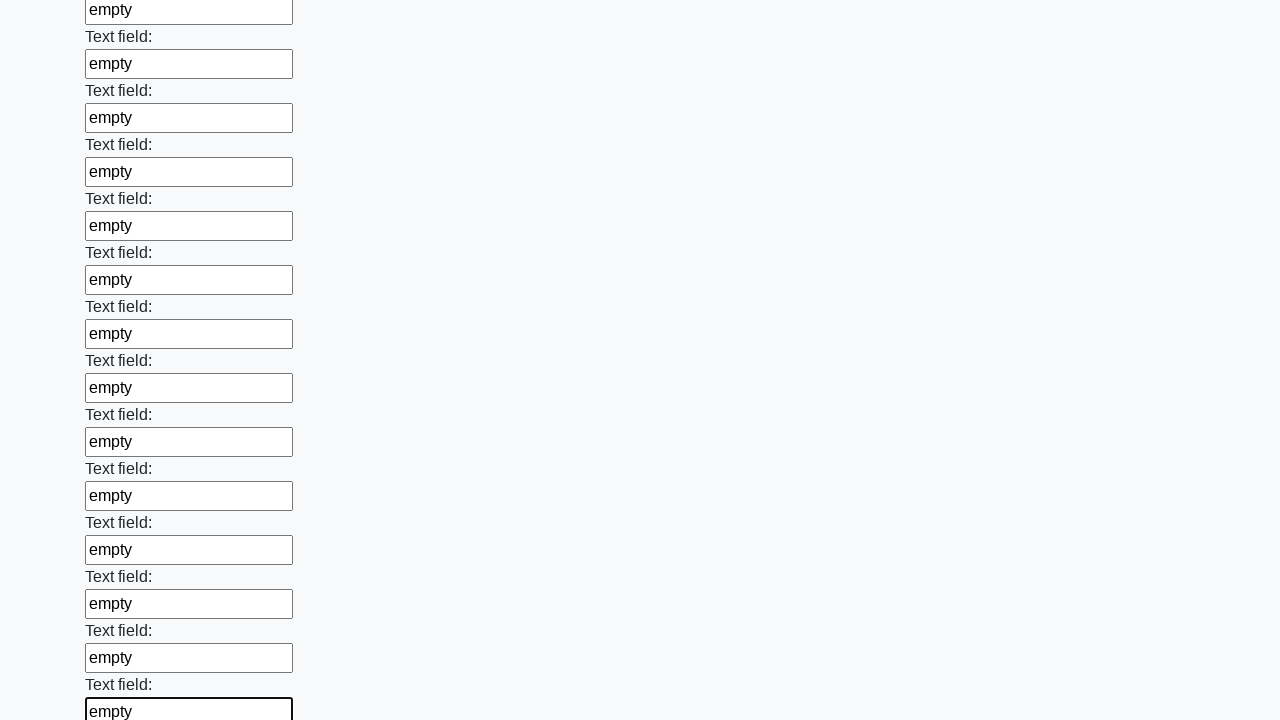

Filled an input field with 'empty' on input >> nth=81
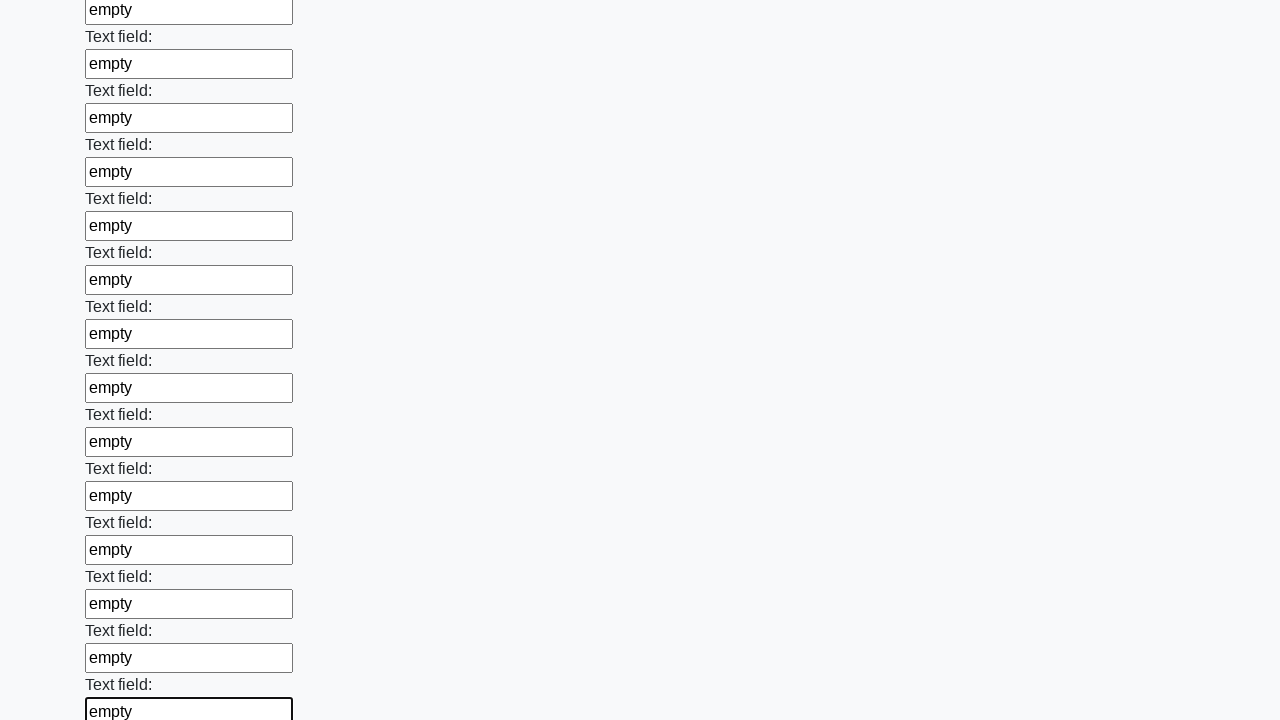

Filled an input field with 'empty' on input >> nth=82
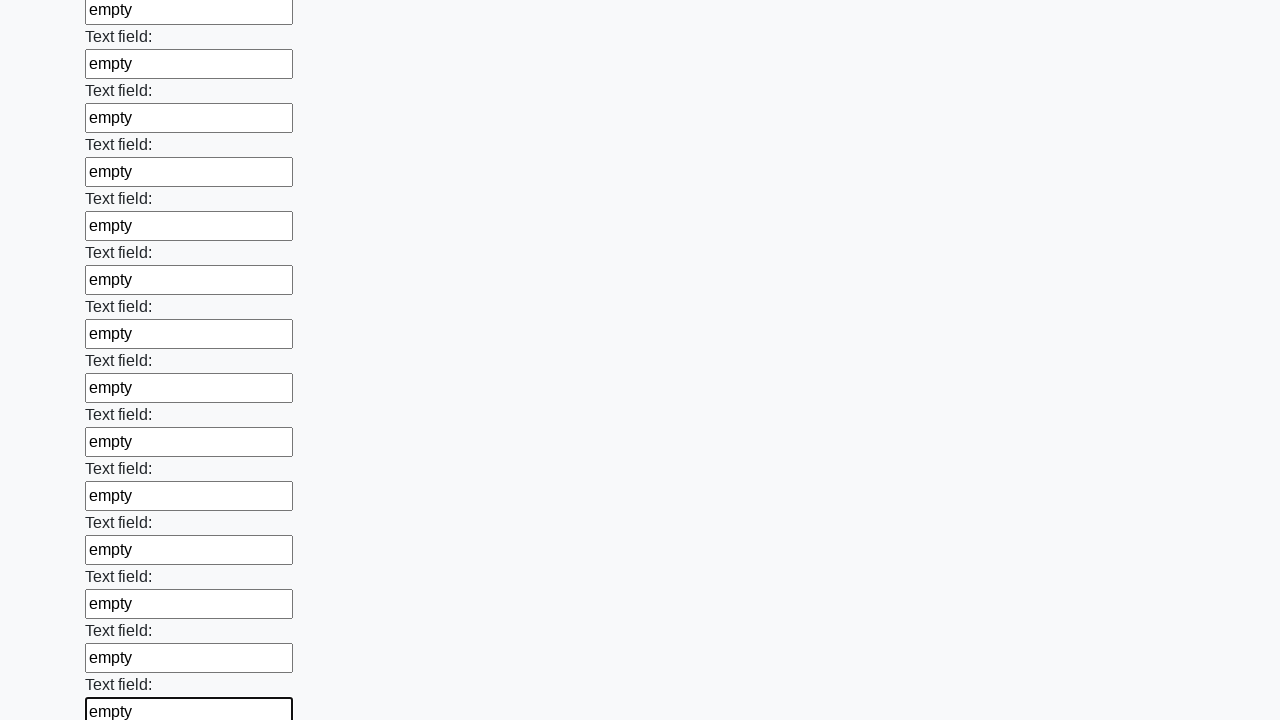

Filled an input field with 'empty' on input >> nth=83
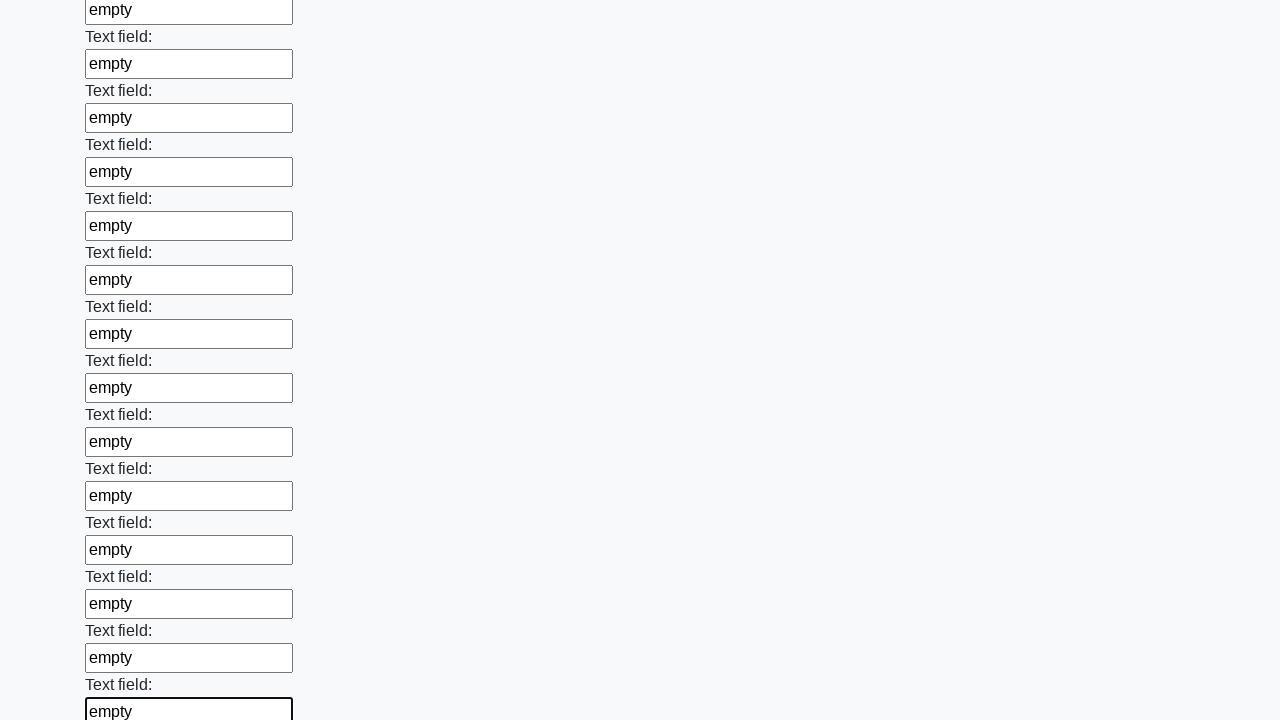

Filled an input field with 'empty' on input >> nth=84
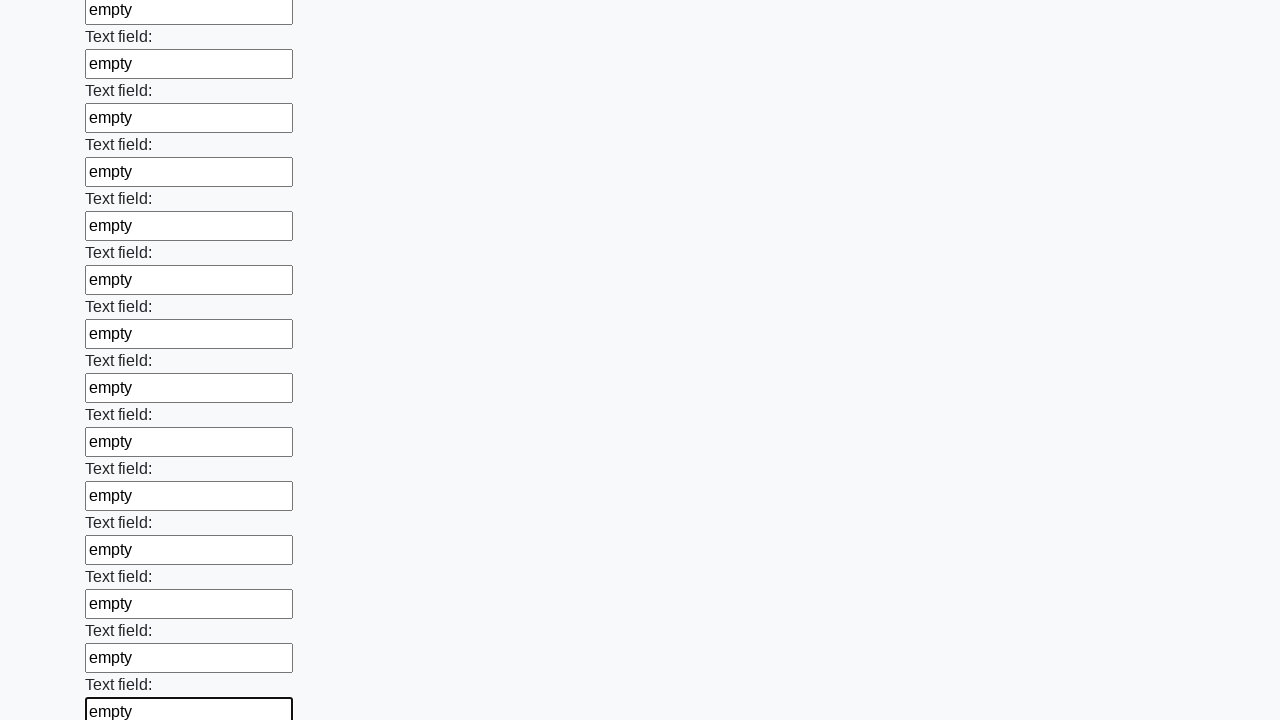

Filled an input field with 'empty' on input >> nth=85
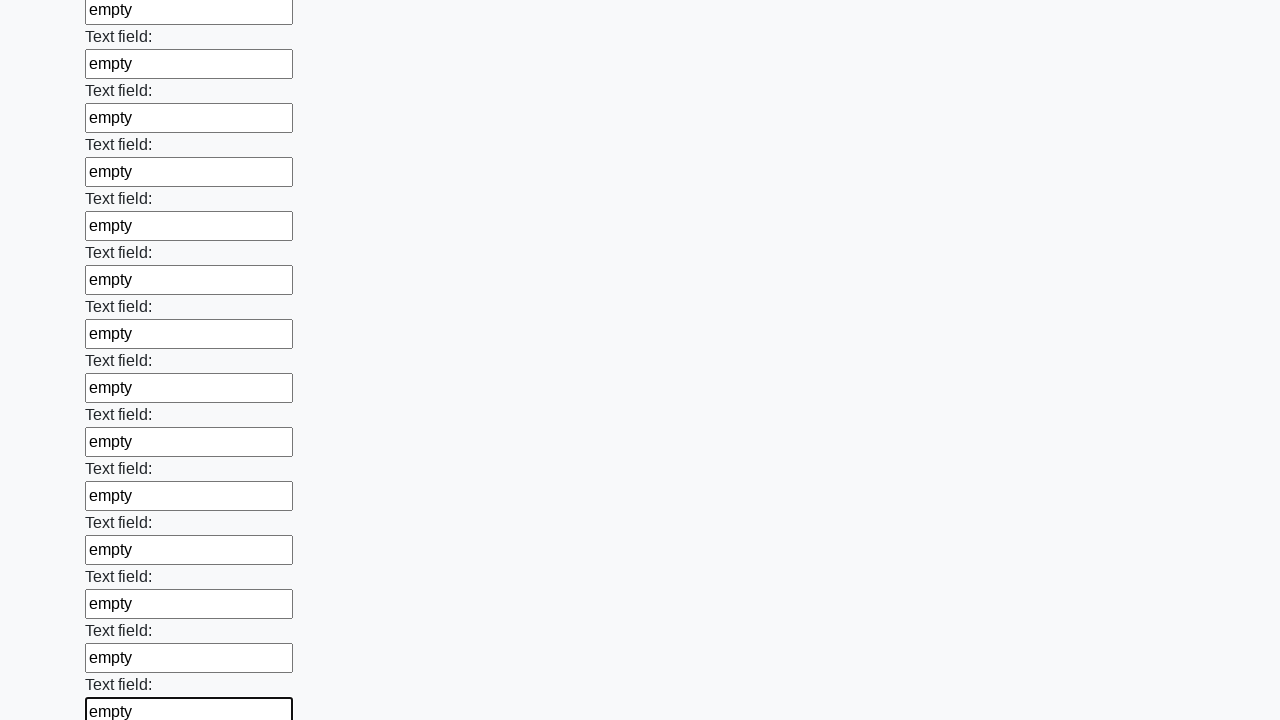

Filled an input field with 'empty' on input >> nth=86
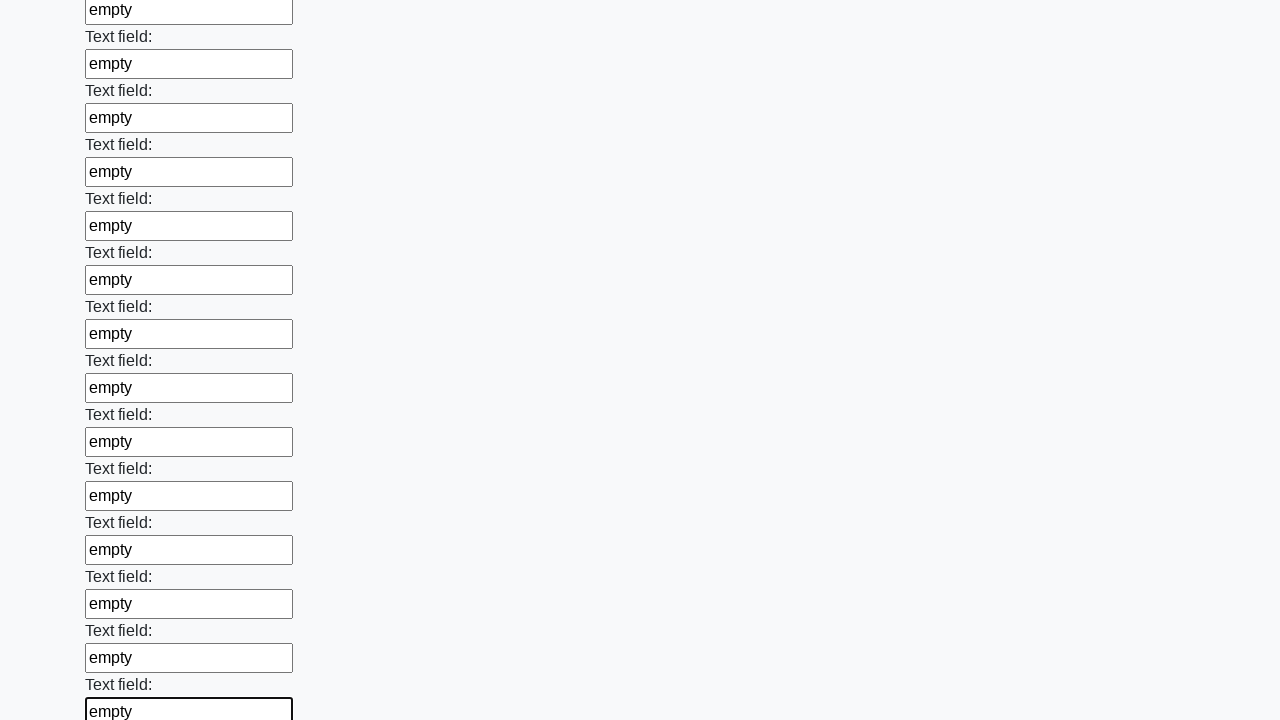

Filled an input field with 'empty' on input >> nth=87
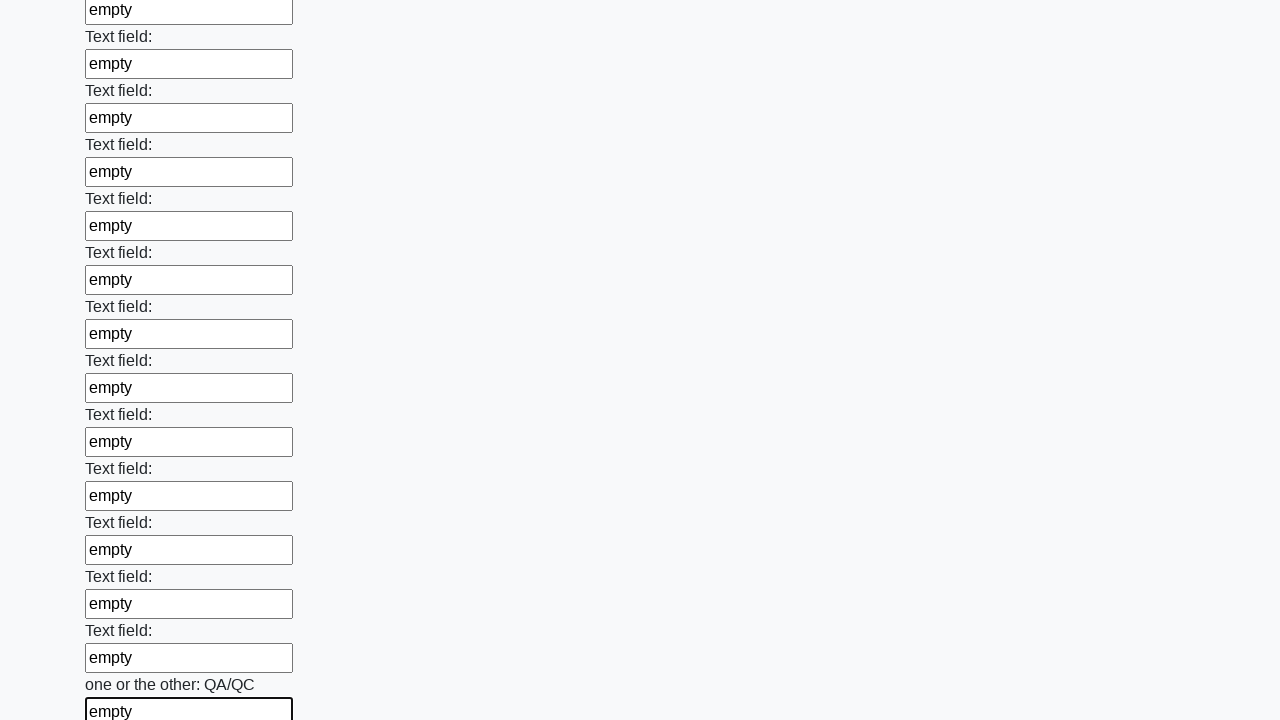

Filled an input field with 'empty' on input >> nth=88
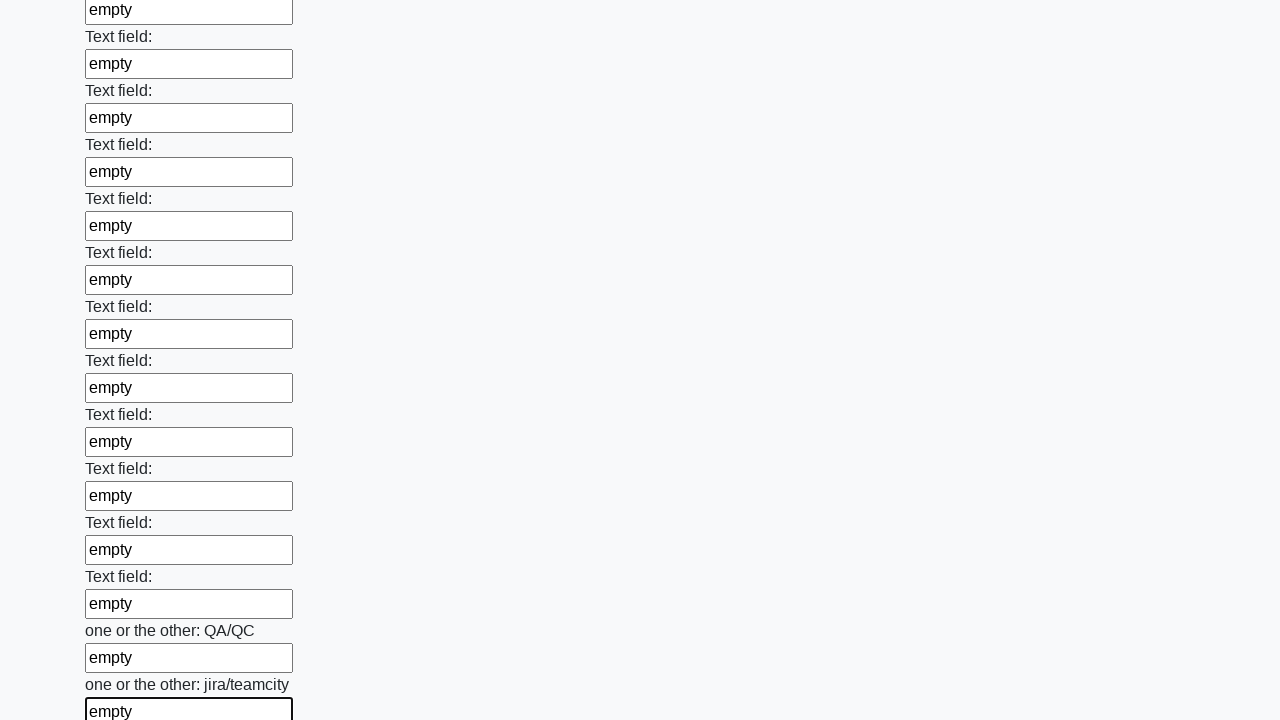

Filled an input field with 'empty' on input >> nth=89
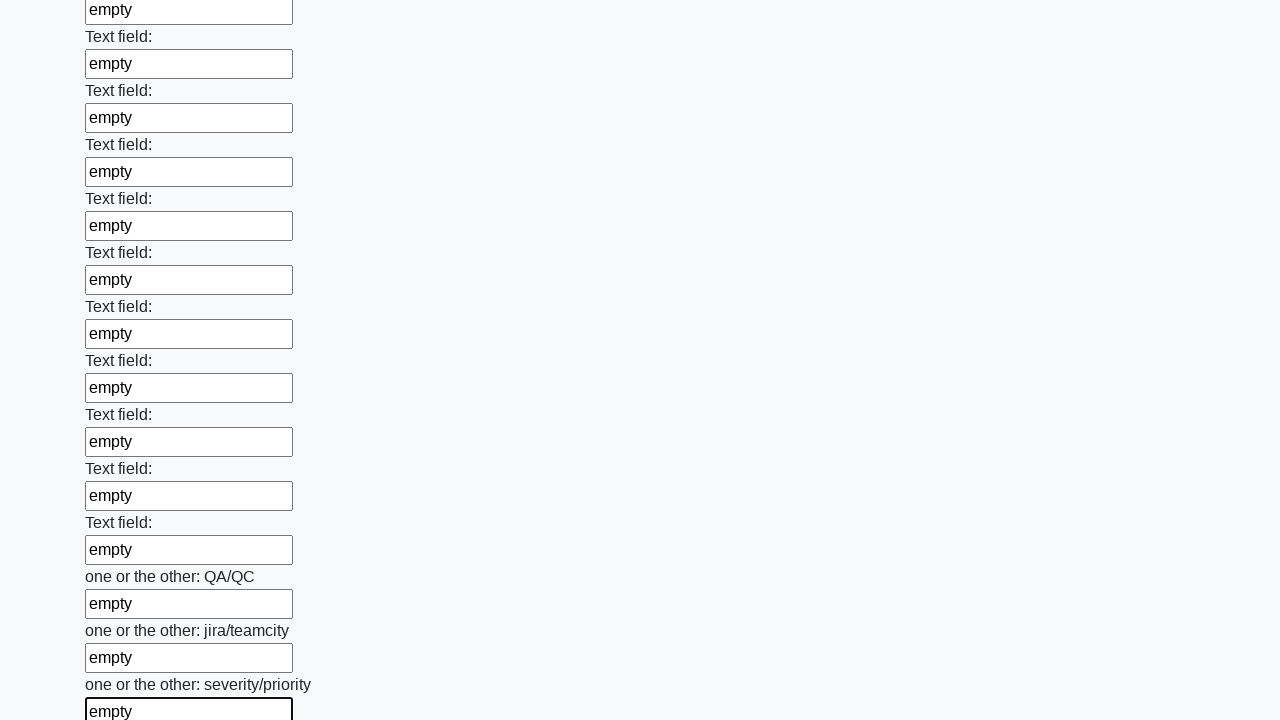

Filled an input field with 'empty' on input >> nth=90
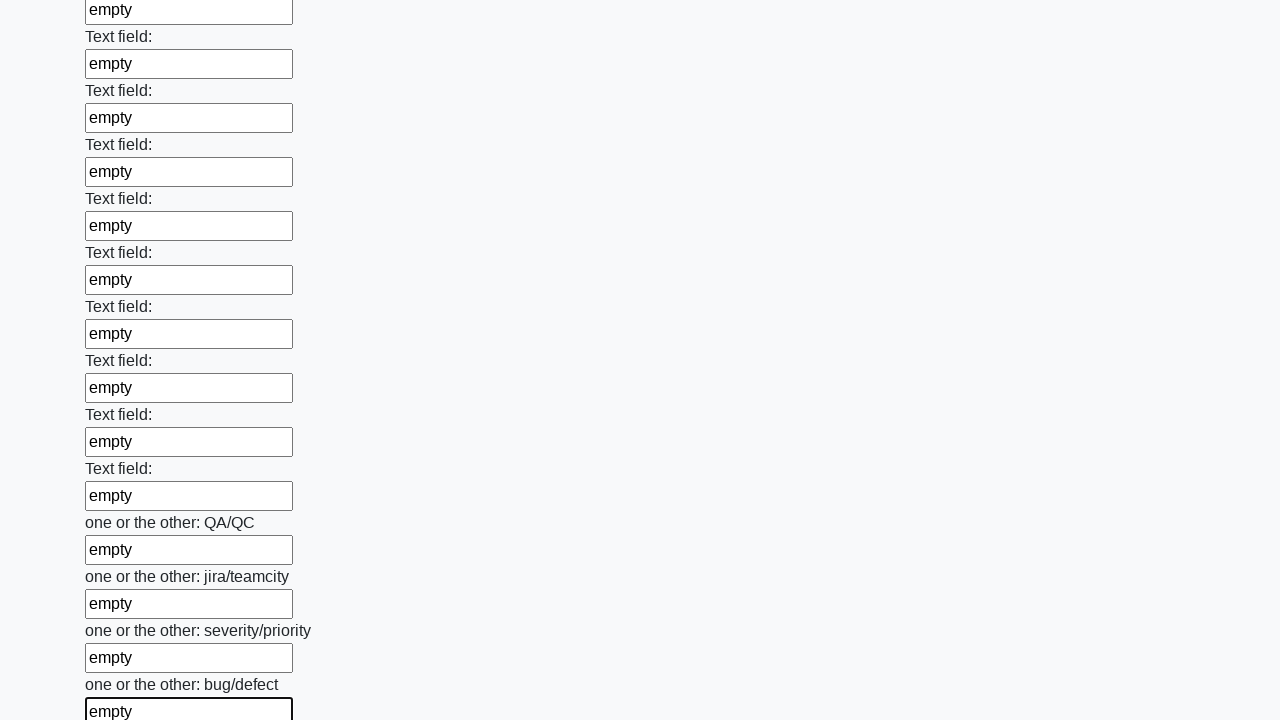

Filled an input field with 'empty' on input >> nth=91
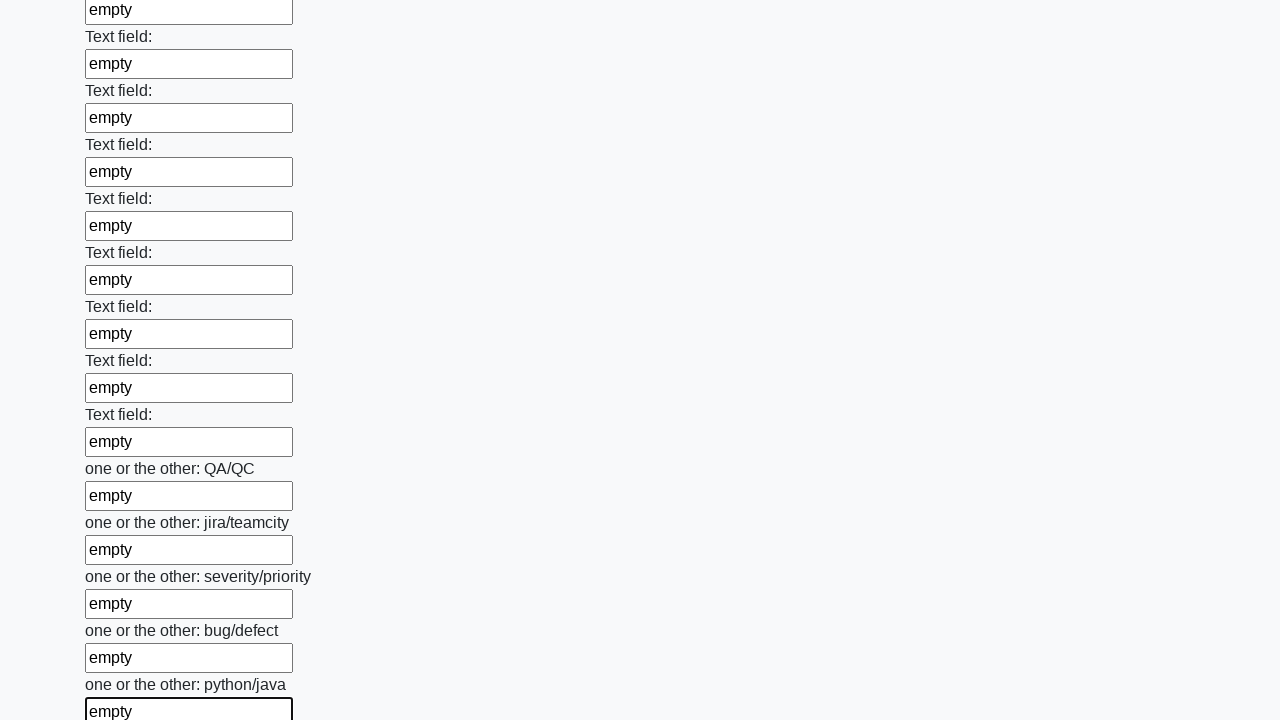

Filled an input field with 'empty' on input >> nth=92
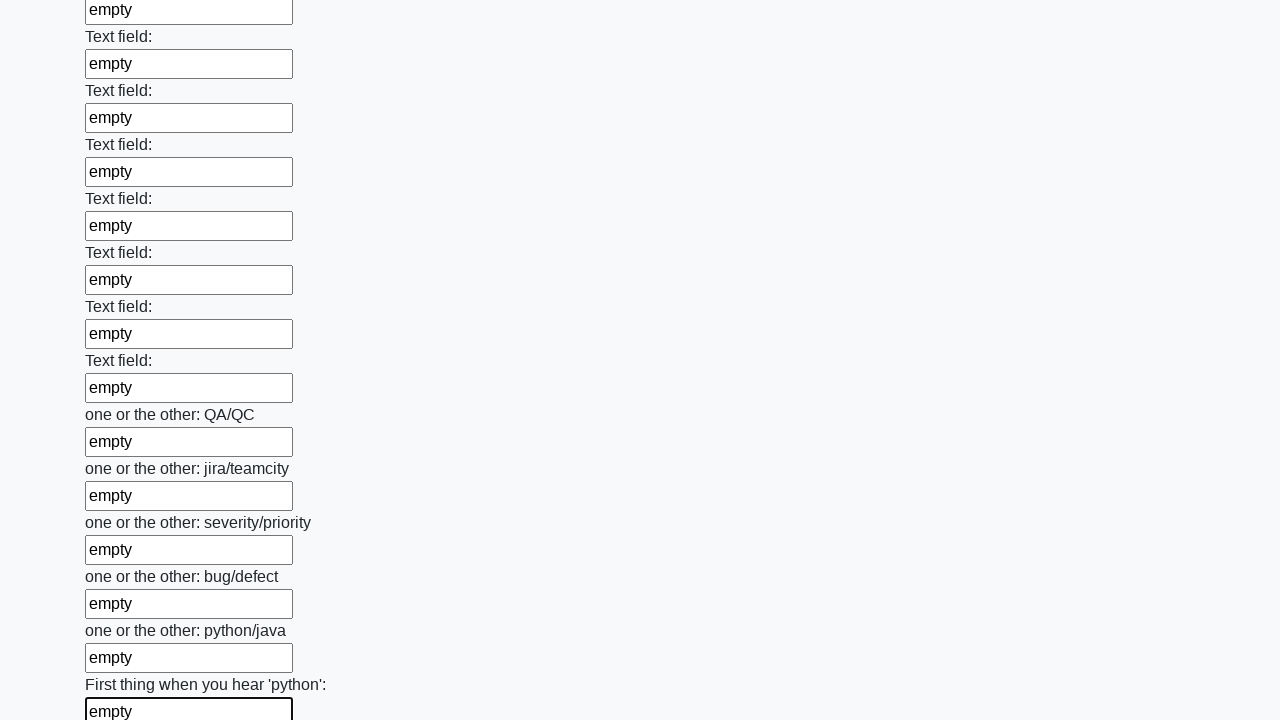

Filled an input field with 'empty' on input >> nth=93
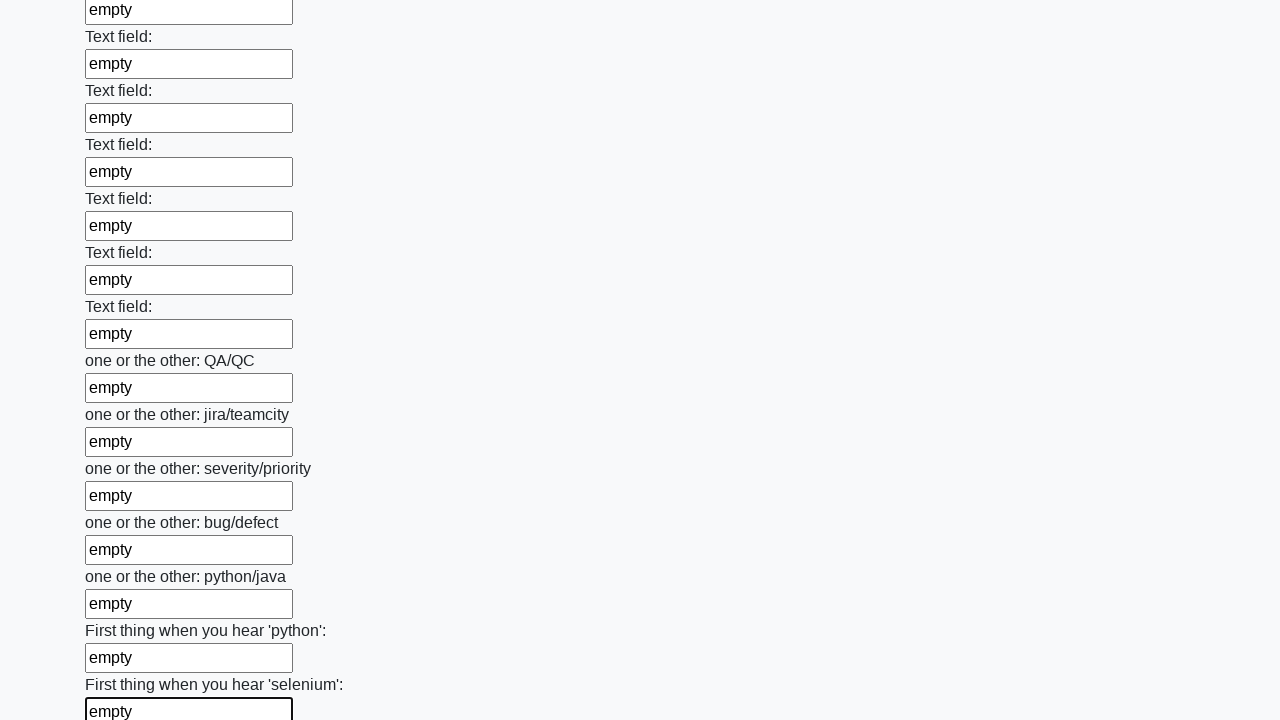

Filled an input field with 'empty' on input >> nth=94
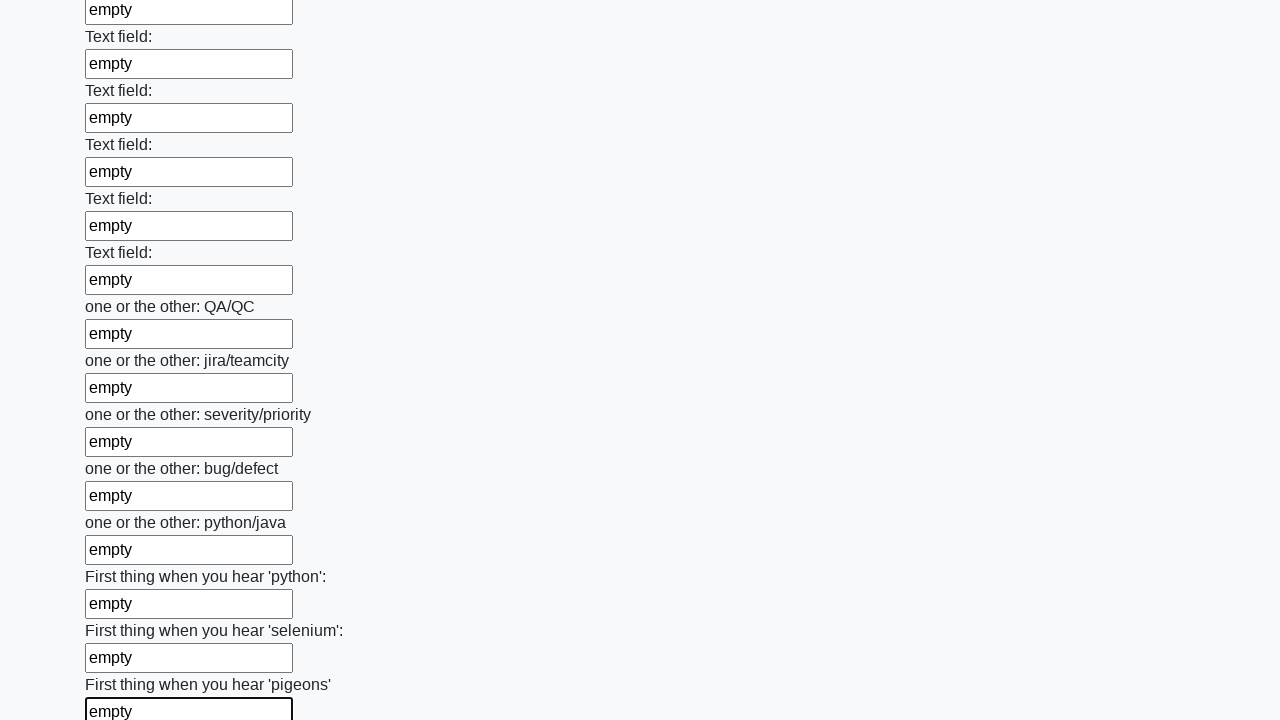

Filled an input field with 'empty' on input >> nth=95
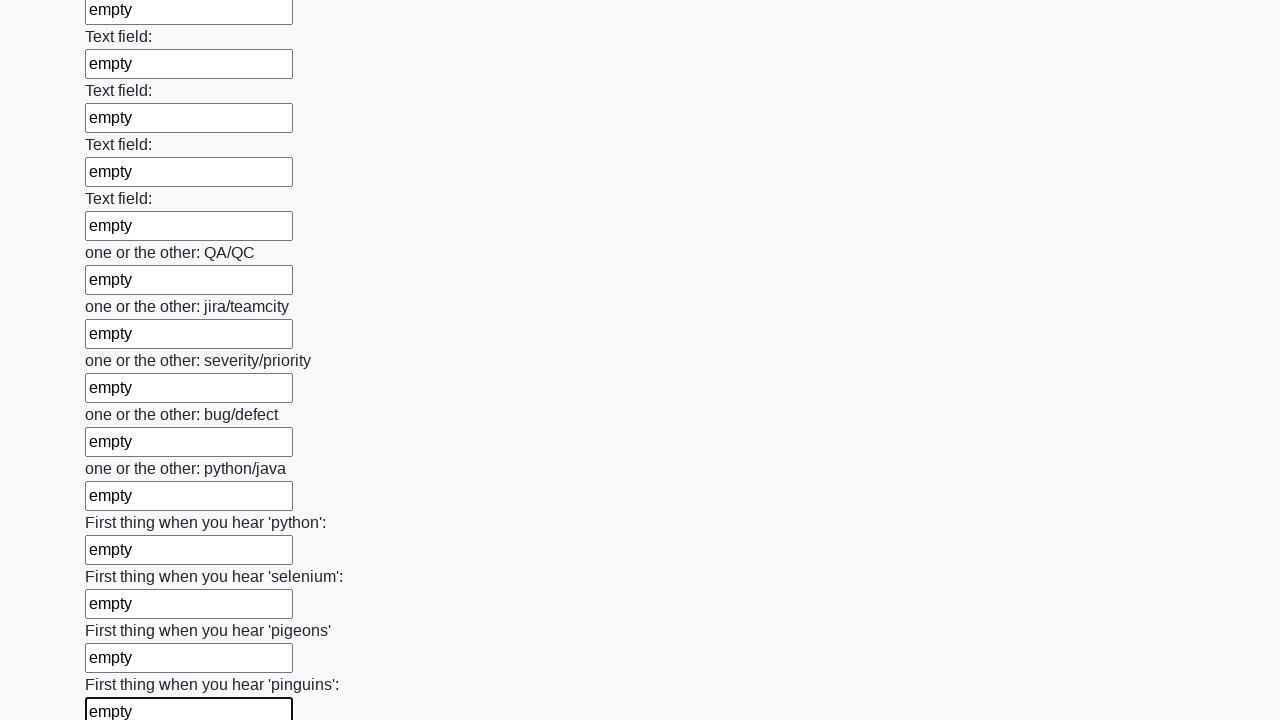

Filled an input field with 'empty' on input >> nth=96
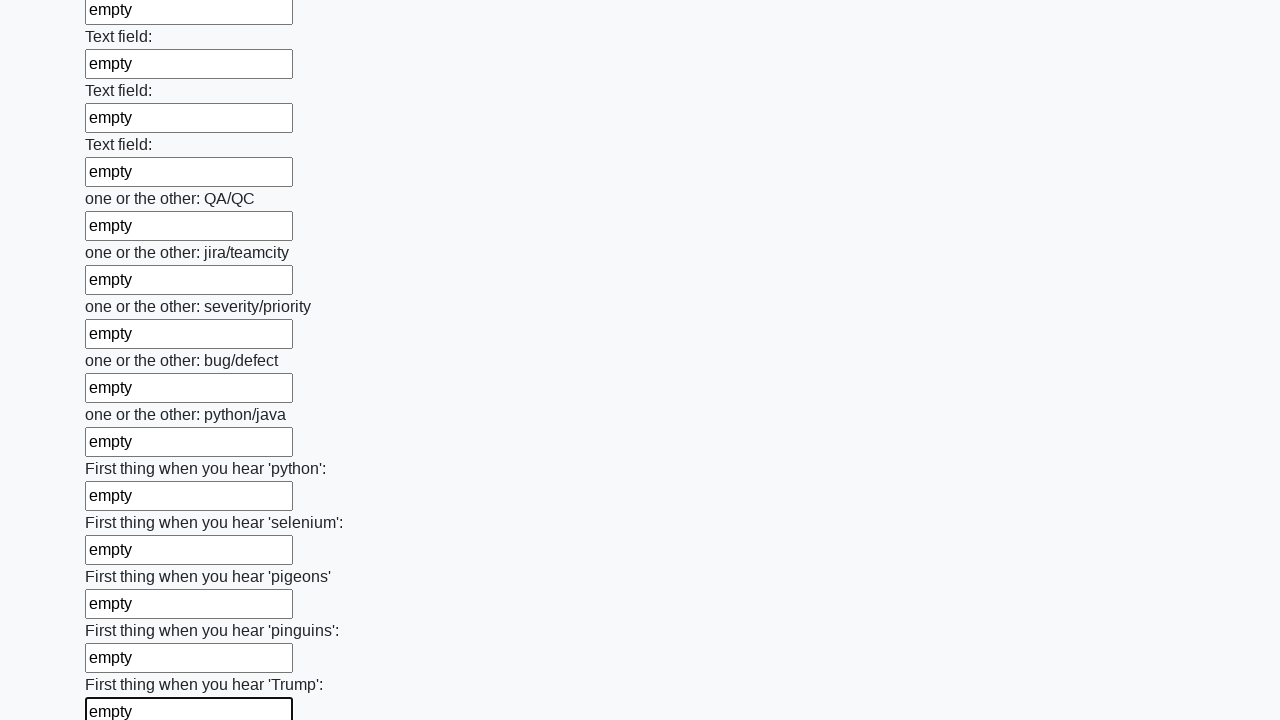

Filled an input field with 'empty' on input >> nth=97
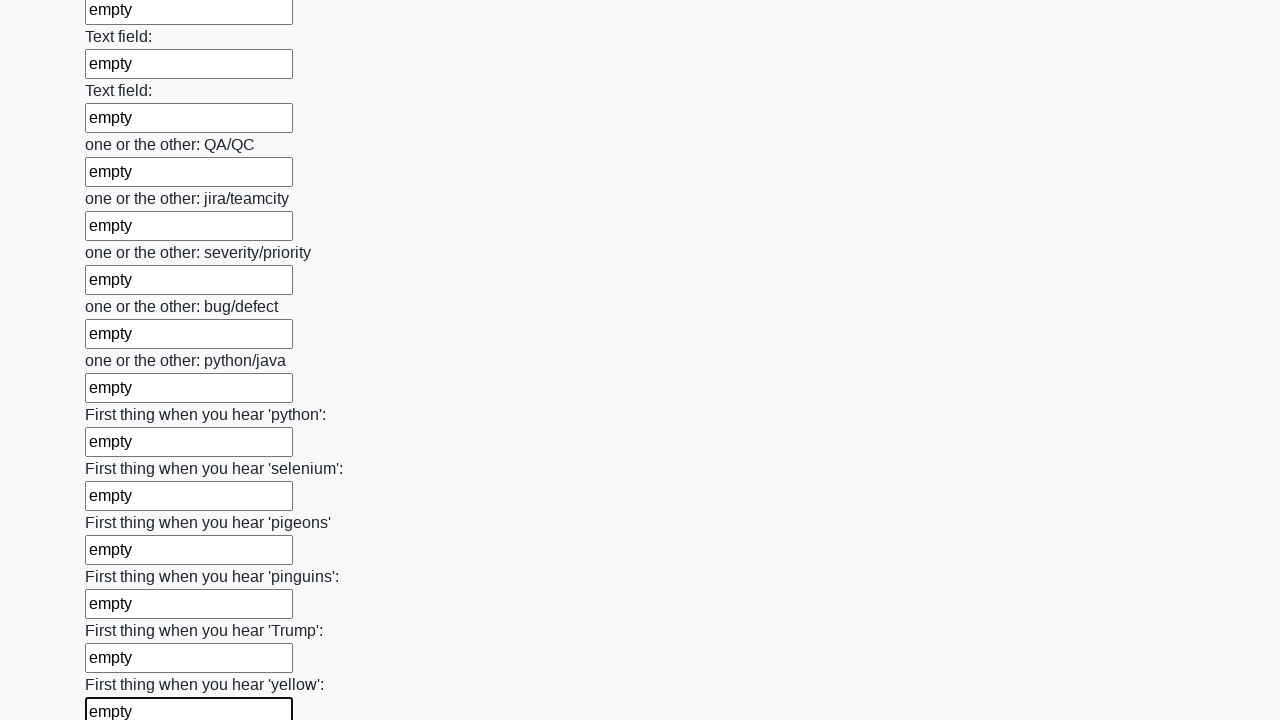

Filled an input field with 'empty' on input >> nth=98
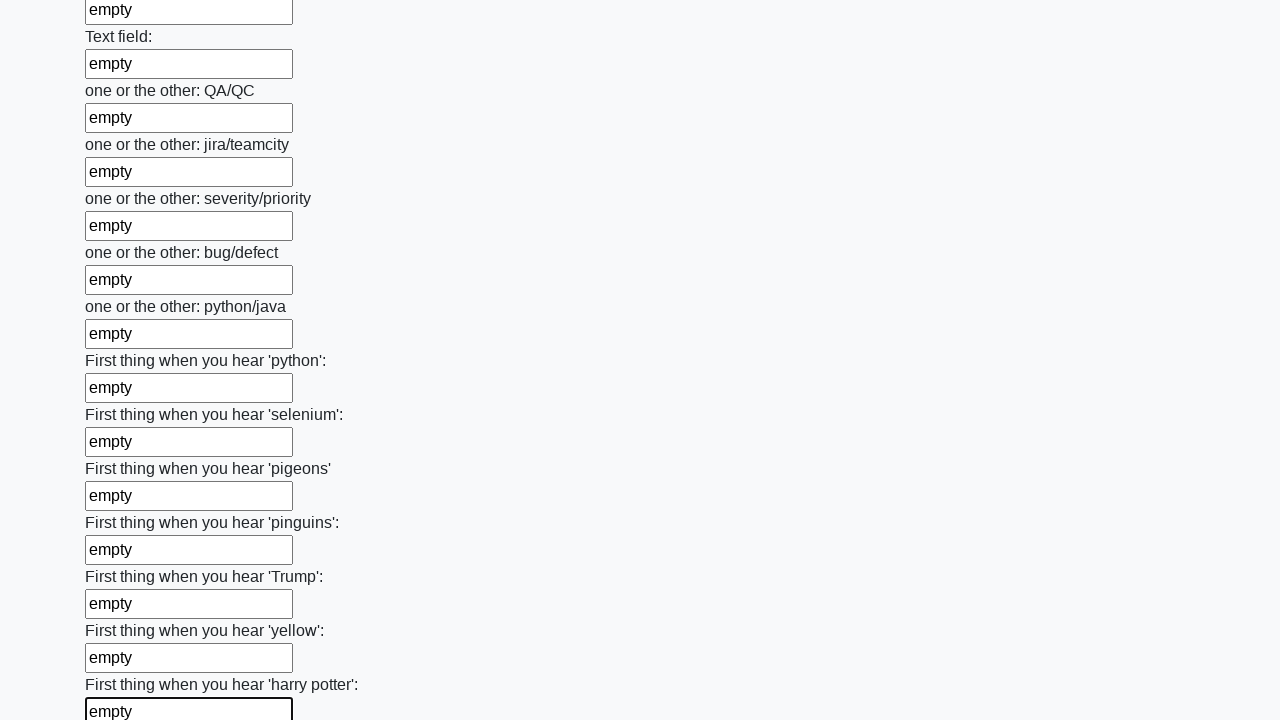

Filled an input field with 'empty' on input >> nth=99
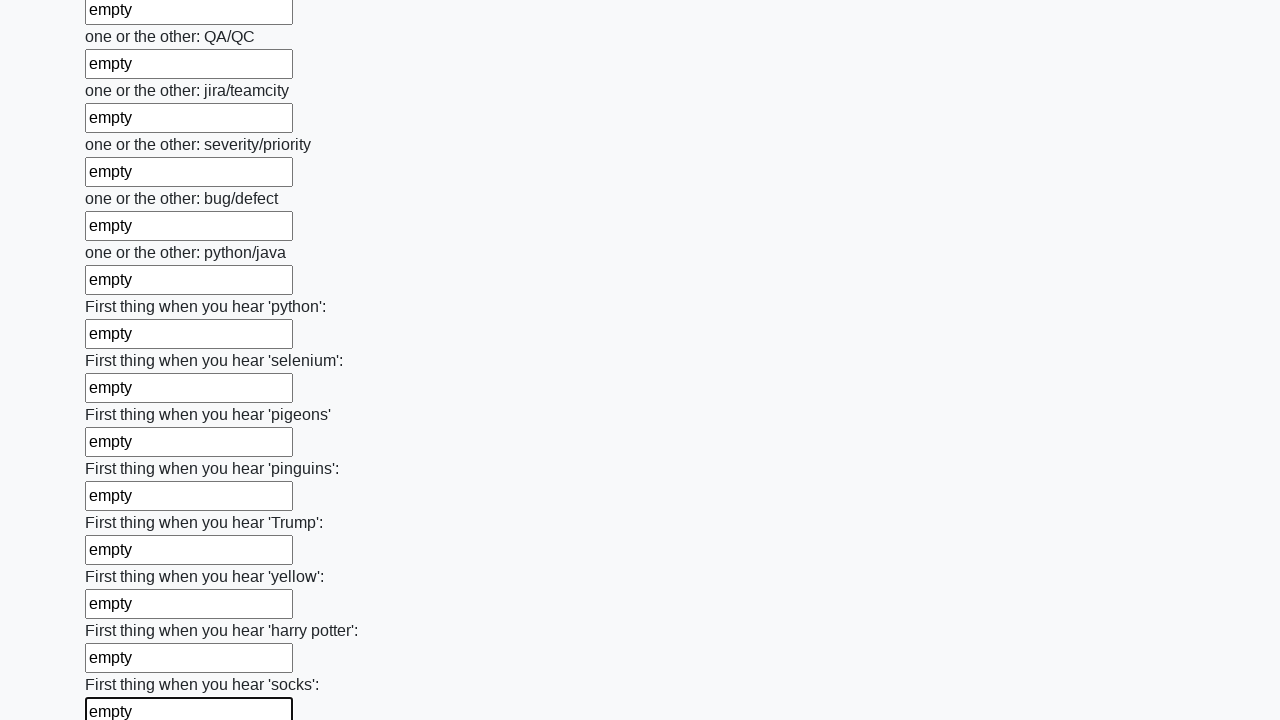

Clicked the submit button to submit the form at (123, 611) on button.btn
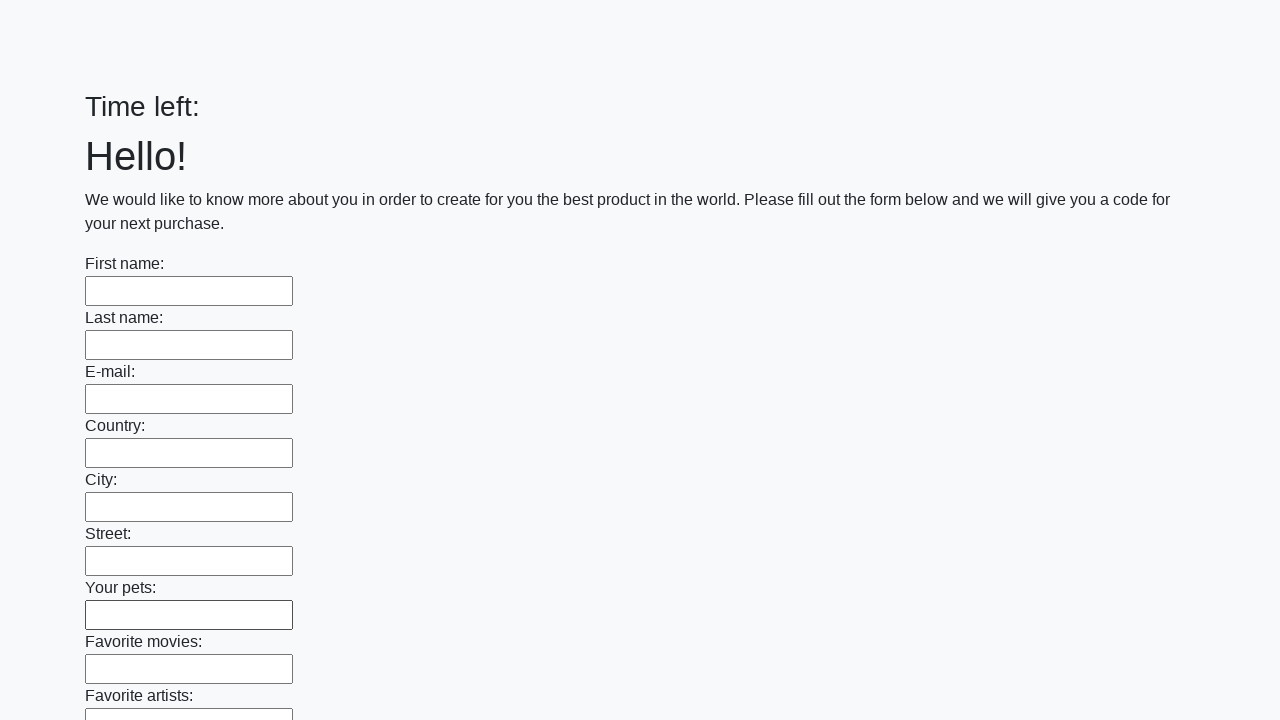

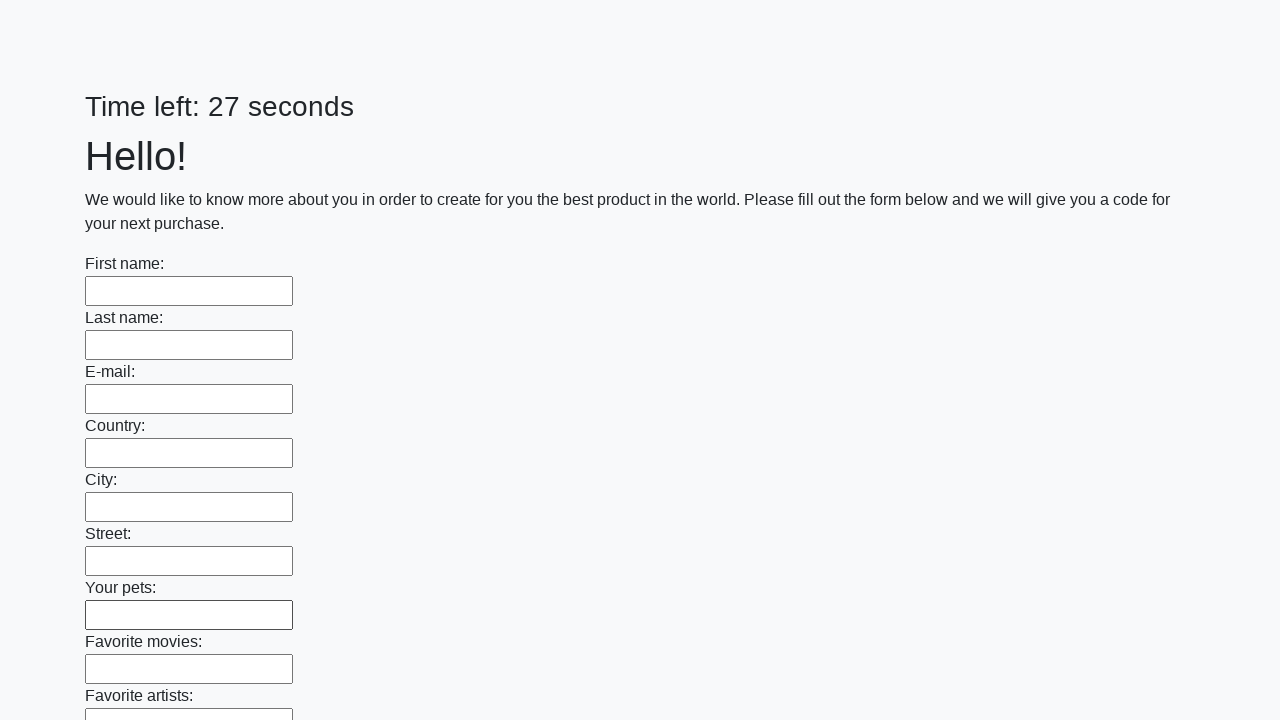